Tests calendar date picker functionality by opening the calendar widget, navigating backwards through months until reaching December 2023, and selecting the 31st day.

Starting URL: http://seleniumpractise.blogspot.com/2016/08/how-to-handle-calendar-in-selenium.html

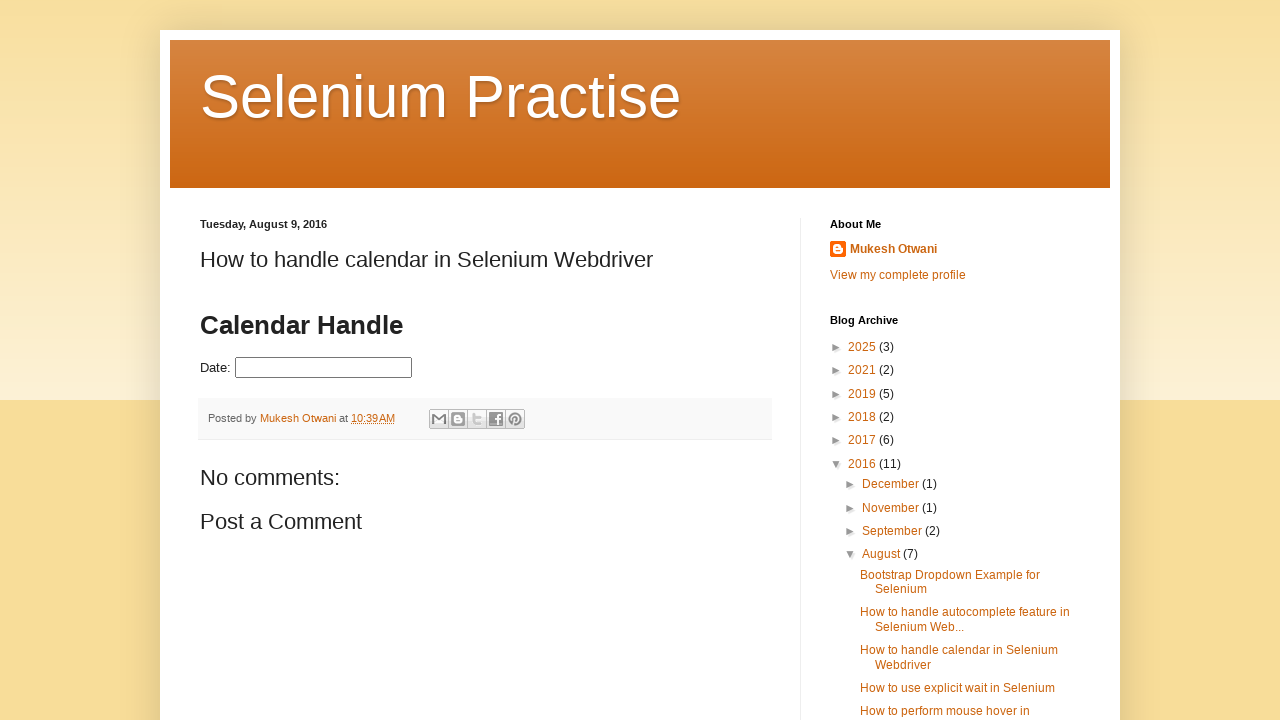

Waited for calendar page to load
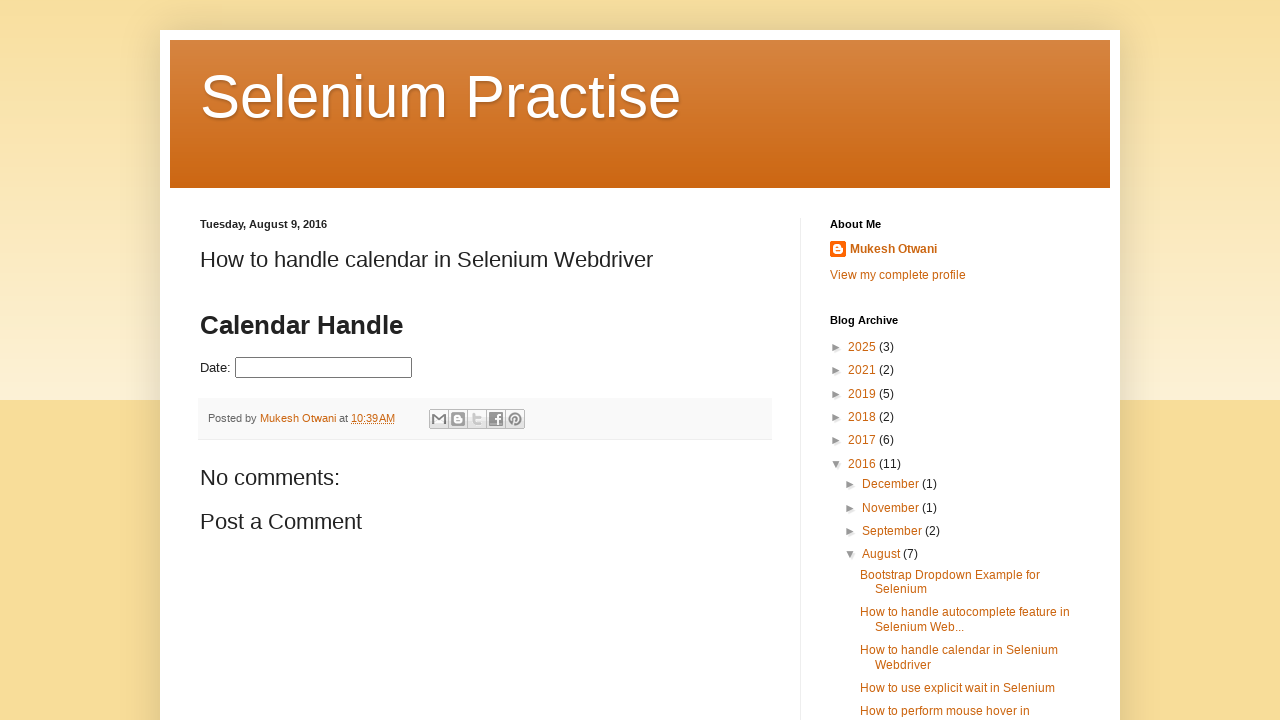

Opened calendar widget by clicking datepicker input at (324, 368) on input#datepicker
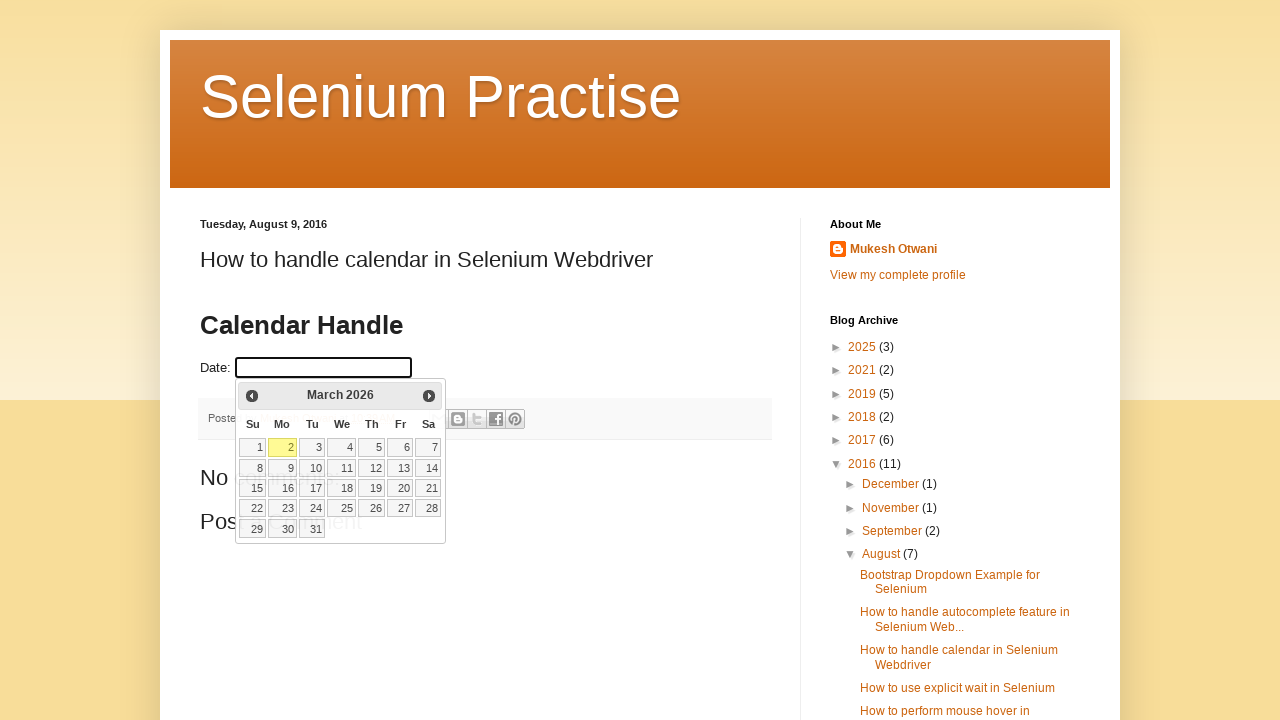

Retrieved current calendar month and year: March 2026
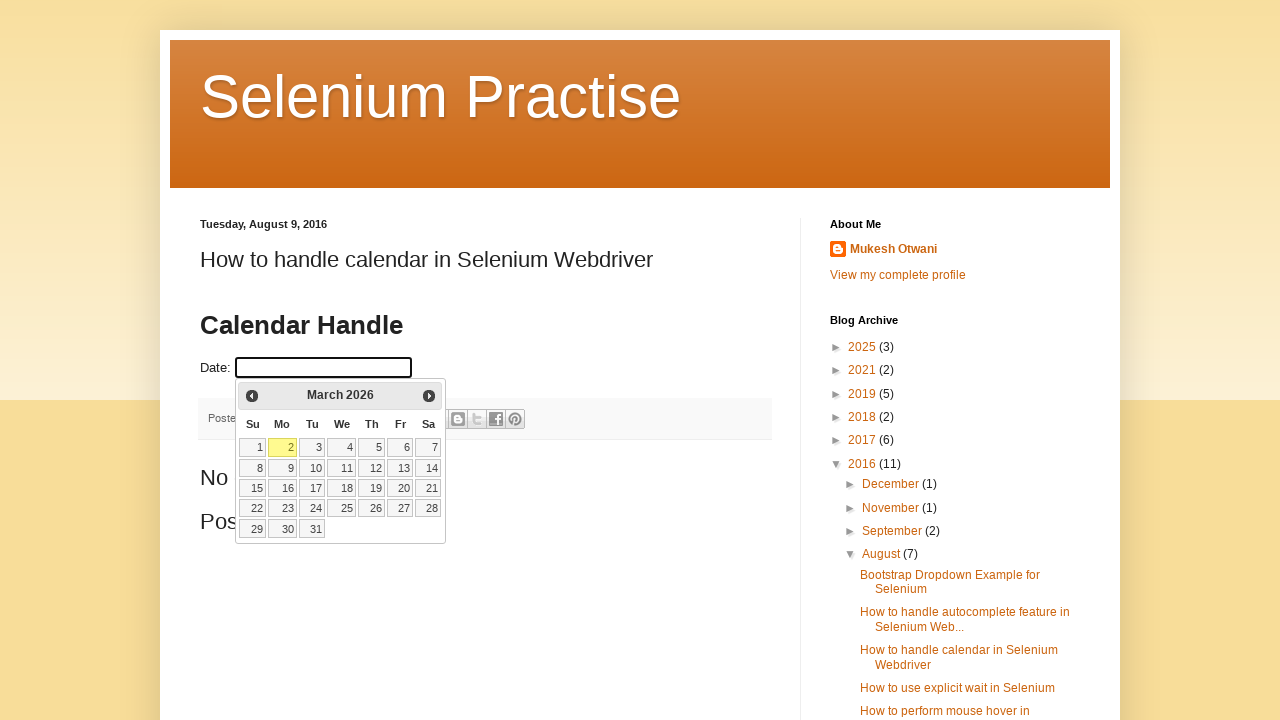

Clicked previous month arrow to navigate backwards at (252, 396) on span.ui-icon.ui-icon-circle-triangle-w
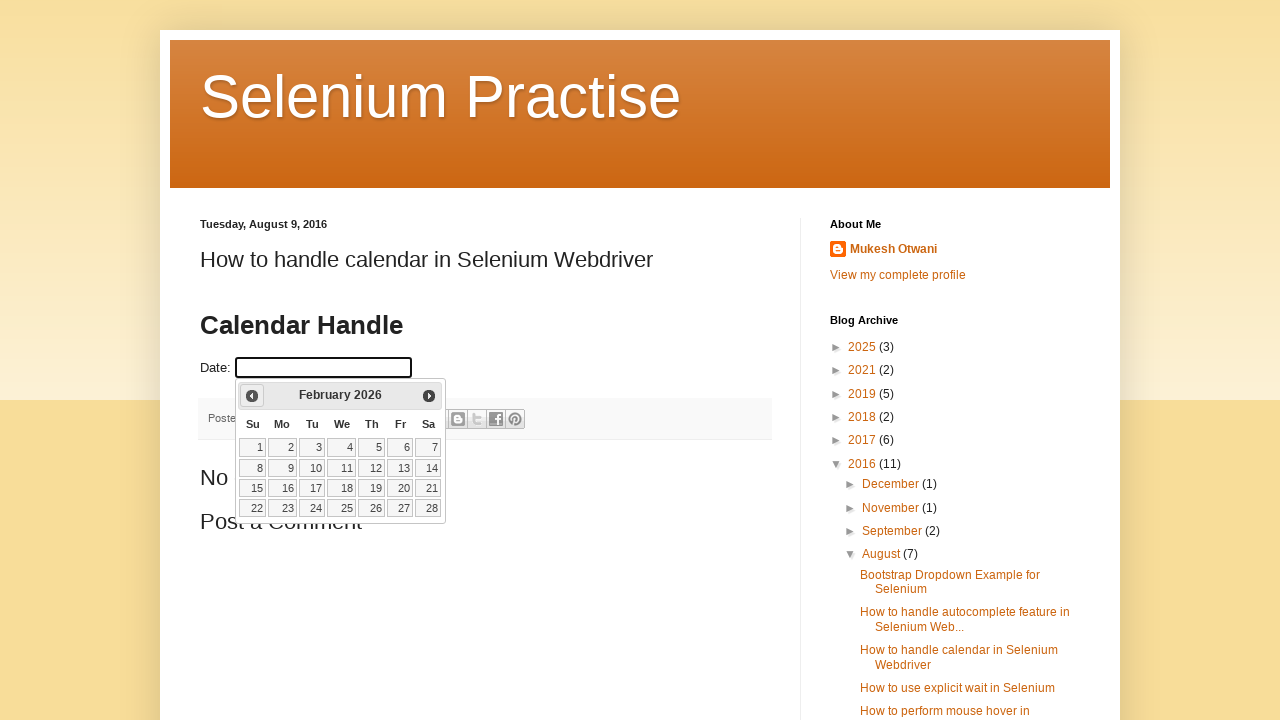

Waited for calendar to update
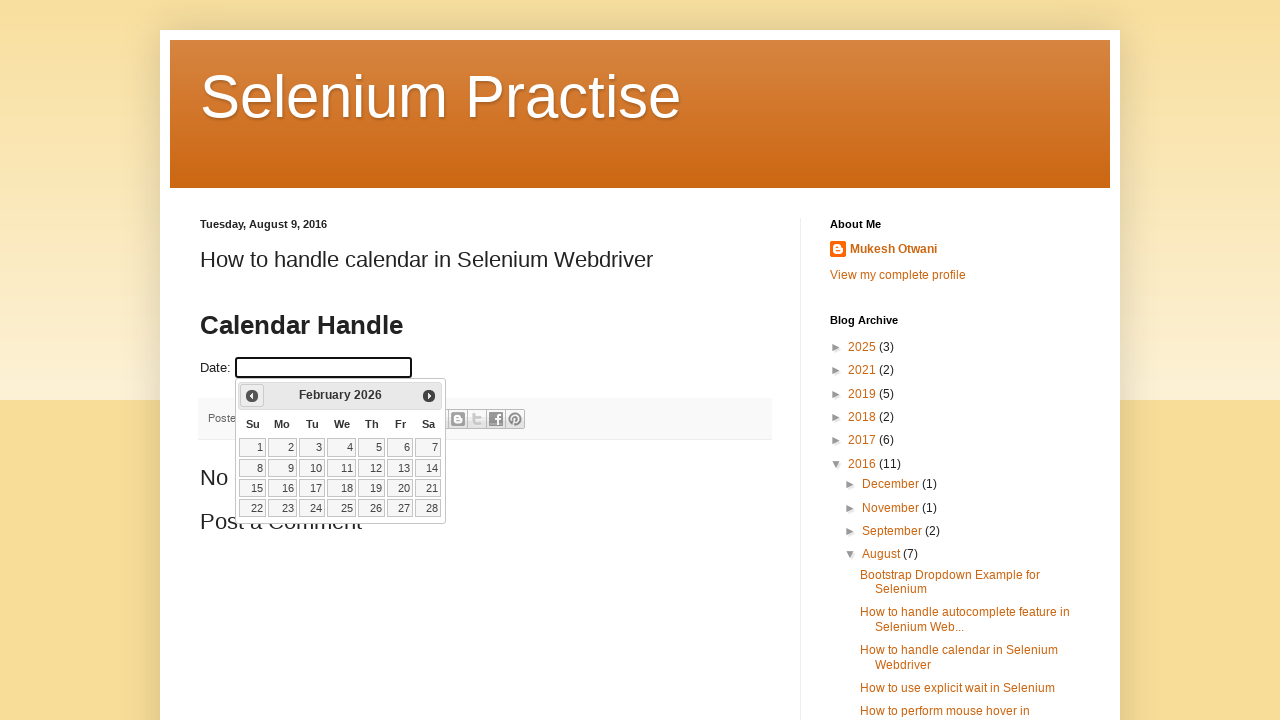

Retrieved updated calendar month and year: February 2026
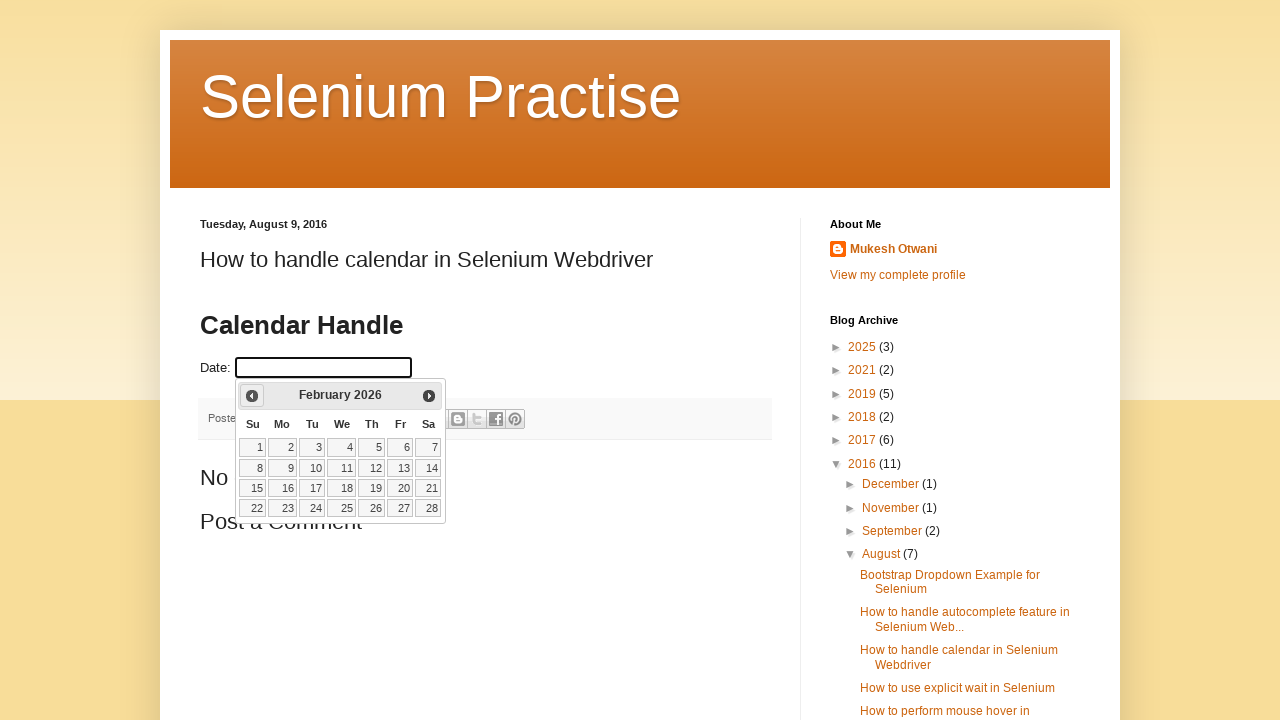

Clicked previous month arrow to navigate backwards at (252, 396) on span.ui-icon.ui-icon-circle-triangle-w
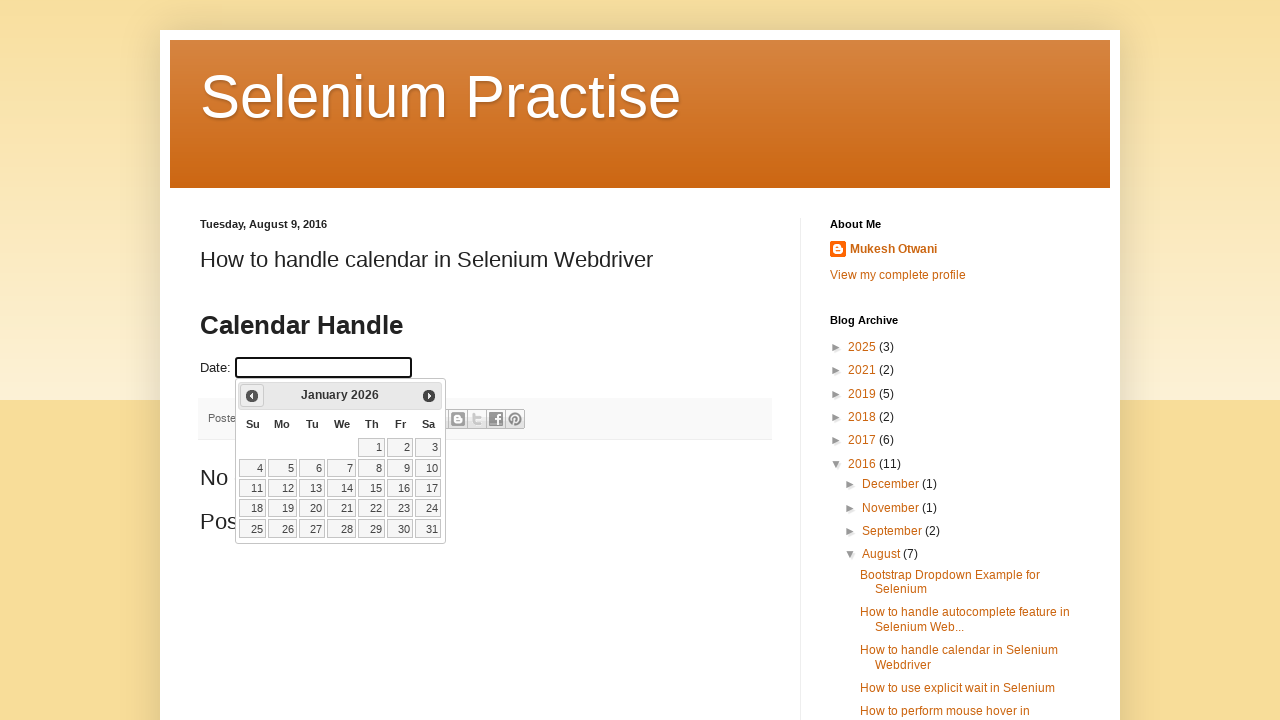

Waited for calendar to update
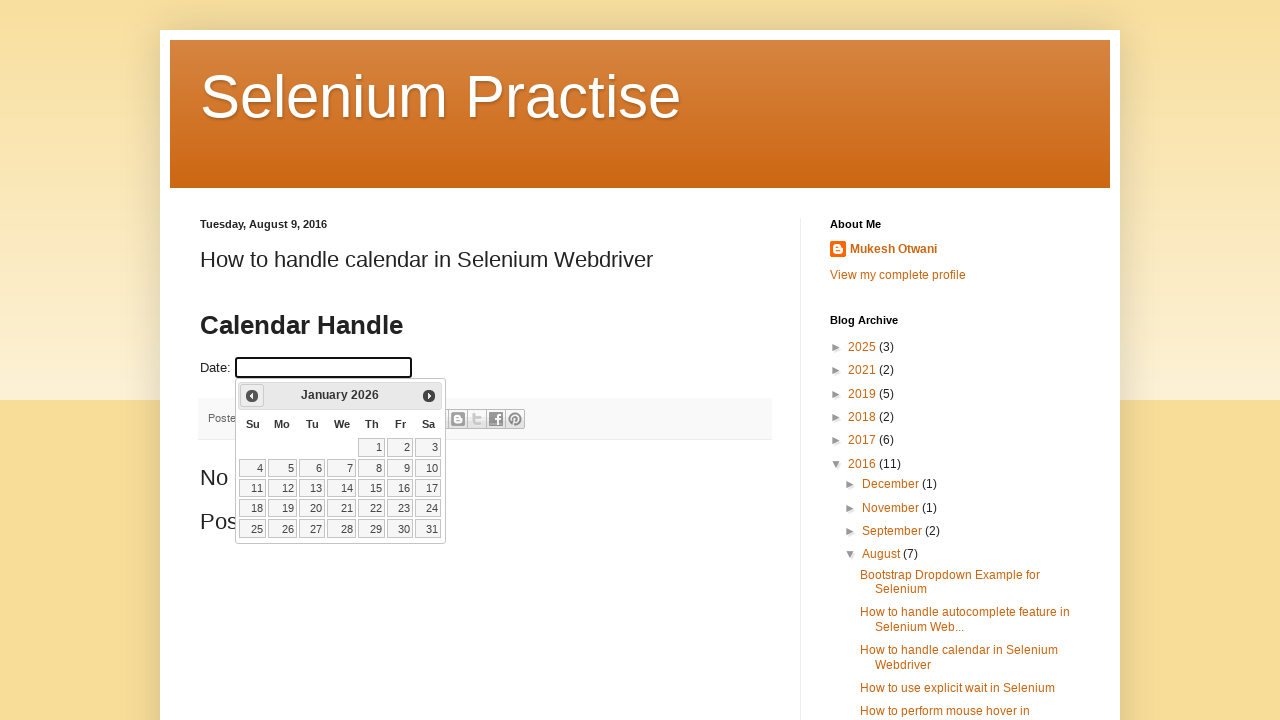

Retrieved updated calendar month and year: January 2026
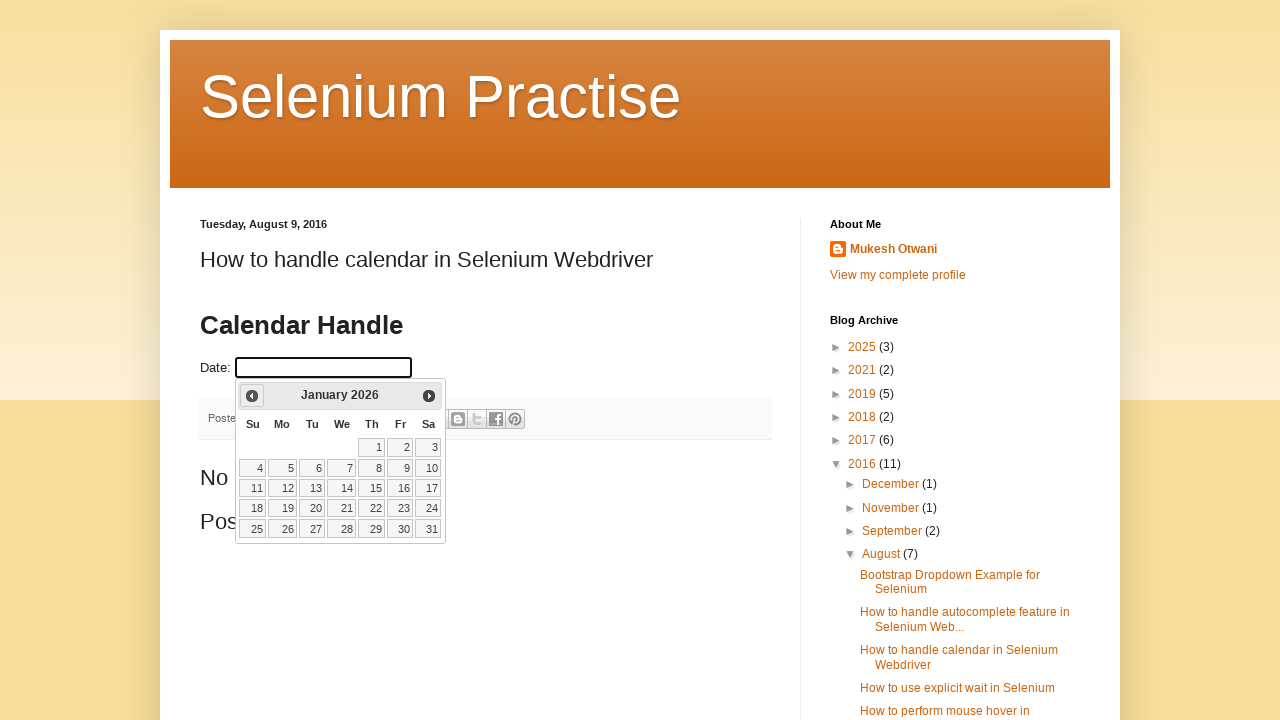

Clicked previous month arrow to navigate backwards at (252, 396) on span.ui-icon.ui-icon-circle-triangle-w
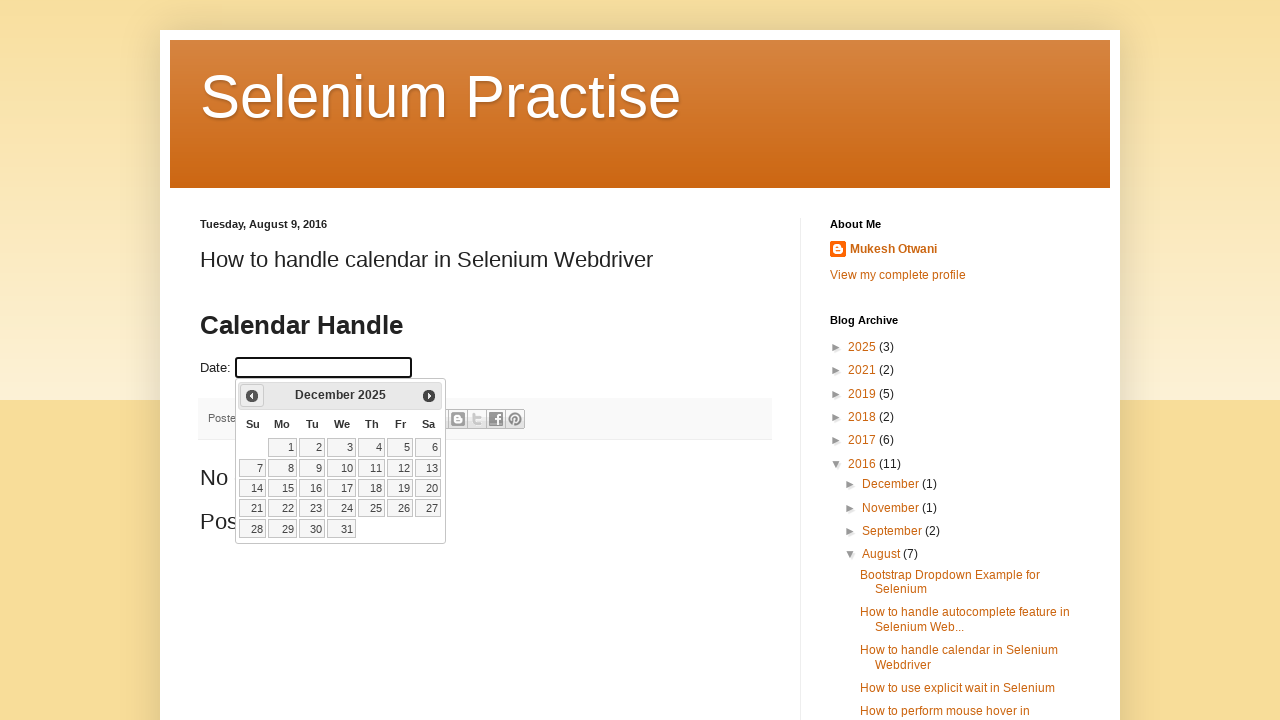

Waited for calendar to update
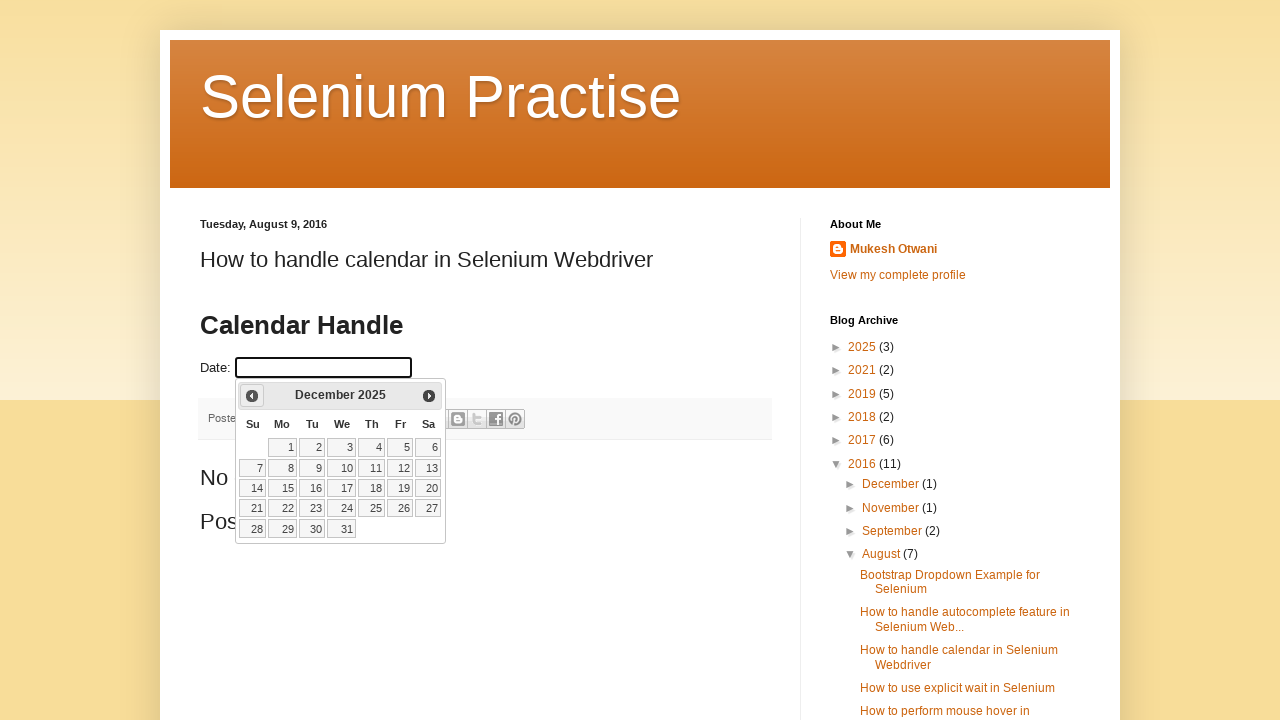

Retrieved updated calendar month and year: December 2025
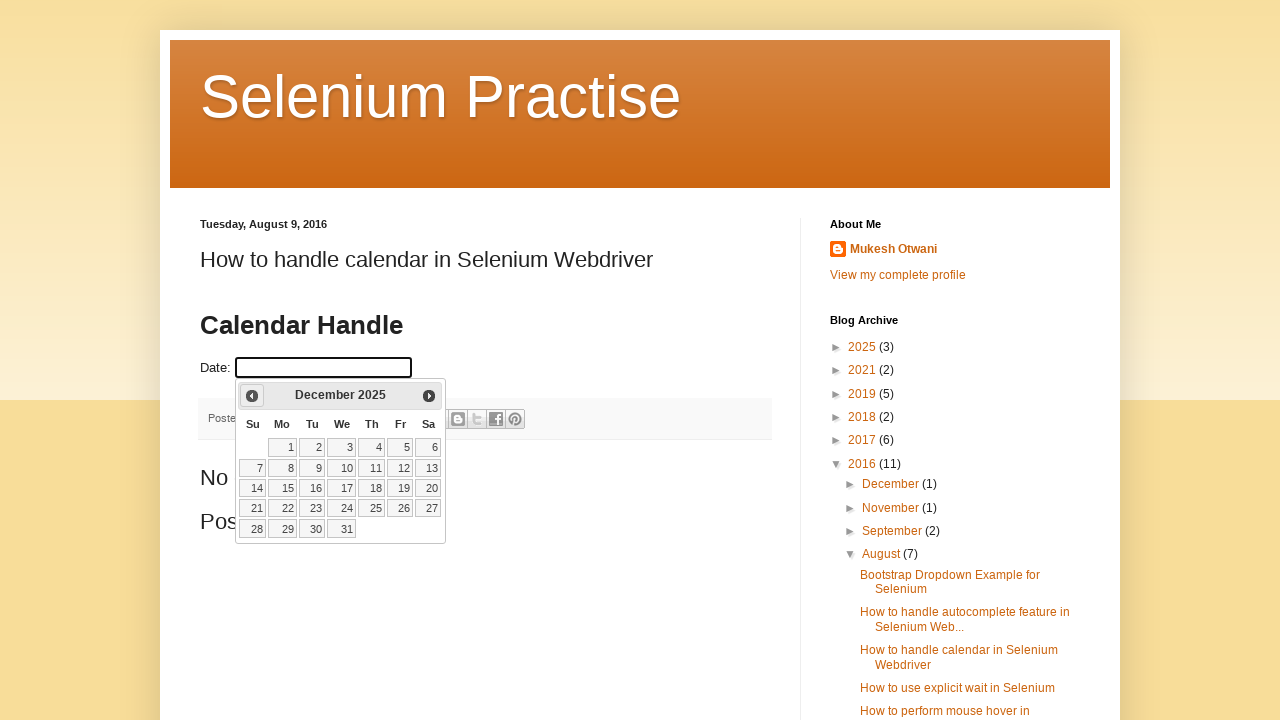

Clicked previous month arrow to navigate backwards at (252, 396) on span.ui-icon.ui-icon-circle-triangle-w
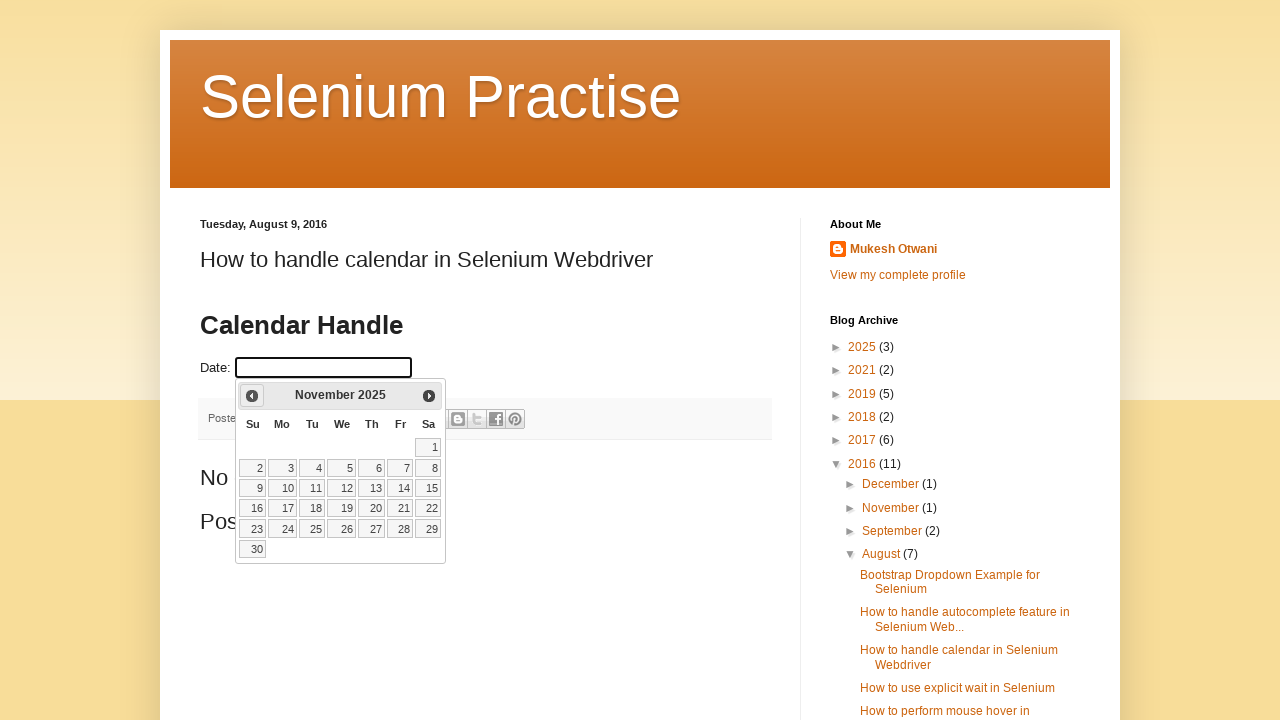

Waited for calendar to update
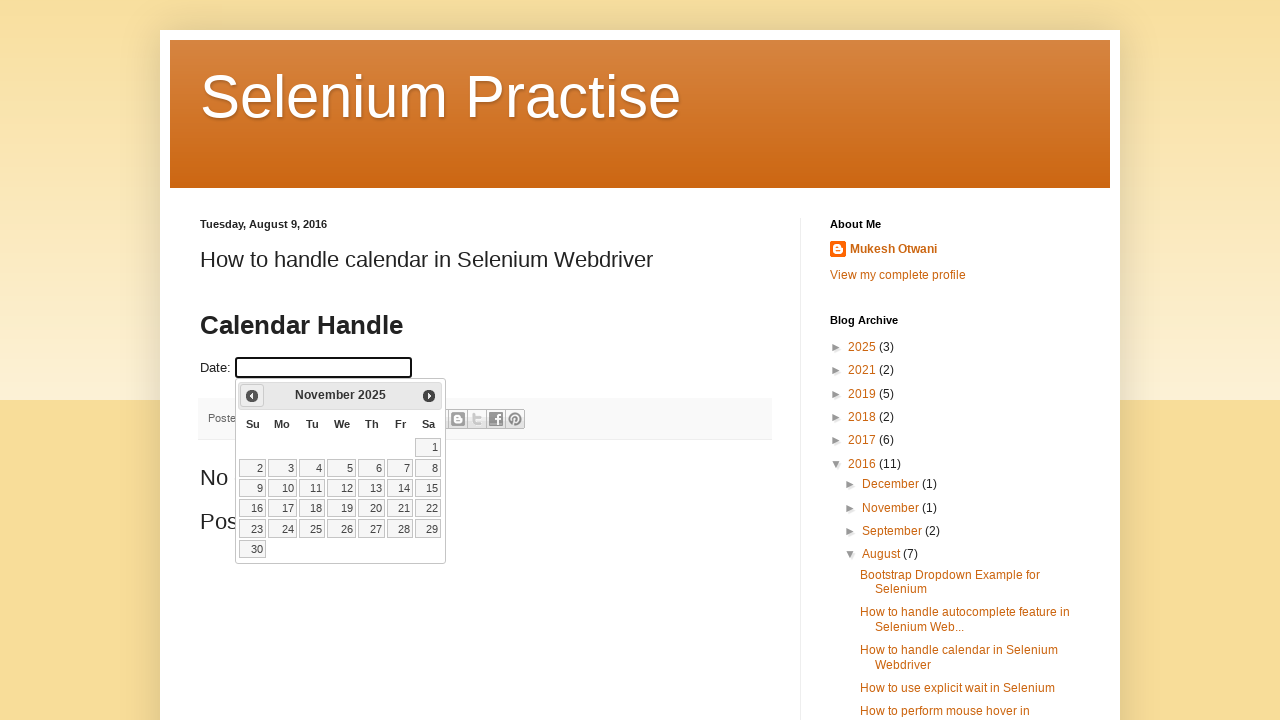

Retrieved updated calendar month and year: November 2025
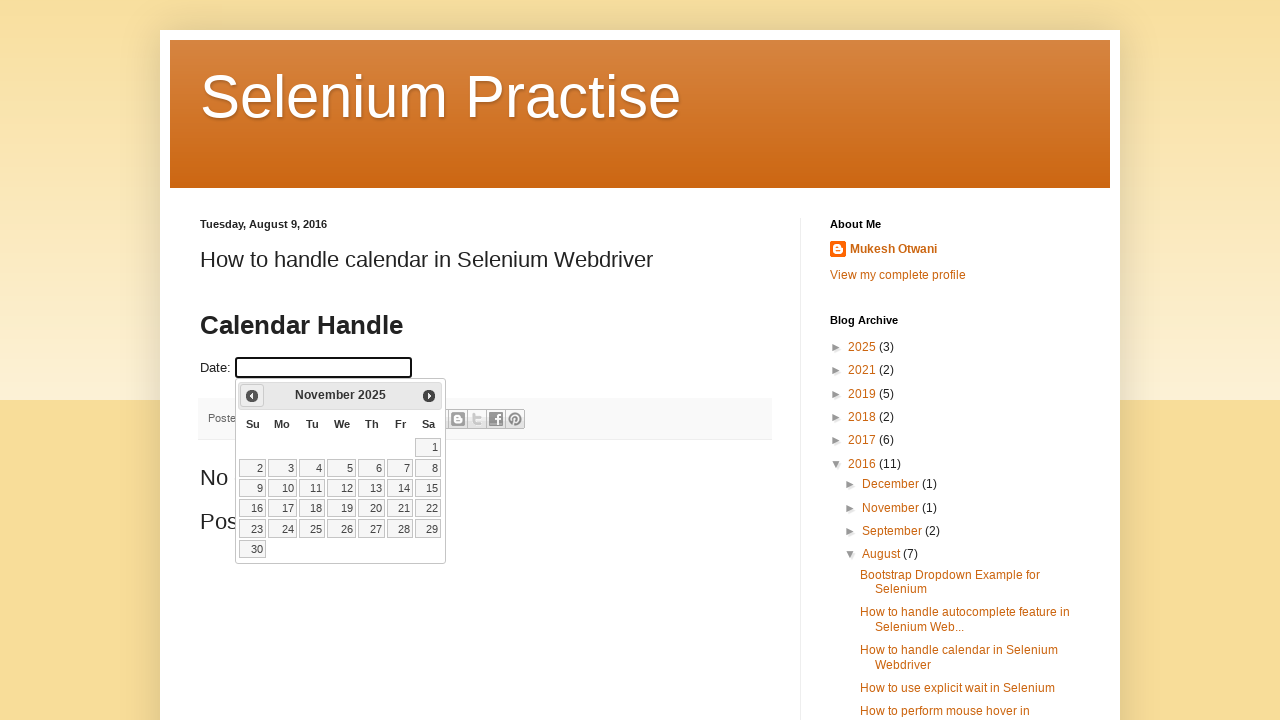

Clicked previous month arrow to navigate backwards at (252, 396) on span.ui-icon.ui-icon-circle-triangle-w
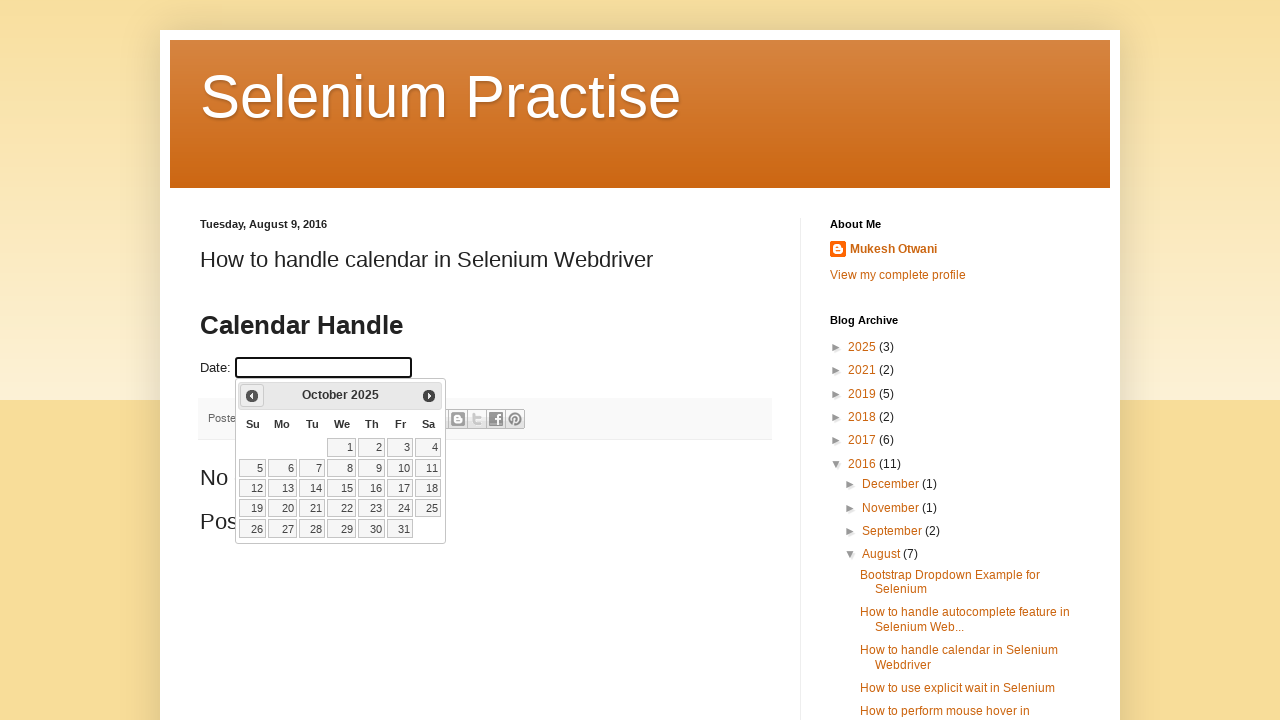

Waited for calendar to update
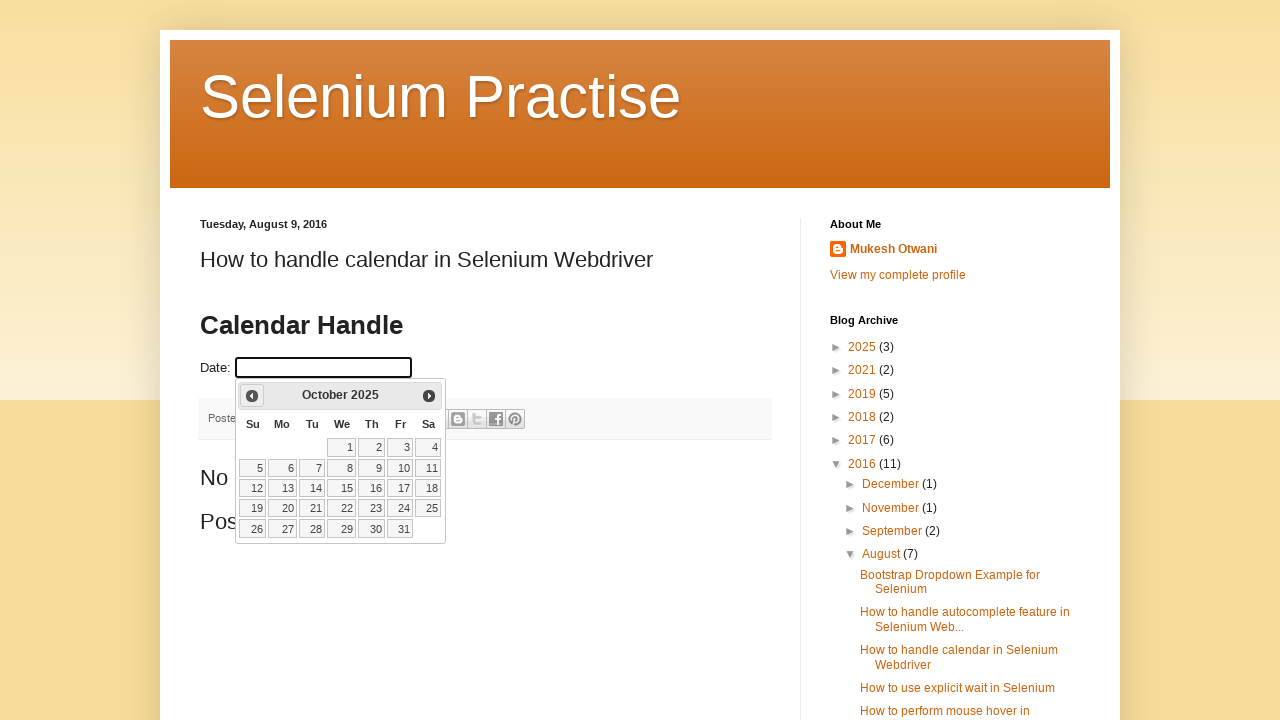

Retrieved updated calendar month and year: October 2025
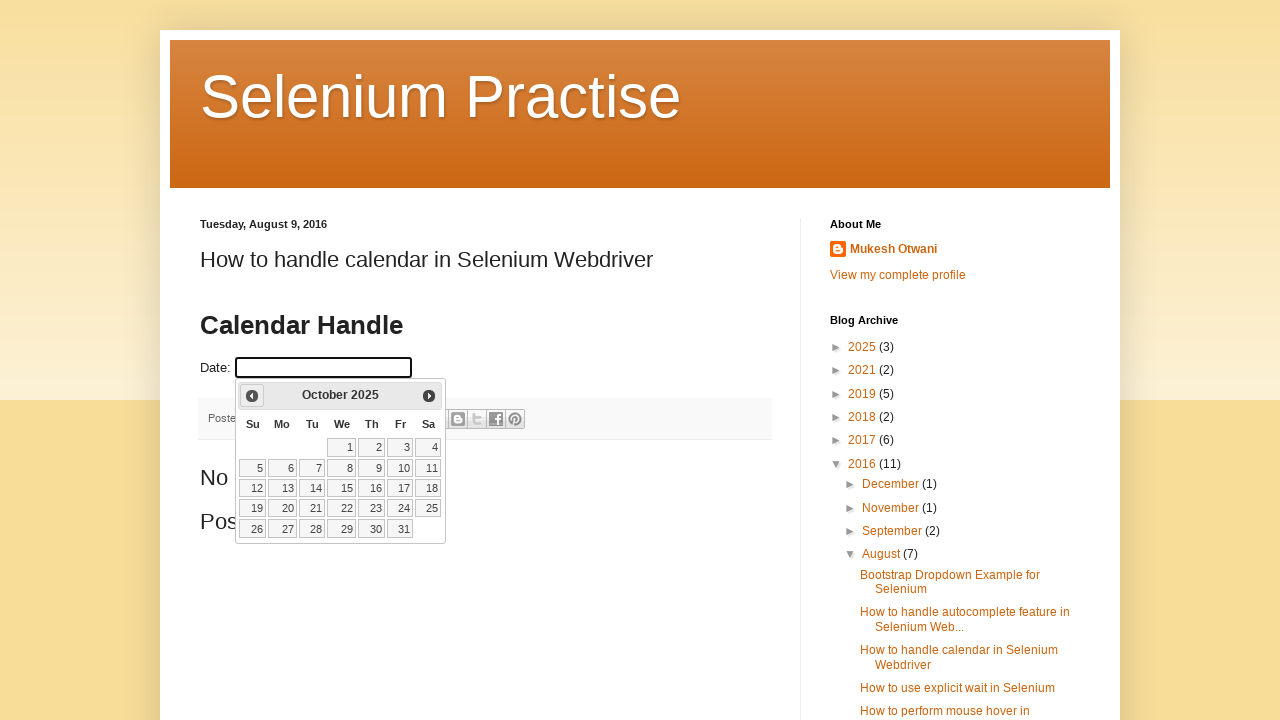

Clicked previous month arrow to navigate backwards at (252, 396) on span.ui-icon.ui-icon-circle-triangle-w
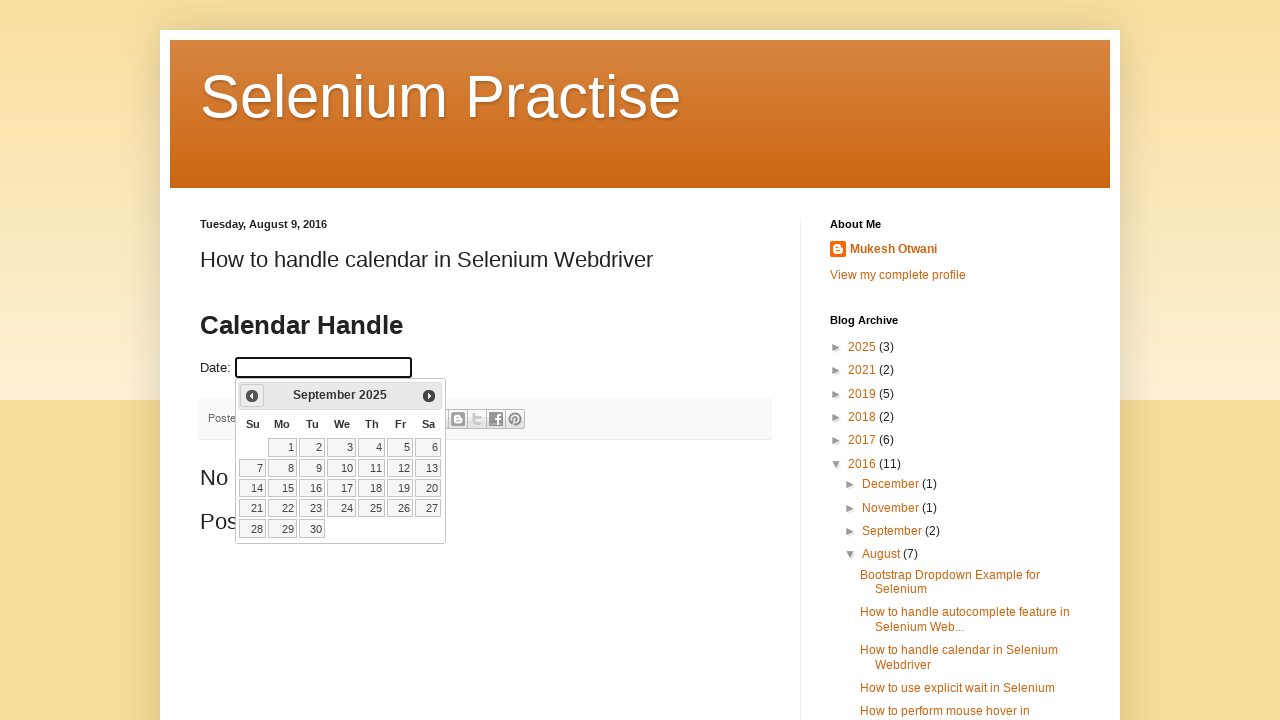

Waited for calendar to update
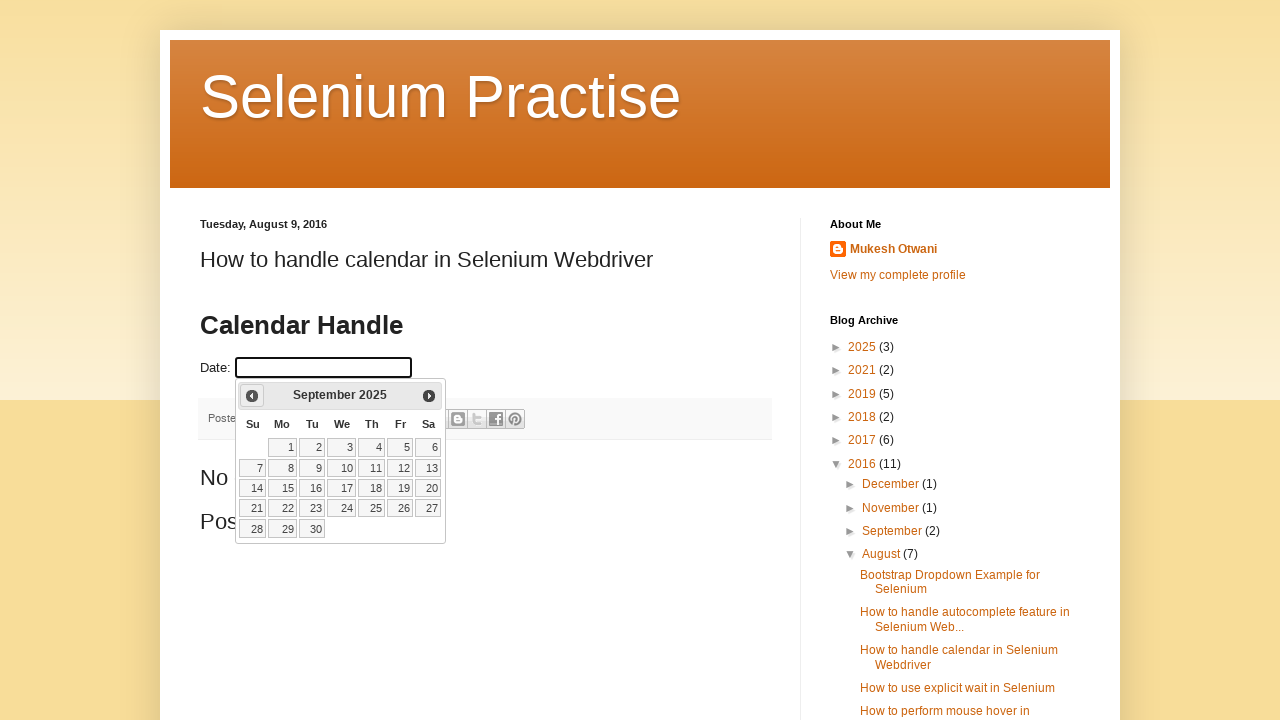

Retrieved updated calendar month and year: September 2025
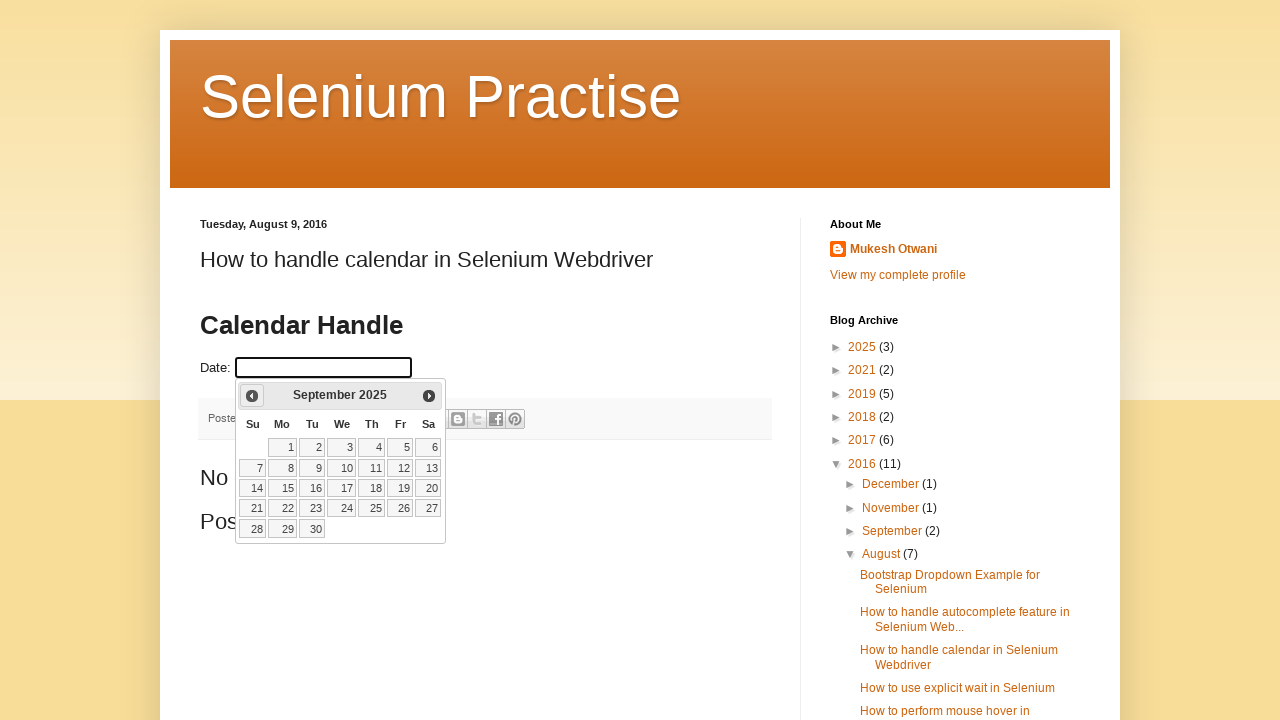

Clicked previous month arrow to navigate backwards at (252, 396) on span.ui-icon.ui-icon-circle-triangle-w
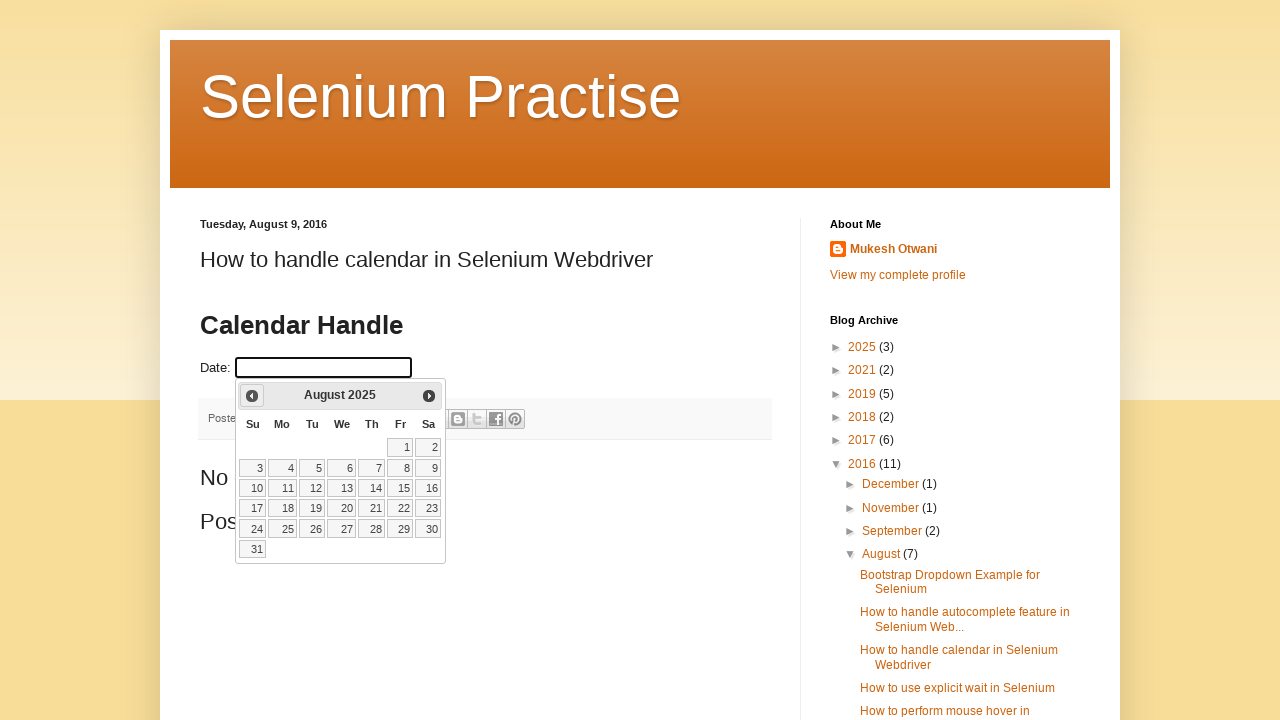

Waited for calendar to update
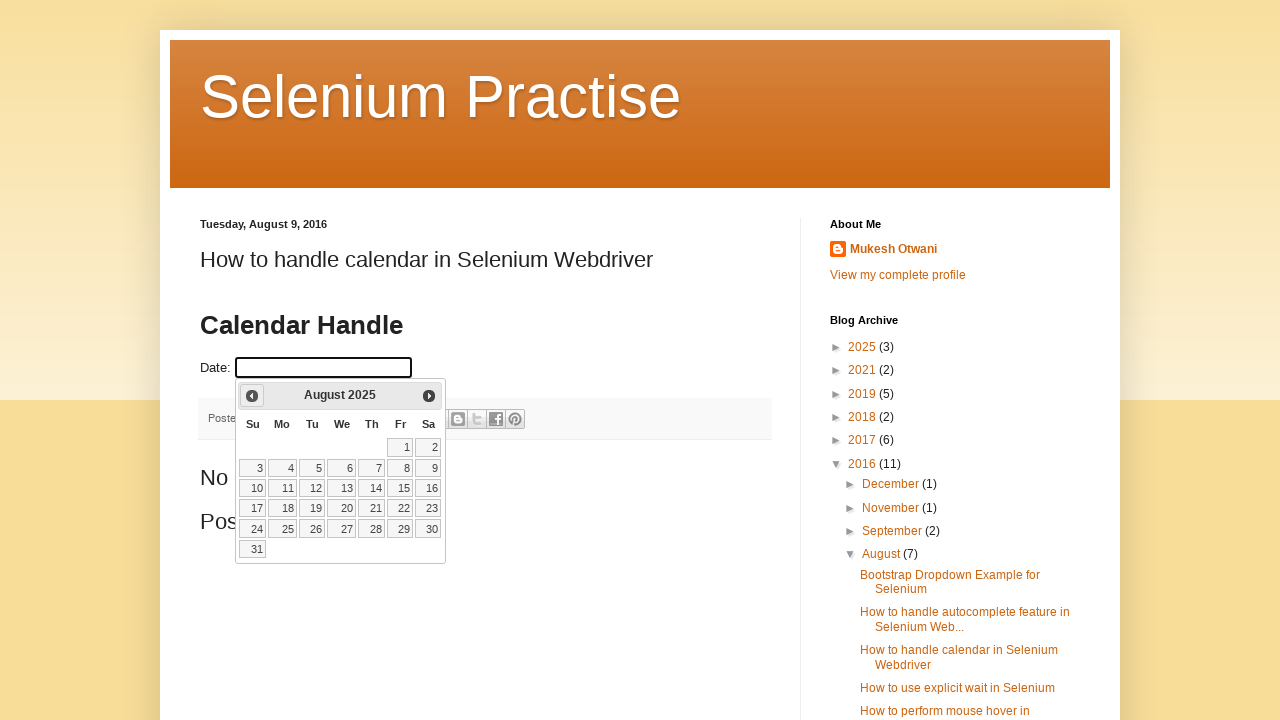

Retrieved updated calendar month and year: August 2025
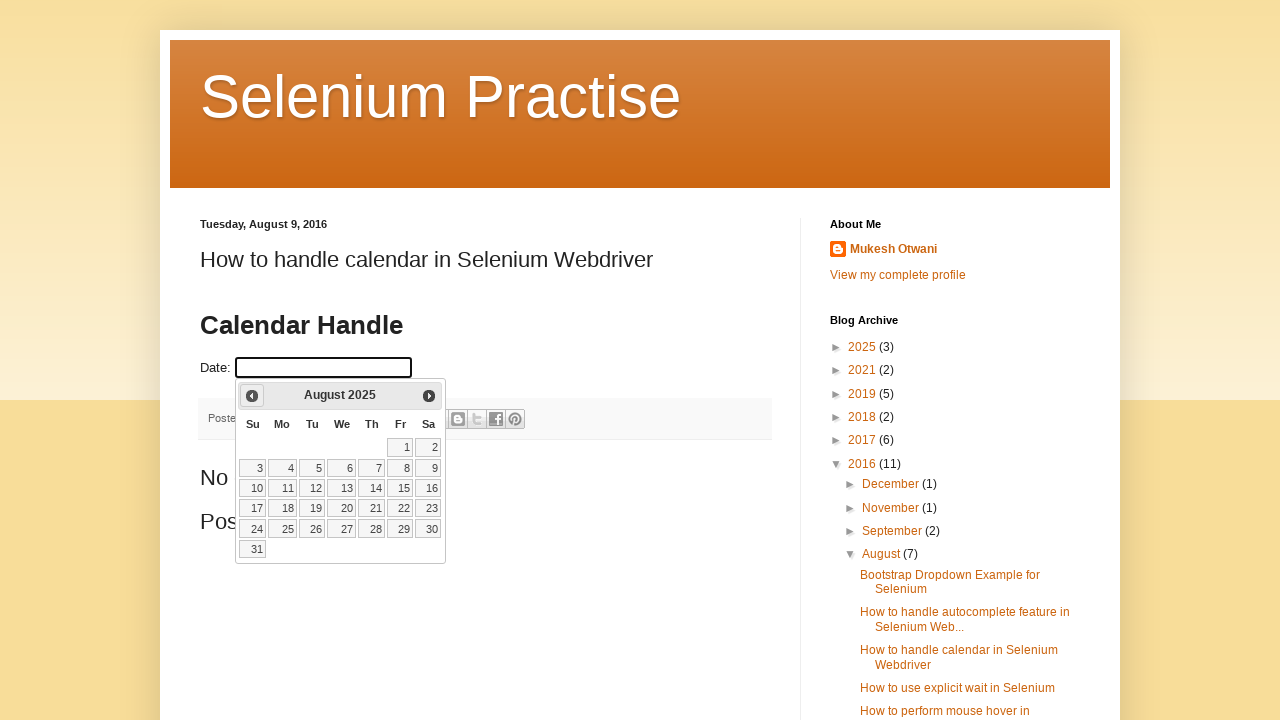

Clicked previous month arrow to navigate backwards at (252, 396) on span.ui-icon.ui-icon-circle-triangle-w
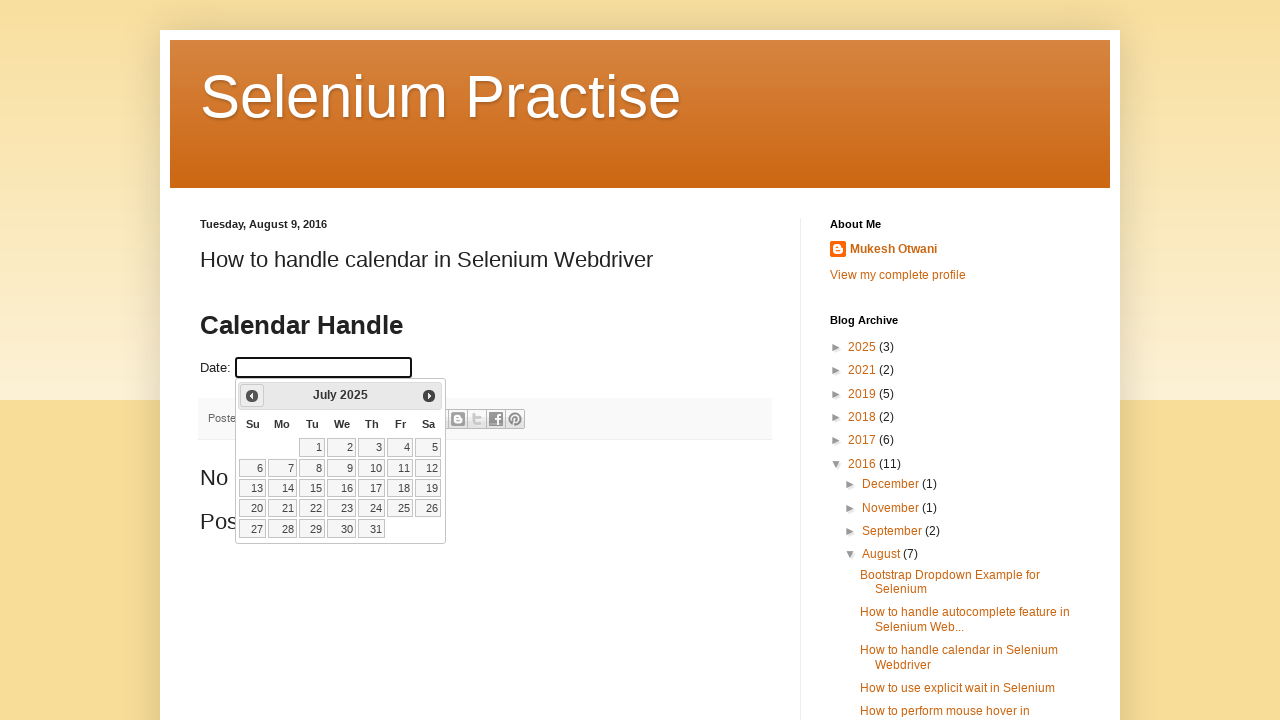

Waited for calendar to update
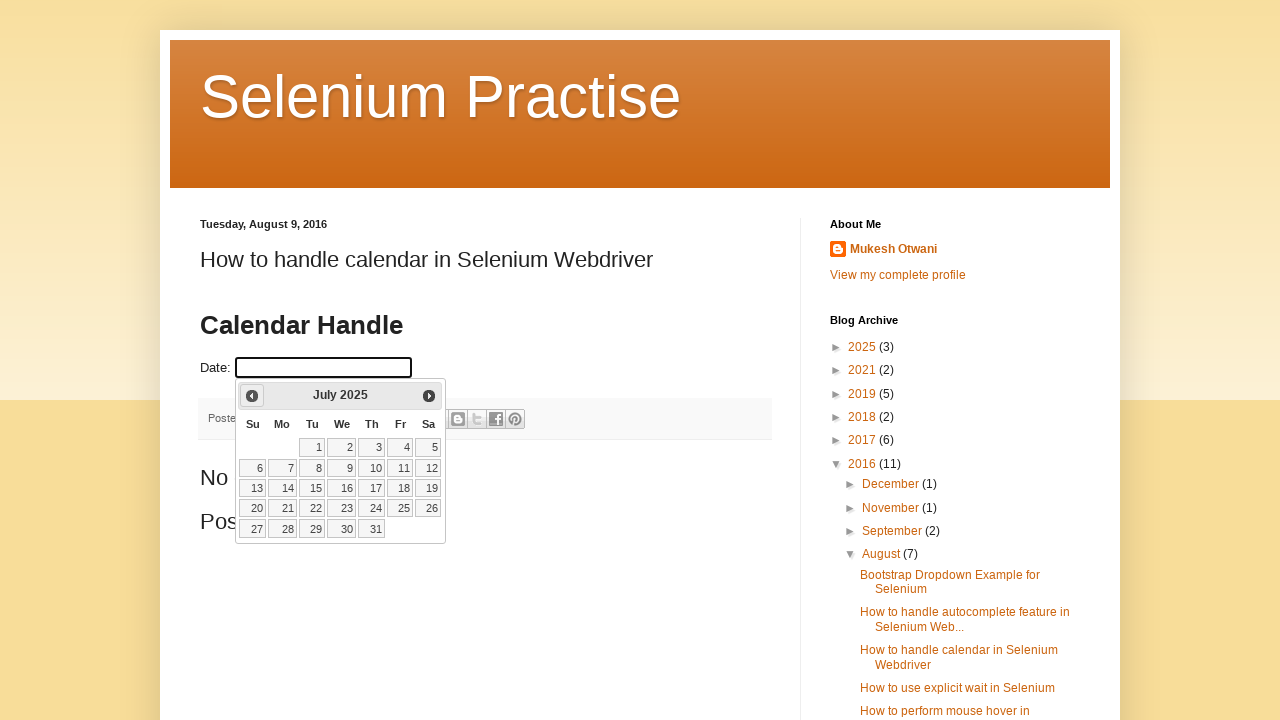

Retrieved updated calendar month and year: July 2025
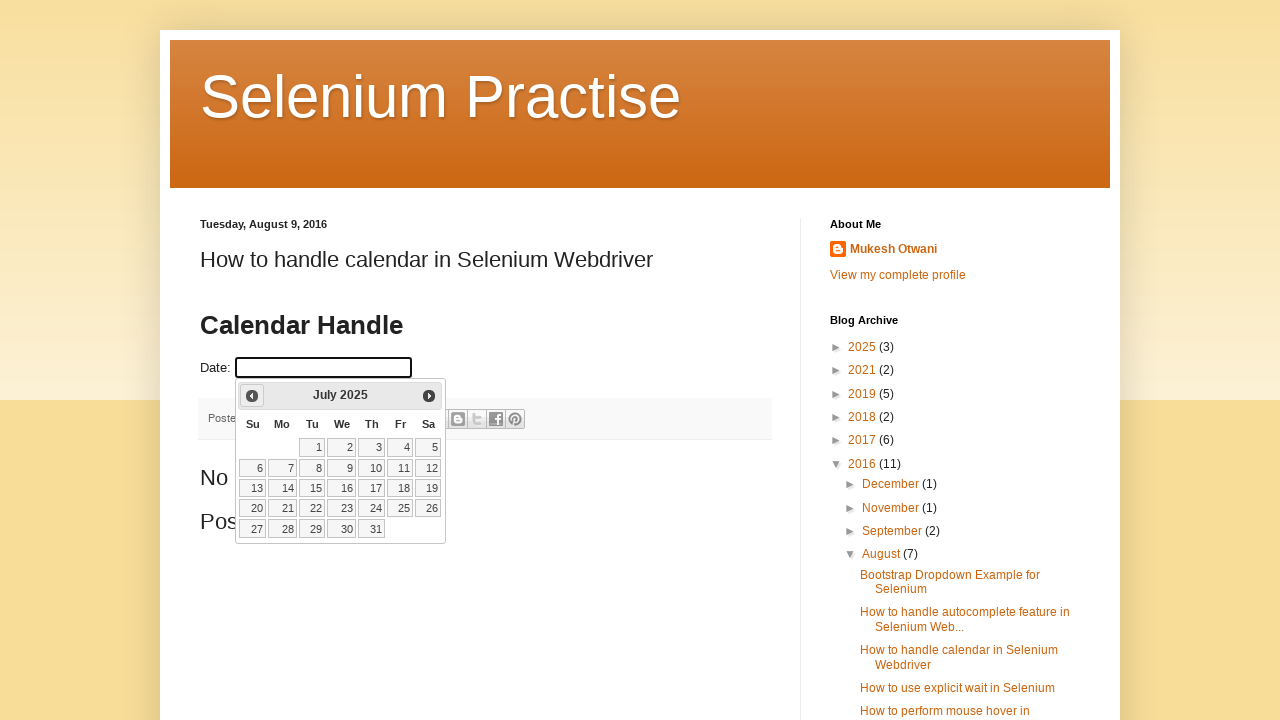

Clicked previous month arrow to navigate backwards at (252, 396) on span.ui-icon.ui-icon-circle-triangle-w
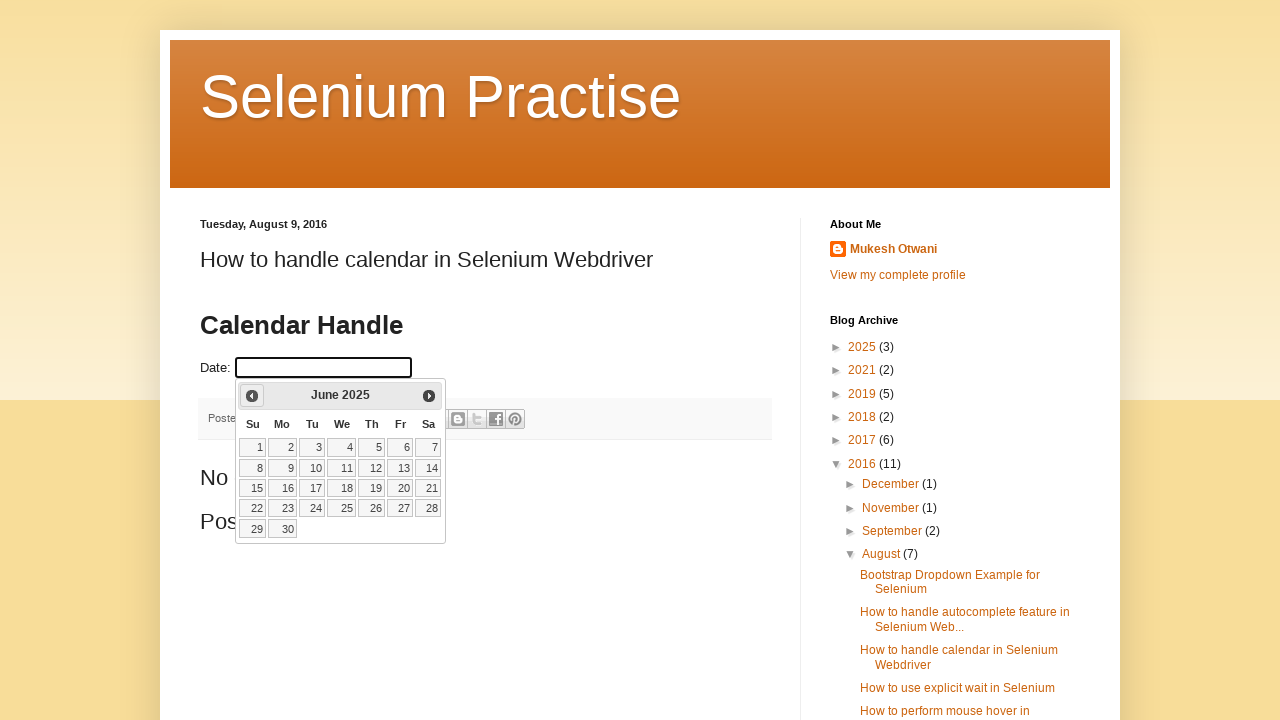

Waited for calendar to update
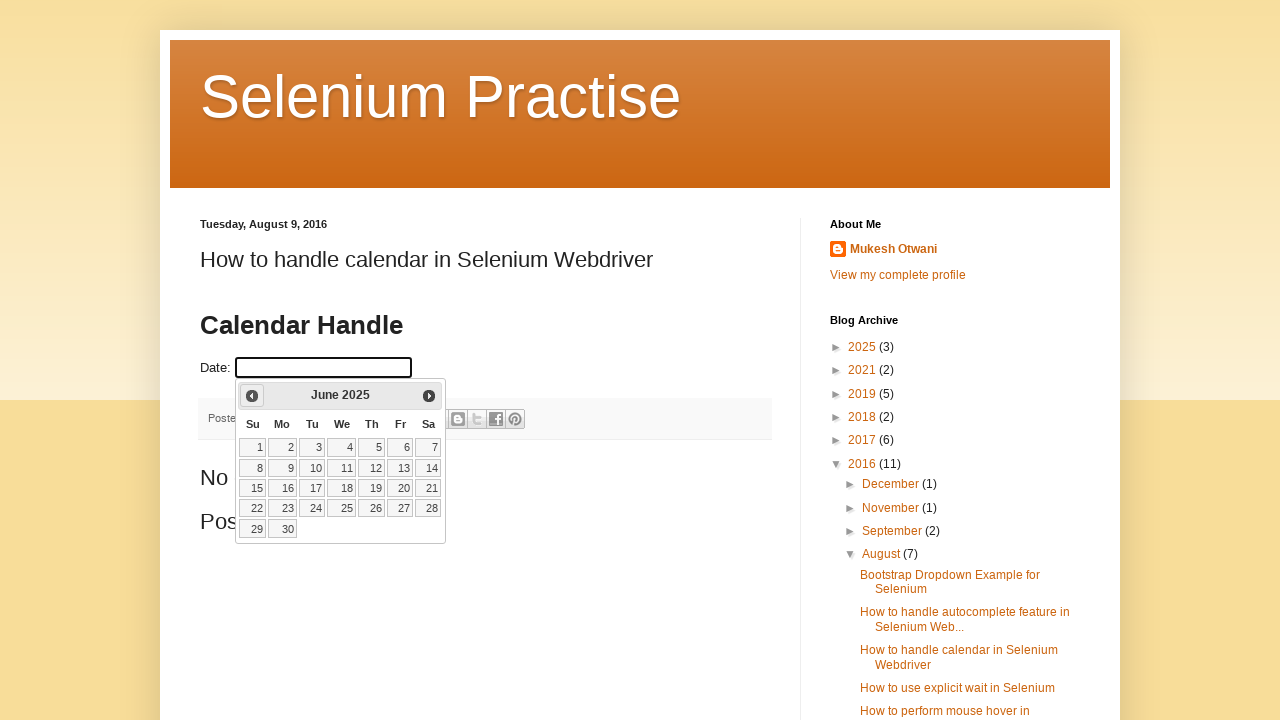

Retrieved updated calendar month and year: June 2025
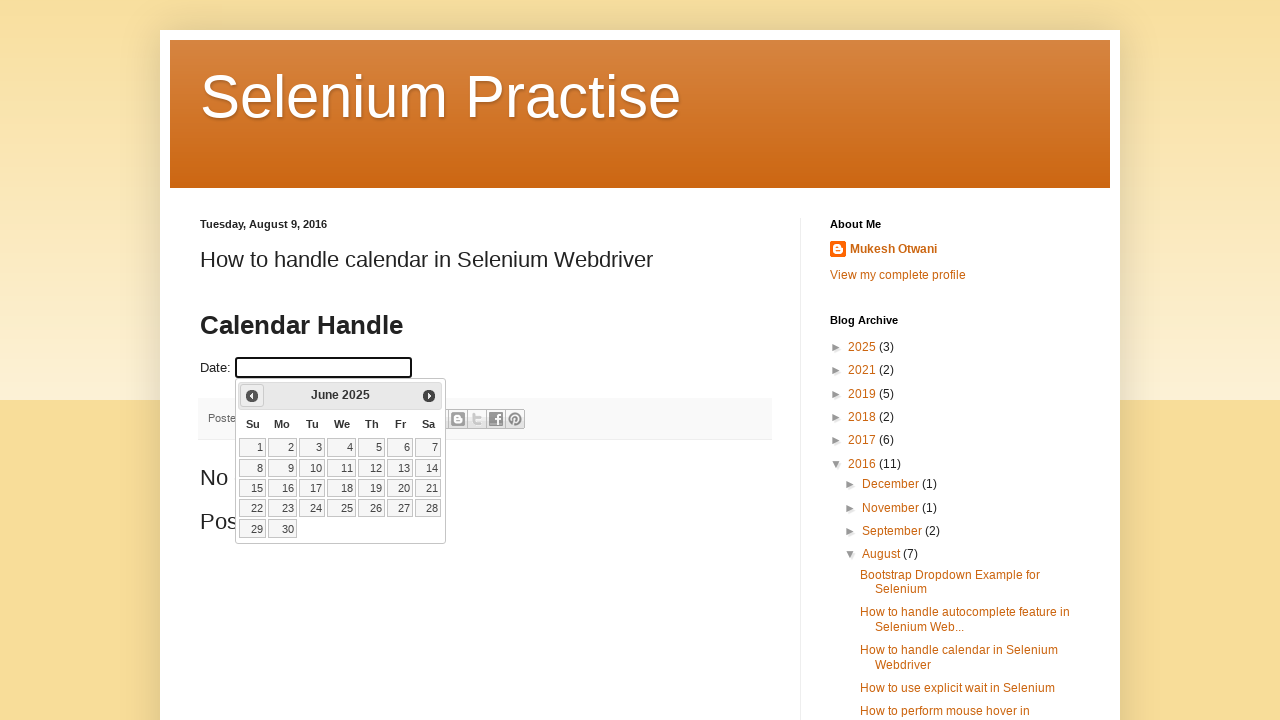

Clicked previous month arrow to navigate backwards at (252, 396) on span.ui-icon.ui-icon-circle-triangle-w
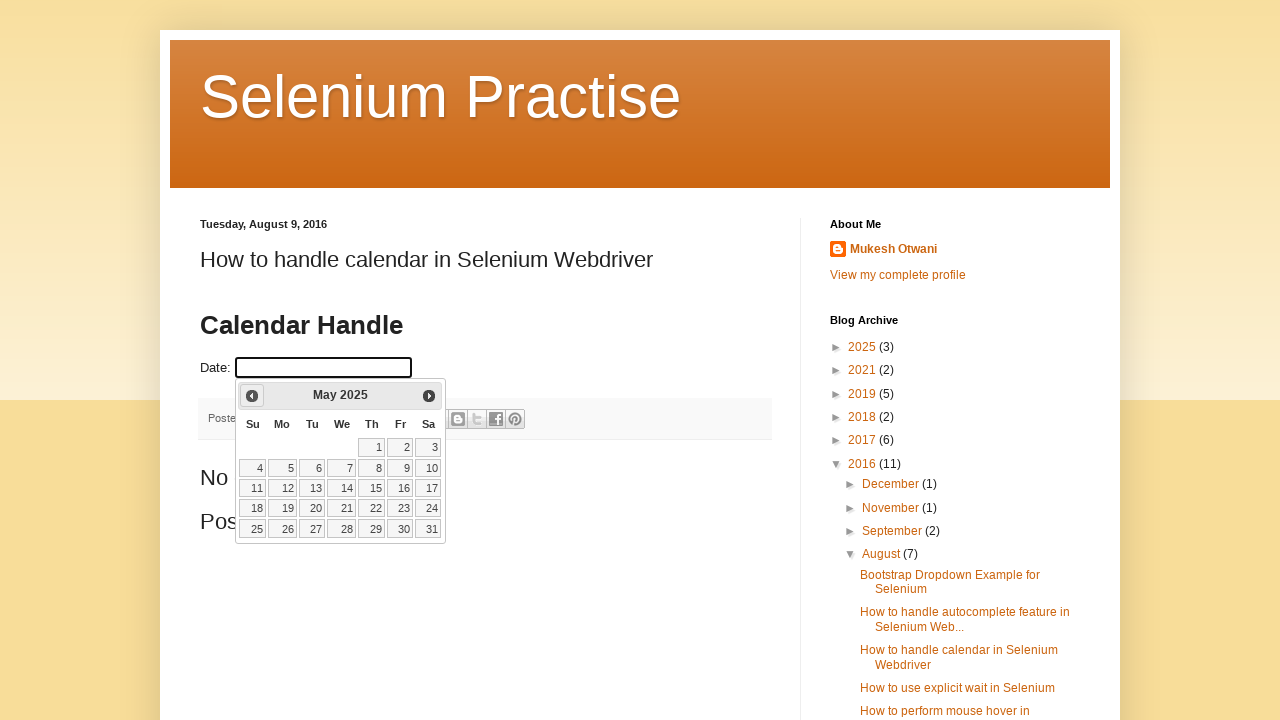

Waited for calendar to update
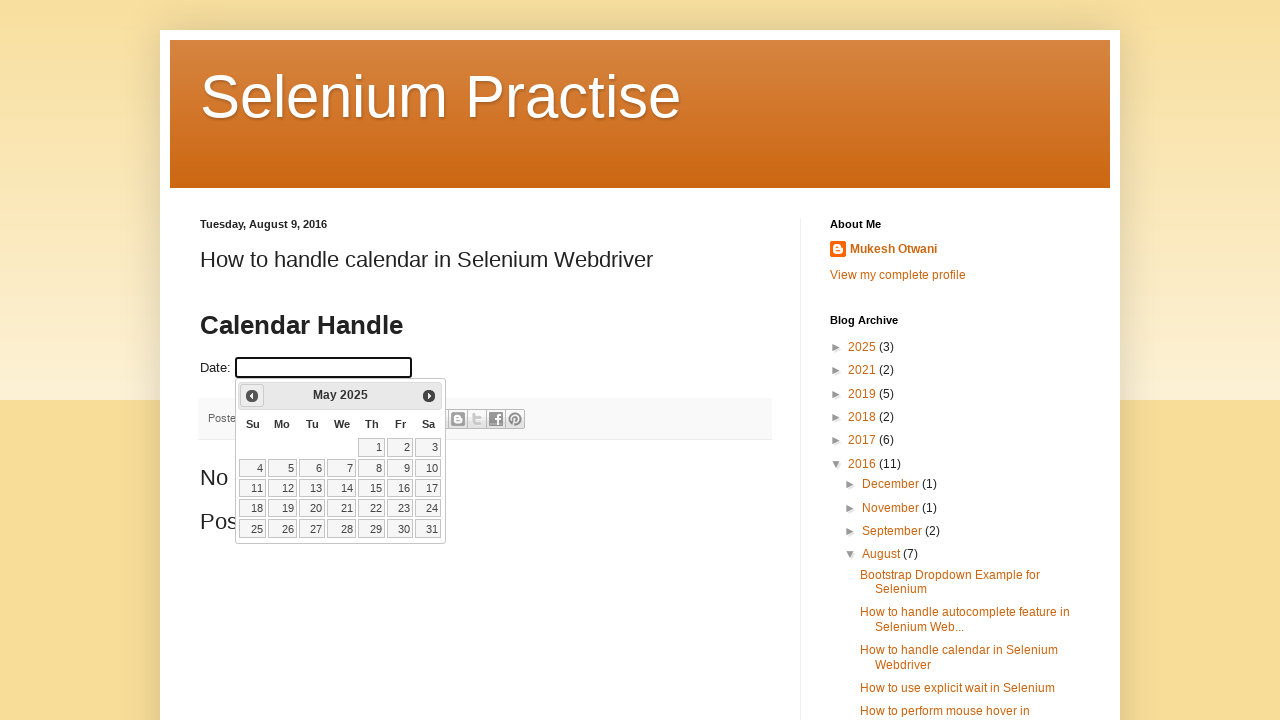

Retrieved updated calendar month and year: May 2025
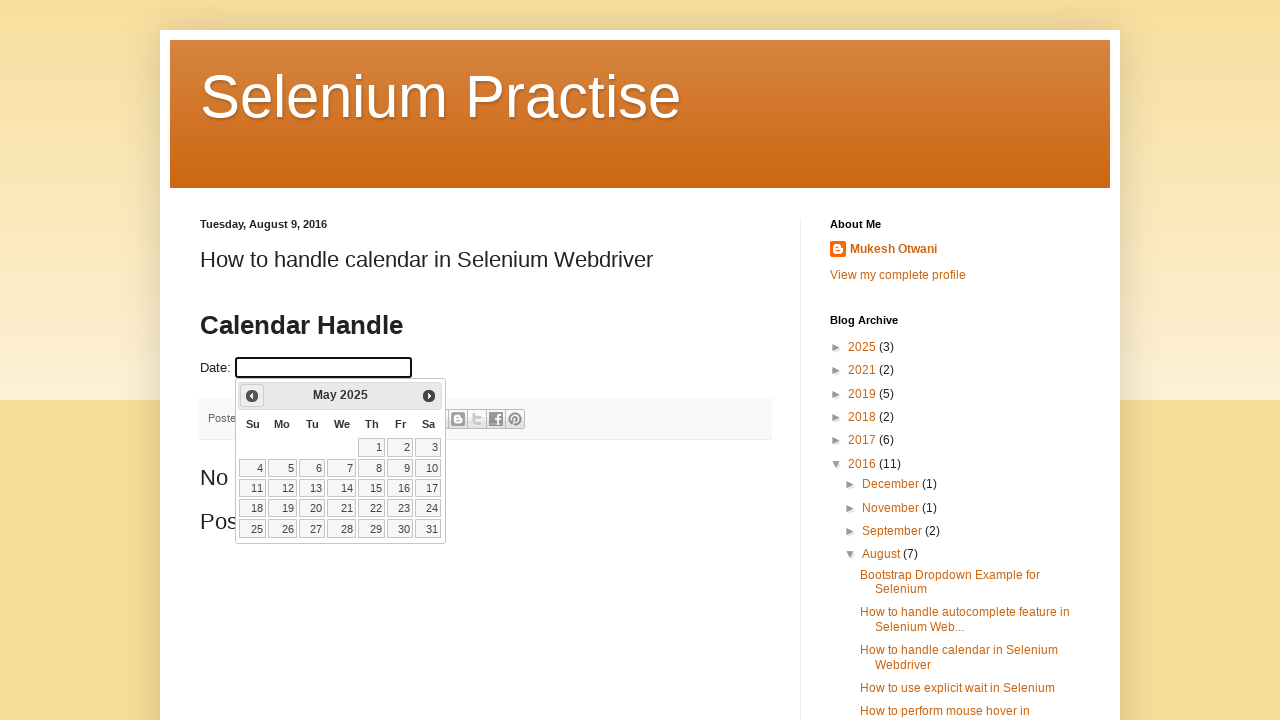

Clicked previous month arrow to navigate backwards at (252, 396) on span.ui-icon.ui-icon-circle-triangle-w
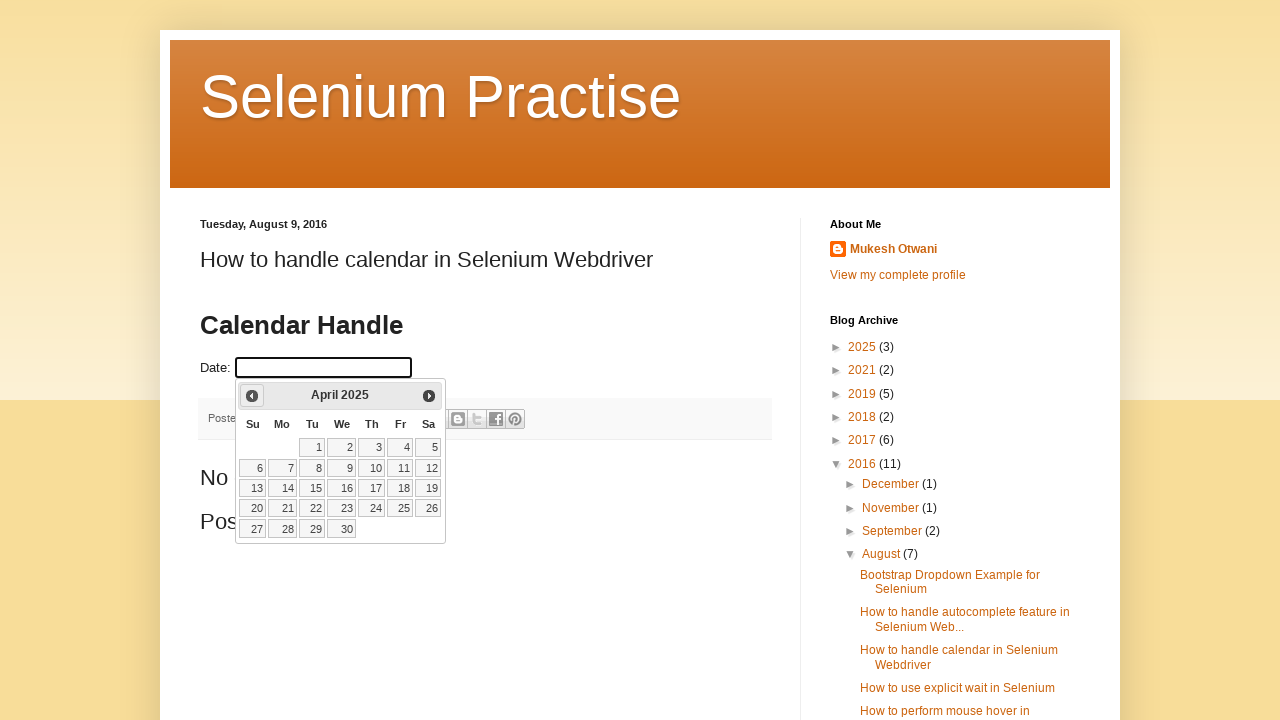

Waited for calendar to update
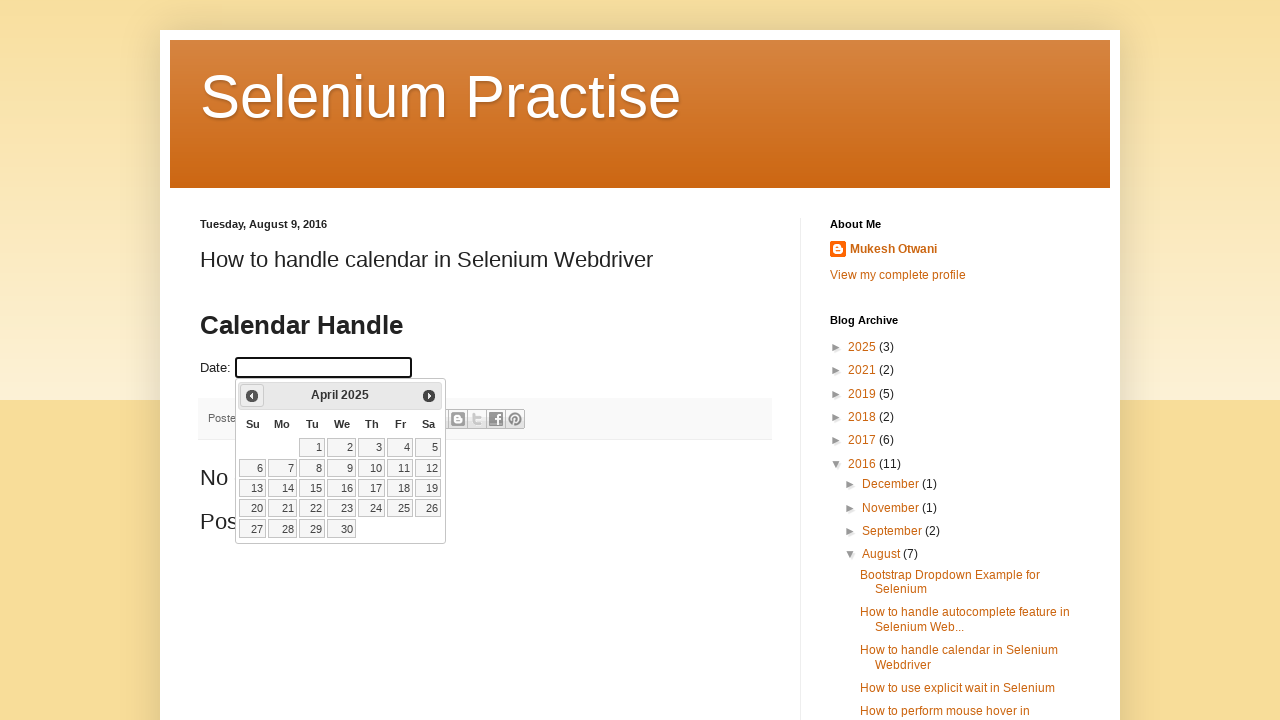

Retrieved updated calendar month and year: April 2025
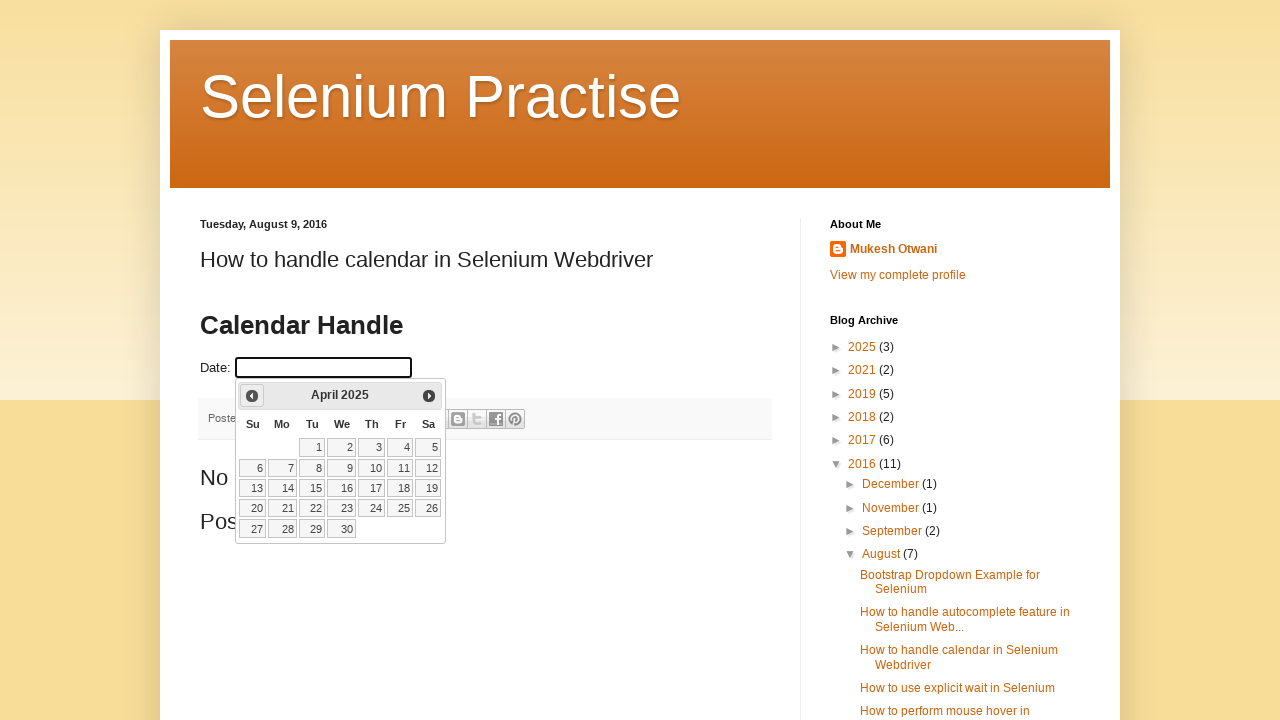

Clicked previous month arrow to navigate backwards at (252, 396) on span.ui-icon.ui-icon-circle-triangle-w
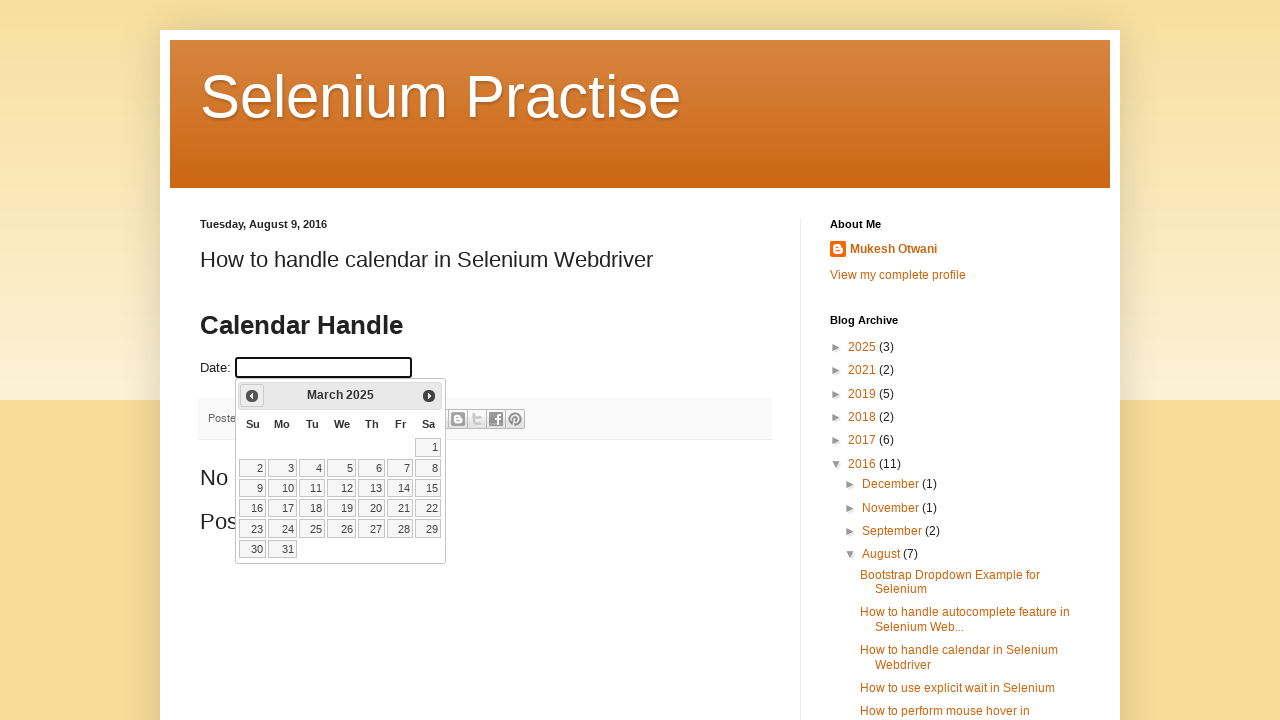

Waited for calendar to update
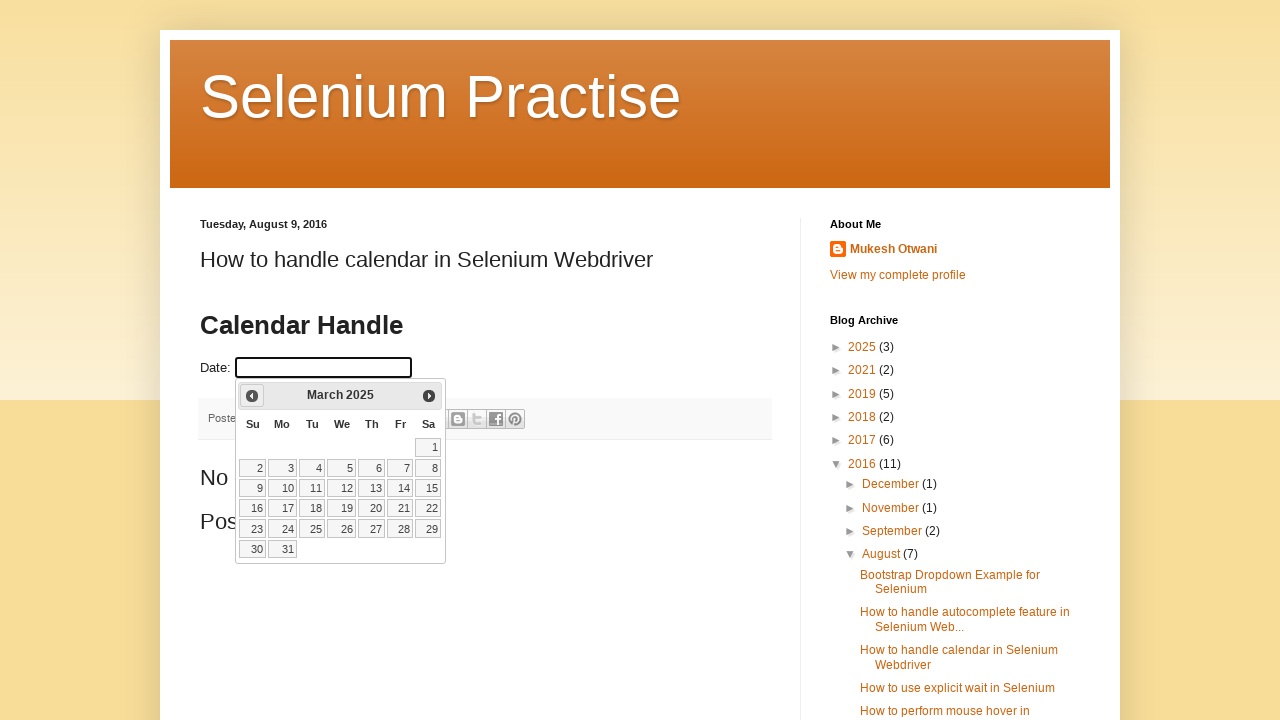

Retrieved updated calendar month and year: March 2025
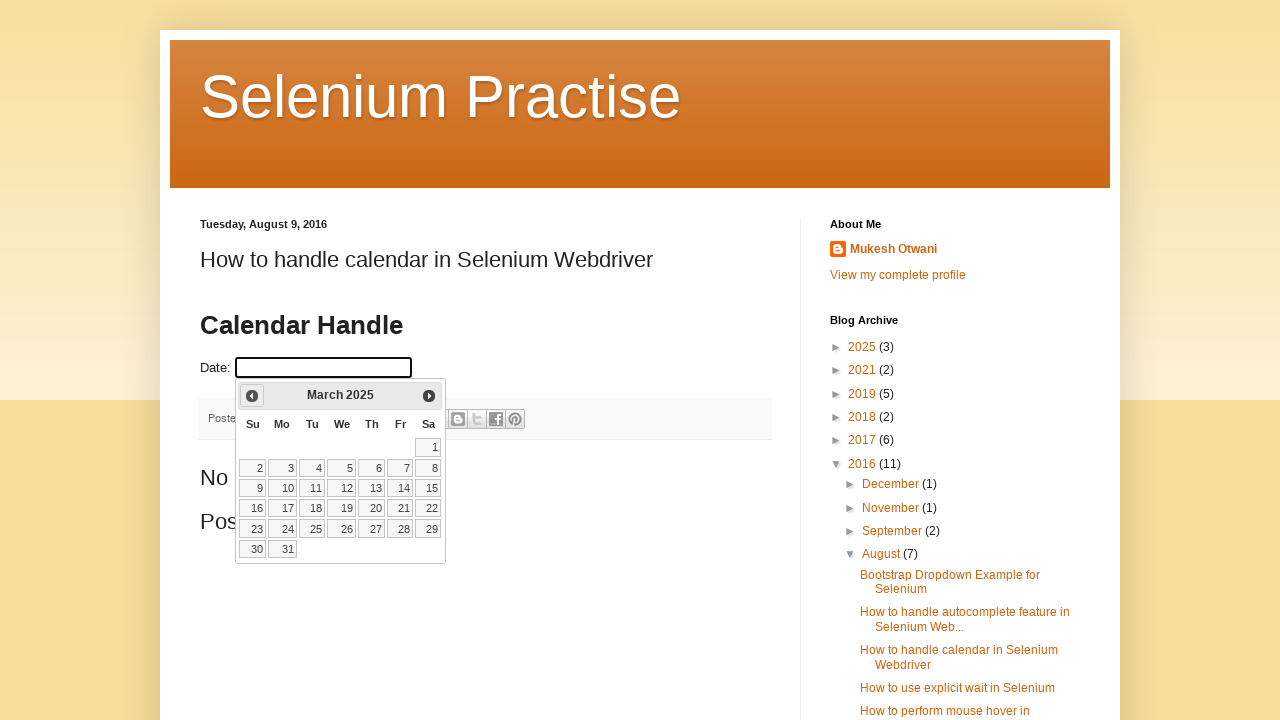

Clicked previous month arrow to navigate backwards at (252, 396) on span.ui-icon.ui-icon-circle-triangle-w
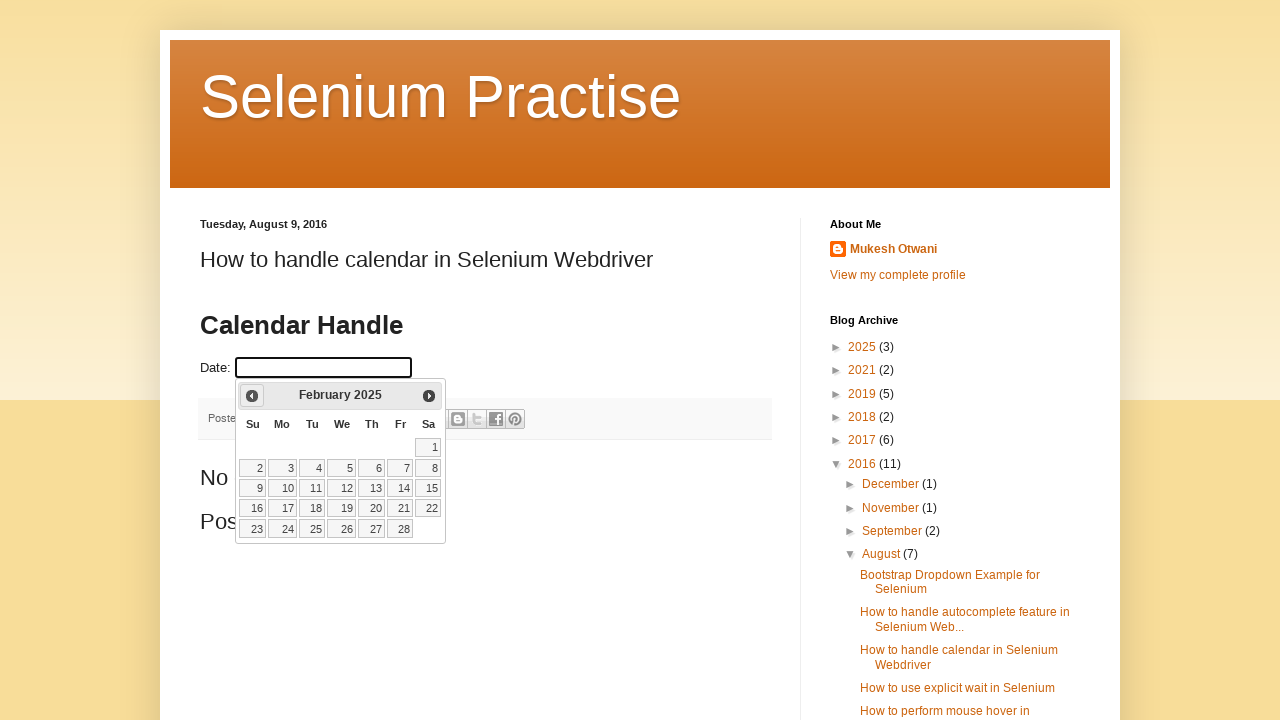

Waited for calendar to update
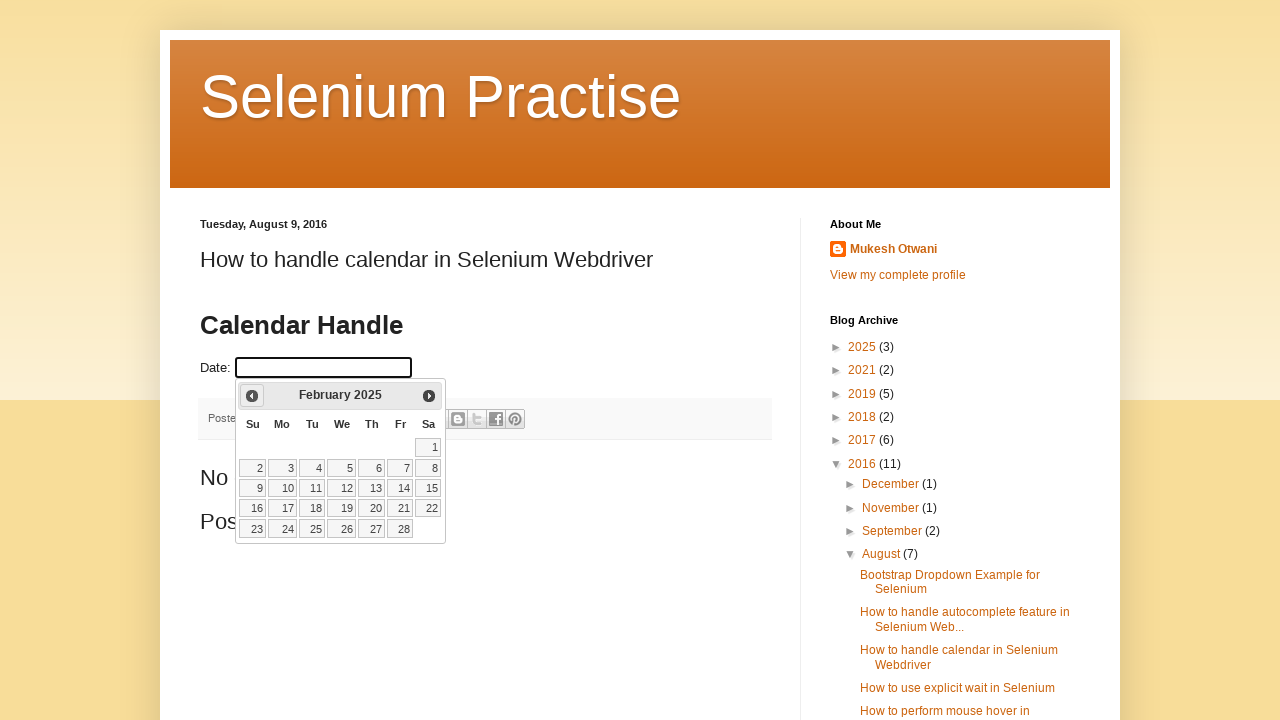

Retrieved updated calendar month and year: February 2025
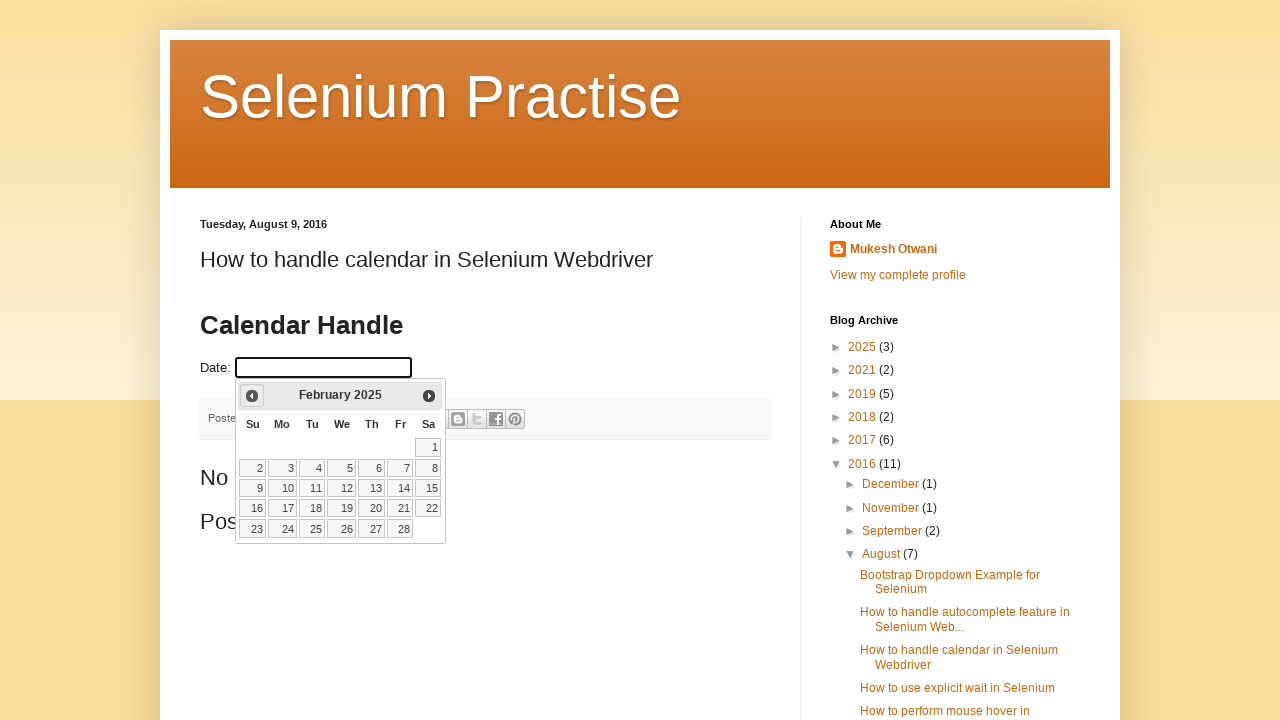

Clicked previous month arrow to navigate backwards at (252, 396) on span.ui-icon.ui-icon-circle-triangle-w
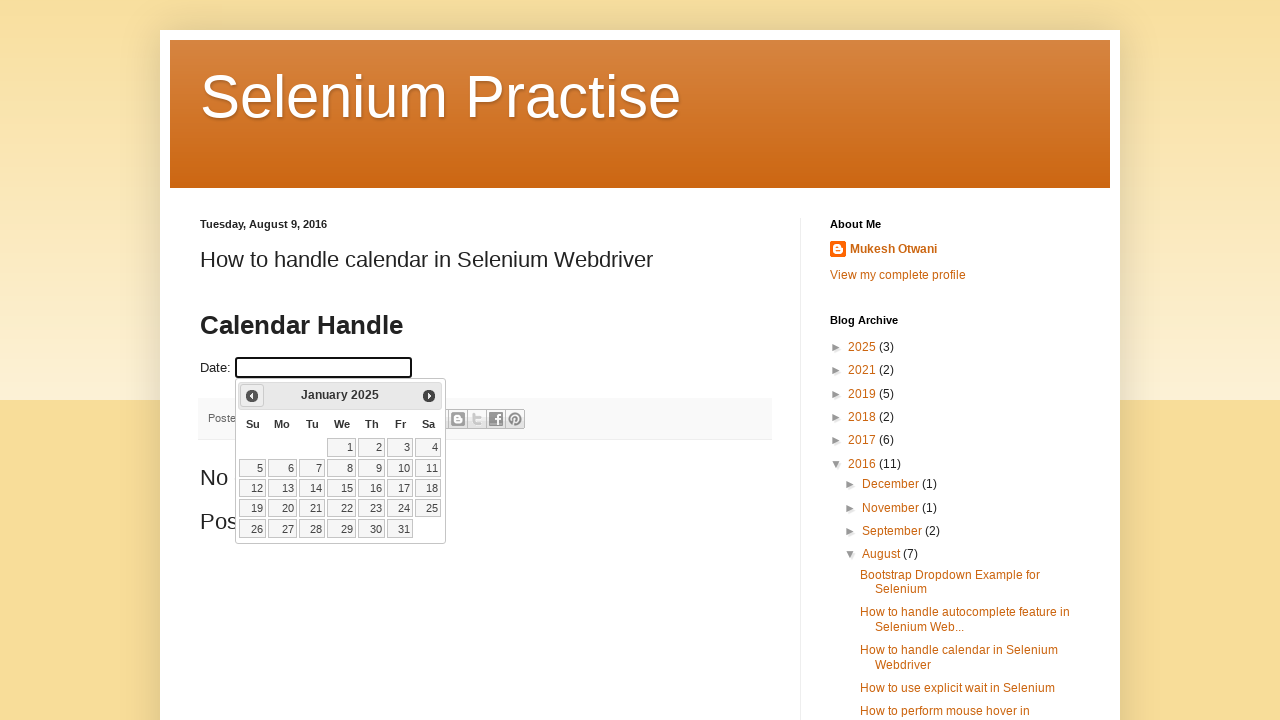

Waited for calendar to update
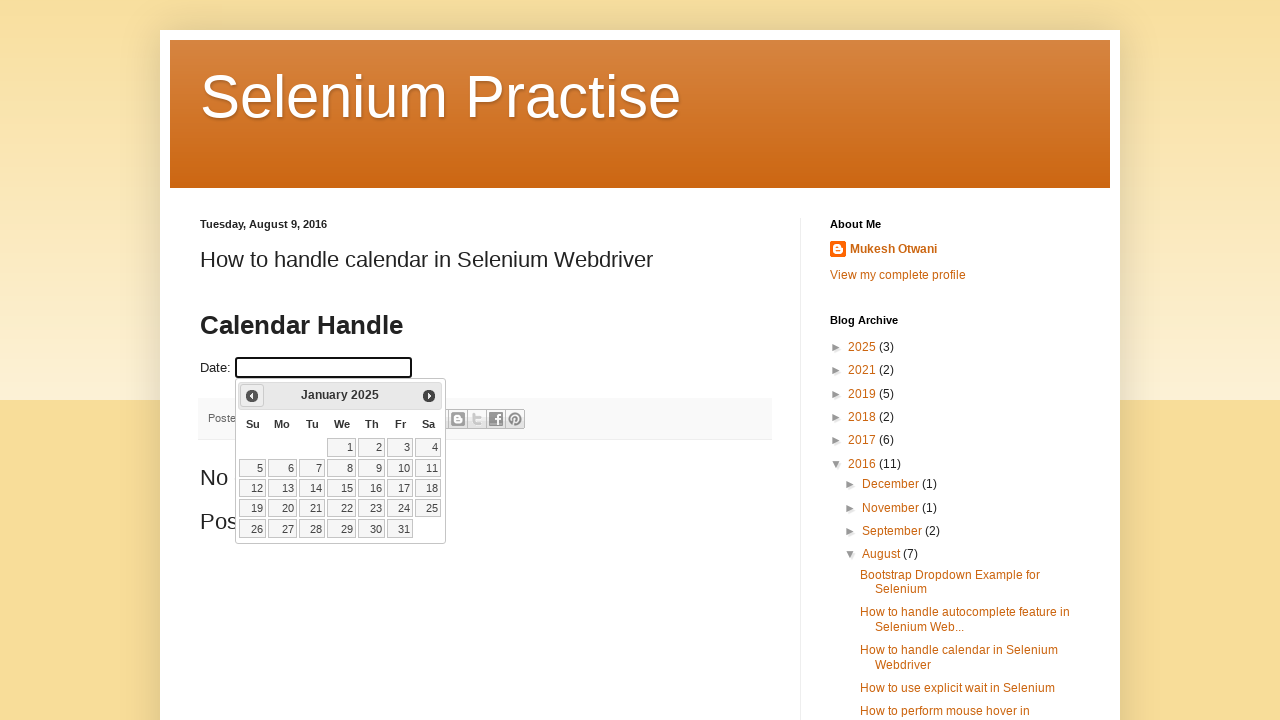

Retrieved updated calendar month and year: January 2025
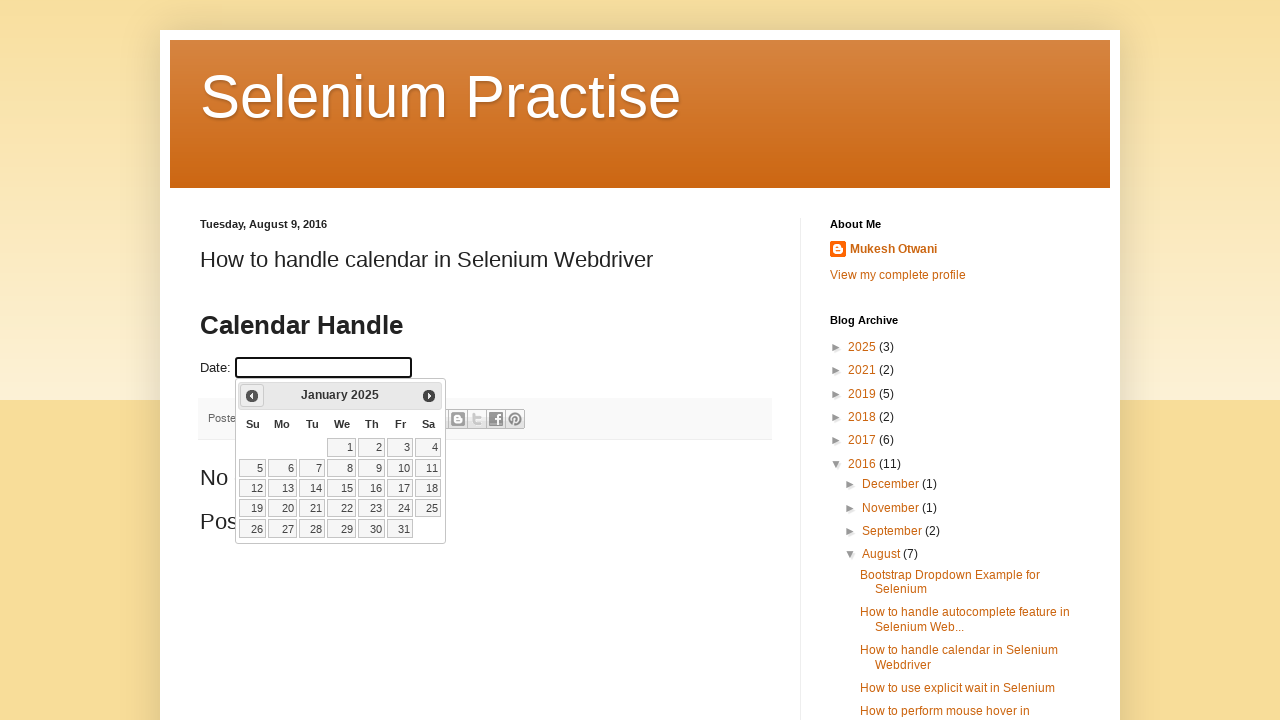

Clicked previous month arrow to navigate backwards at (252, 396) on span.ui-icon.ui-icon-circle-triangle-w
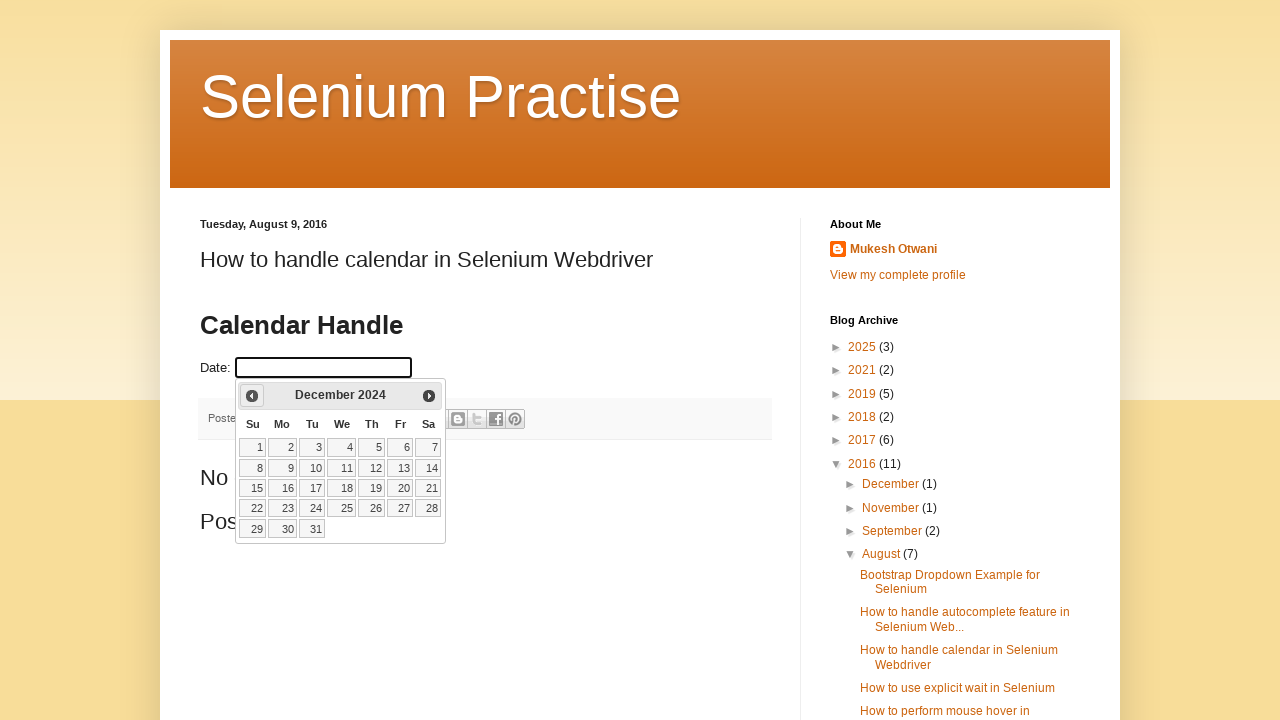

Waited for calendar to update
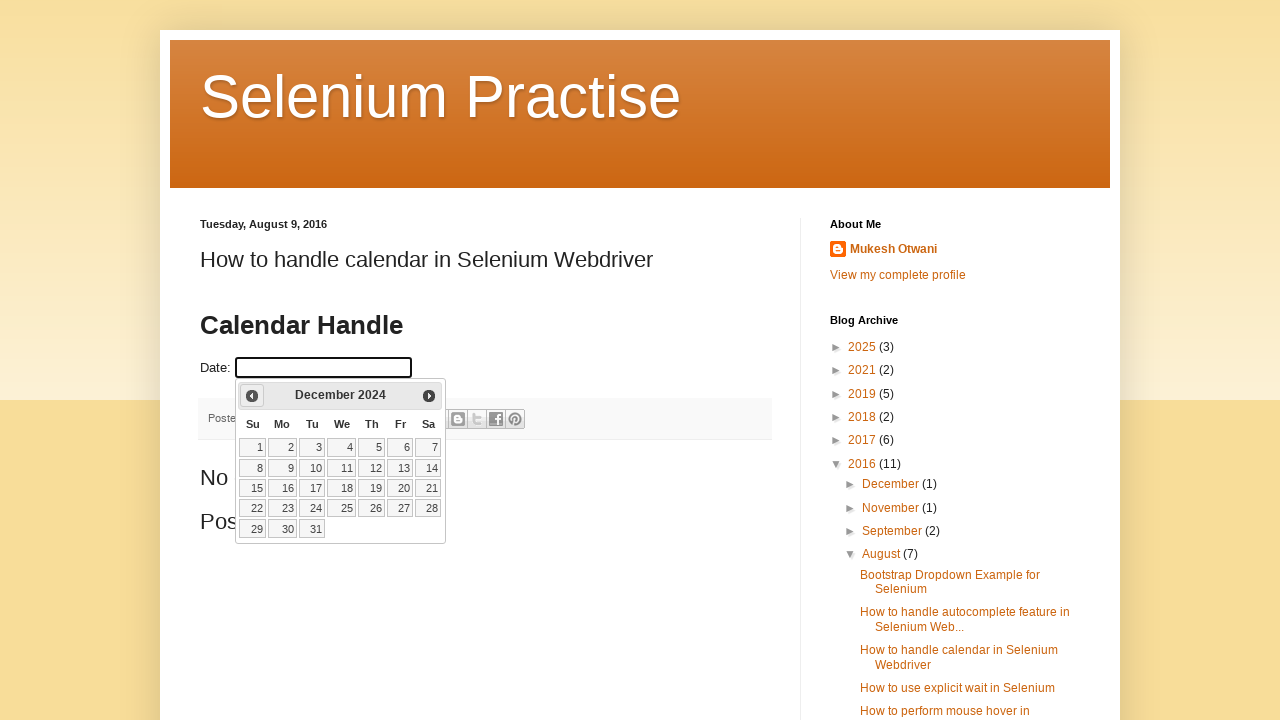

Retrieved updated calendar month and year: December 2024
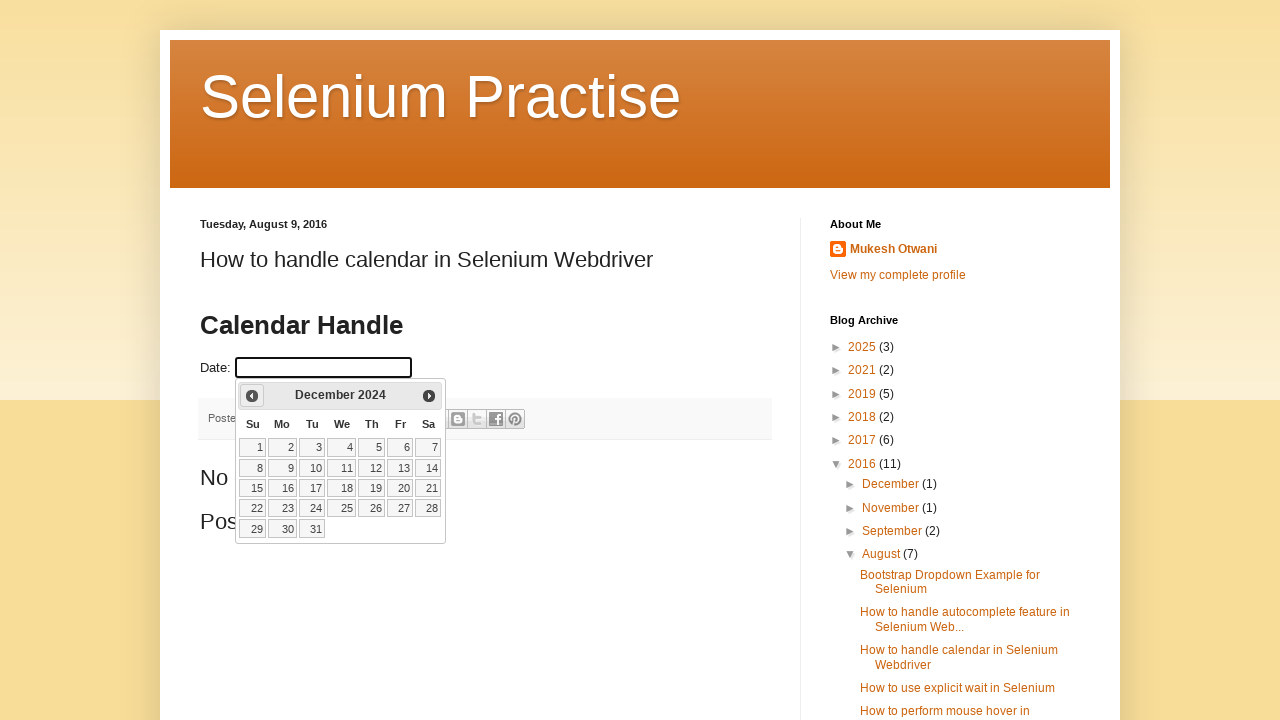

Clicked previous month arrow to navigate backwards at (252, 396) on span.ui-icon.ui-icon-circle-triangle-w
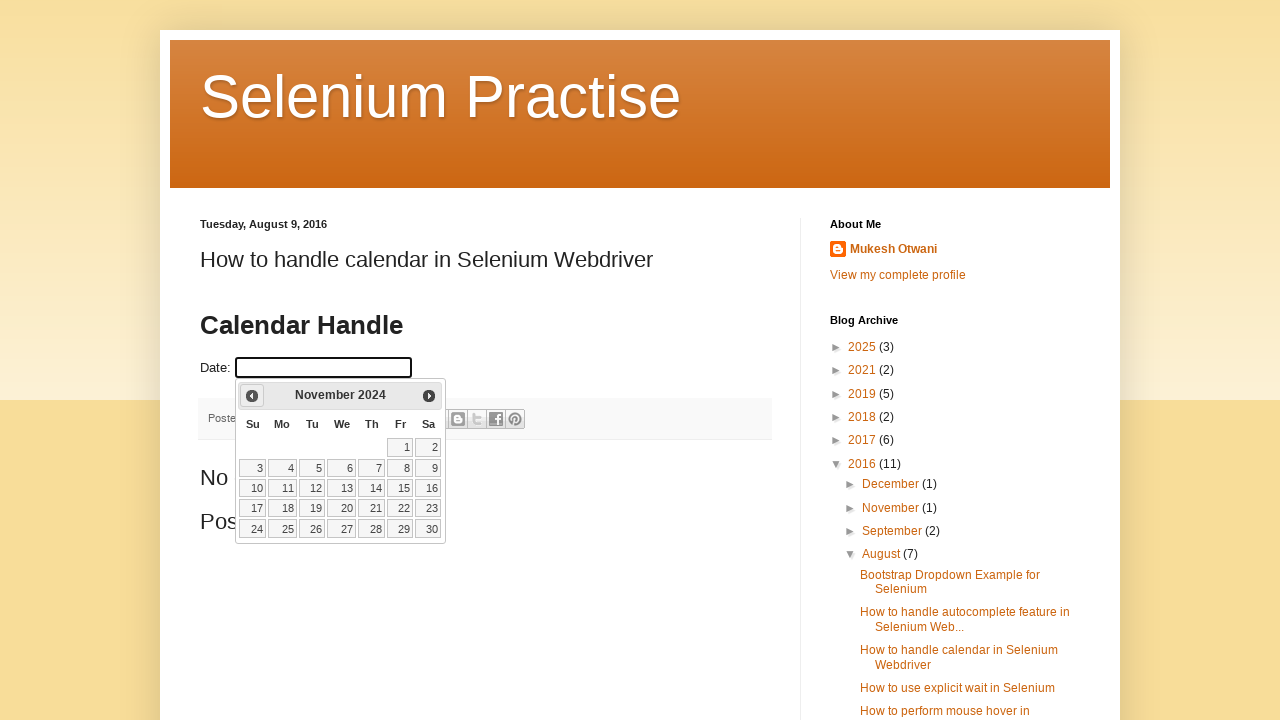

Waited for calendar to update
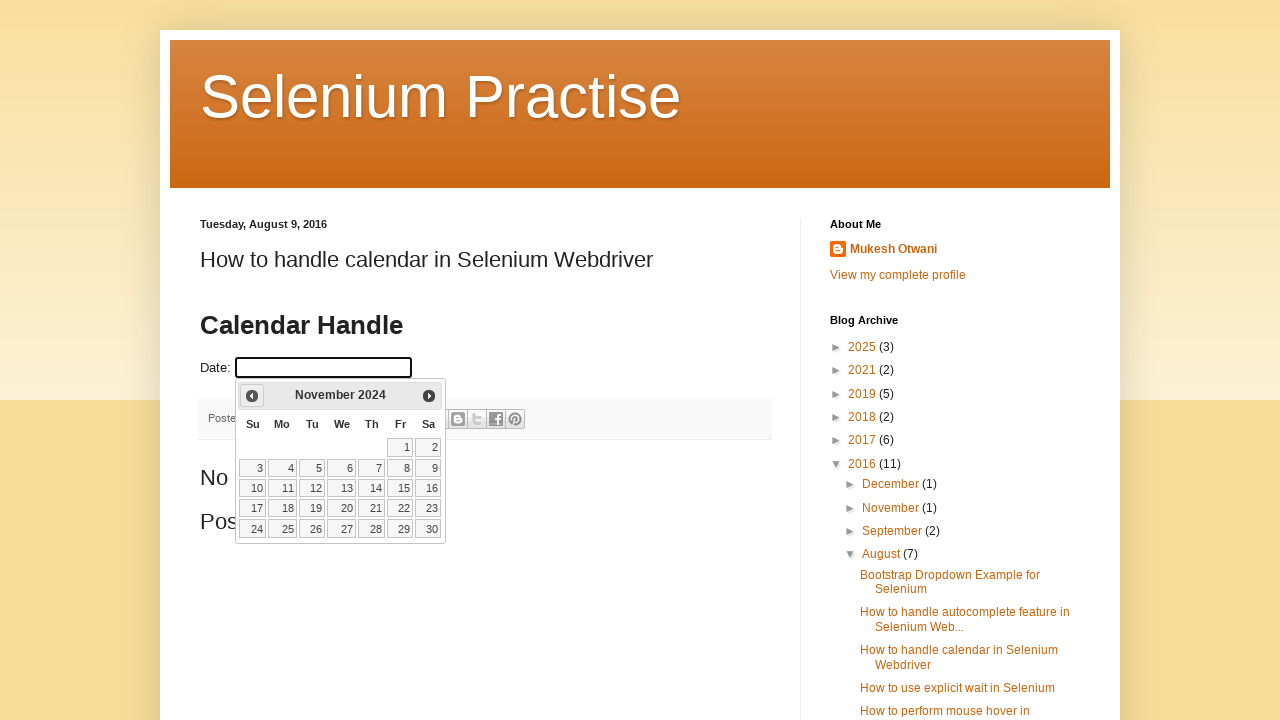

Retrieved updated calendar month and year: November 2024
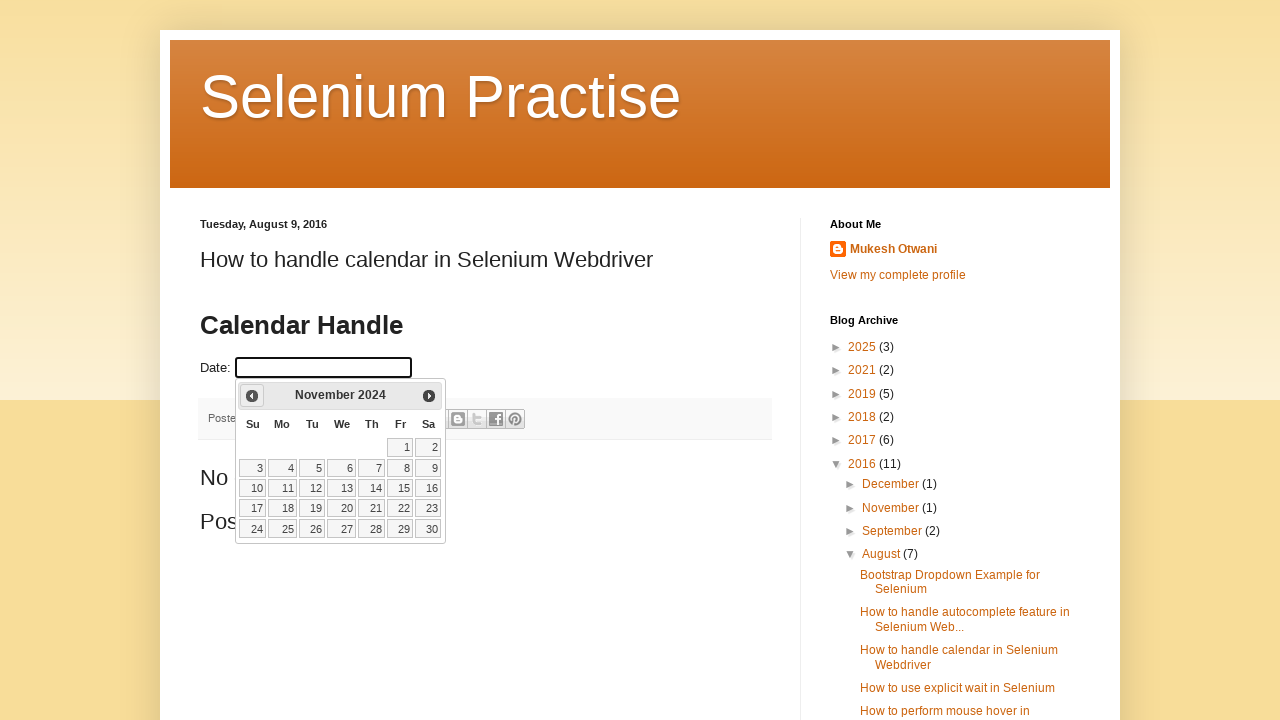

Clicked previous month arrow to navigate backwards at (252, 396) on span.ui-icon.ui-icon-circle-triangle-w
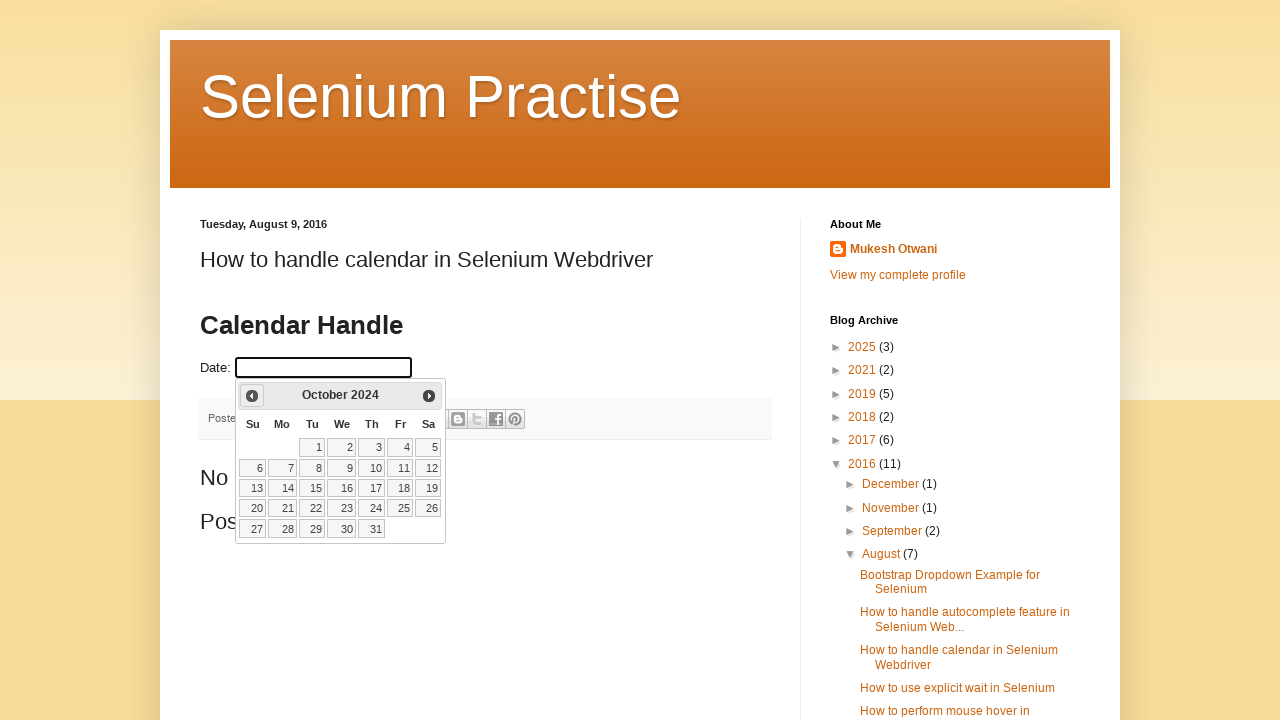

Waited for calendar to update
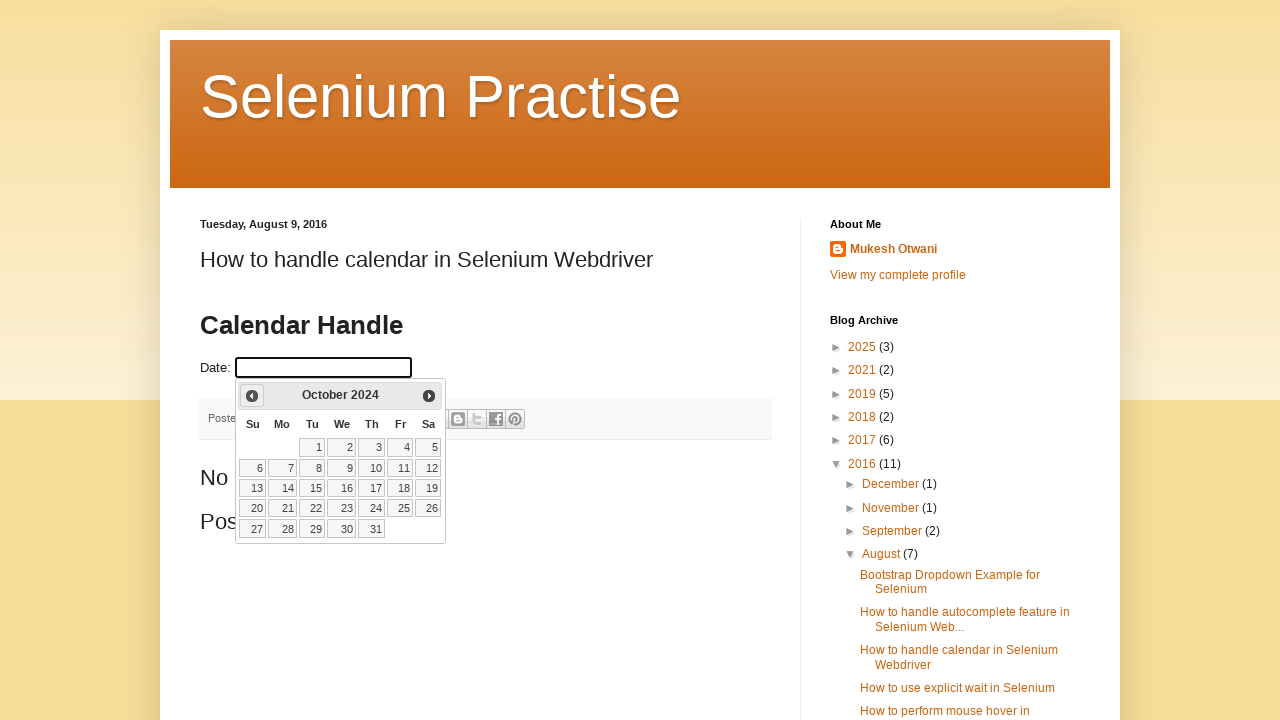

Retrieved updated calendar month and year: October 2024
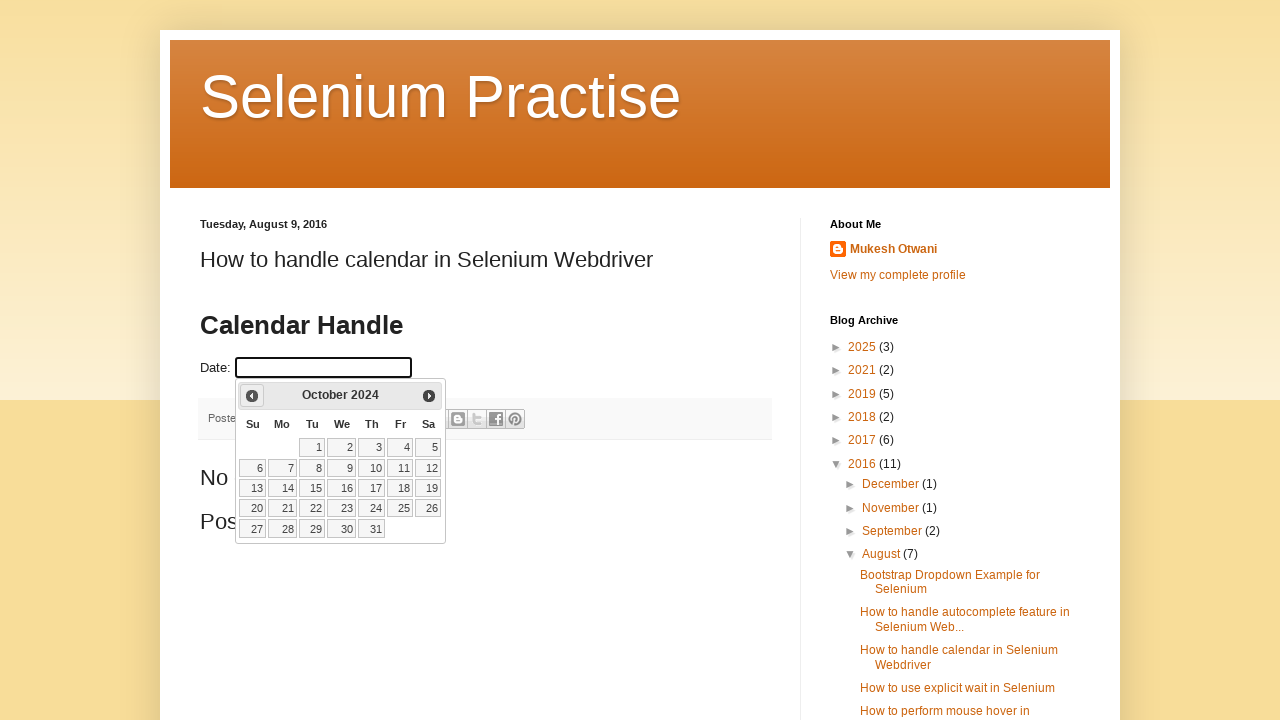

Clicked previous month arrow to navigate backwards at (252, 396) on span.ui-icon.ui-icon-circle-triangle-w
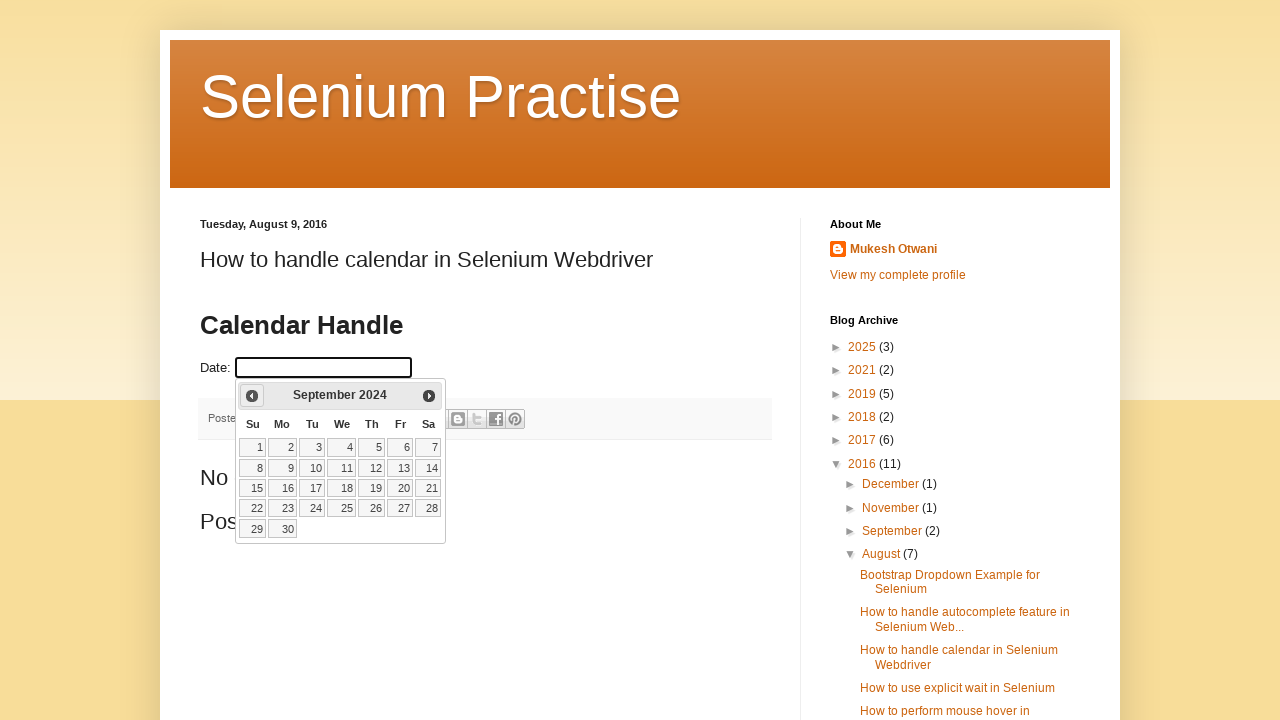

Waited for calendar to update
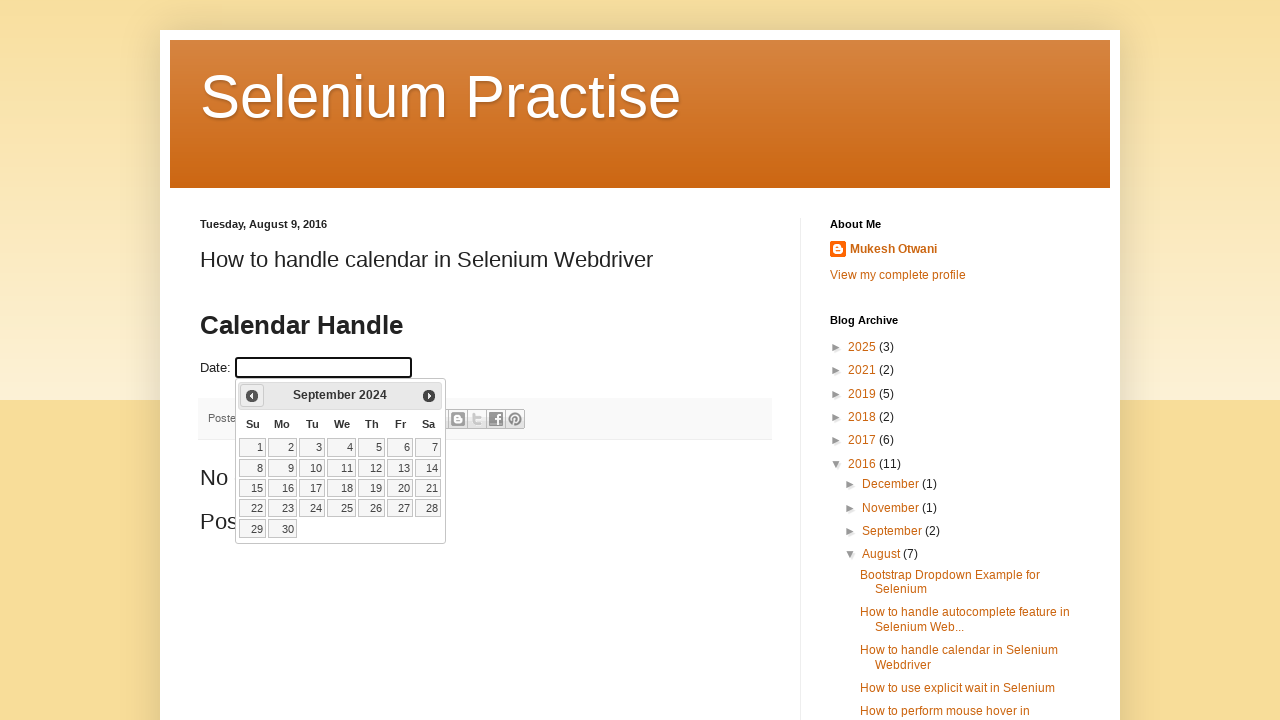

Retrieved updated calendar month and year: September 2024
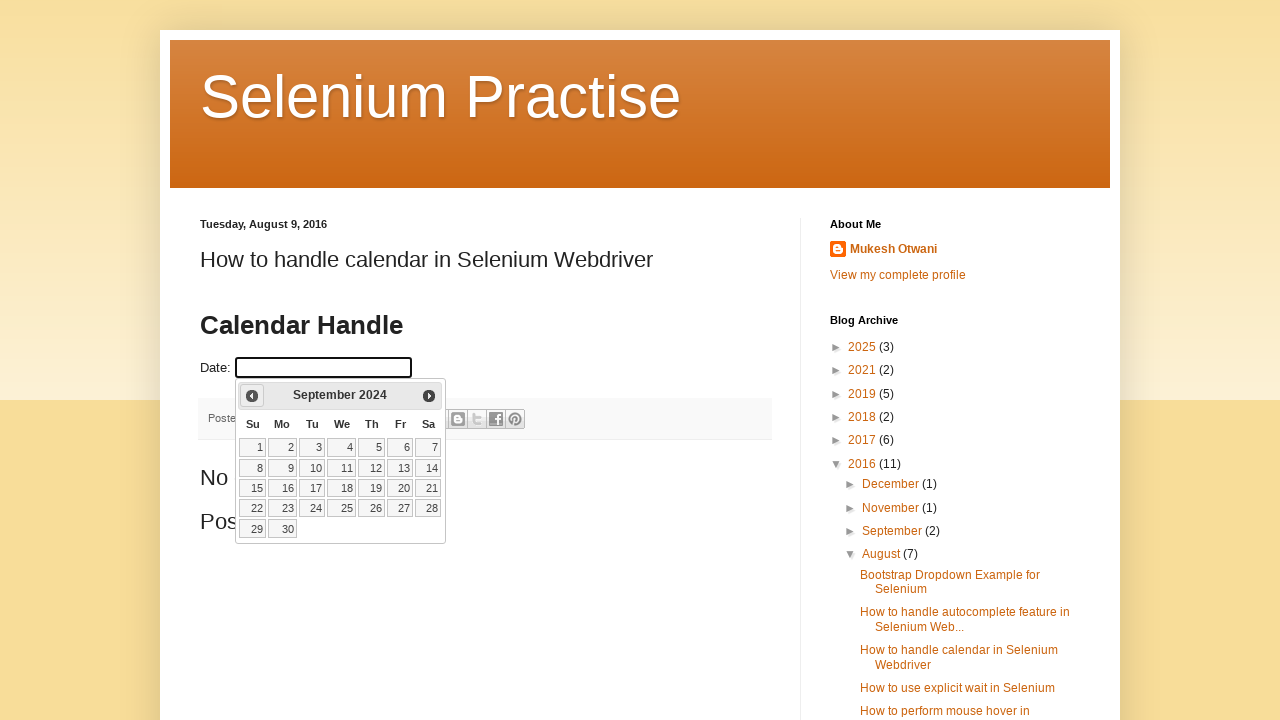

Clicked previous month arrow to navigate backwards at (252, 396) on span.ui-icon.ui-icon-circle-triangle-w
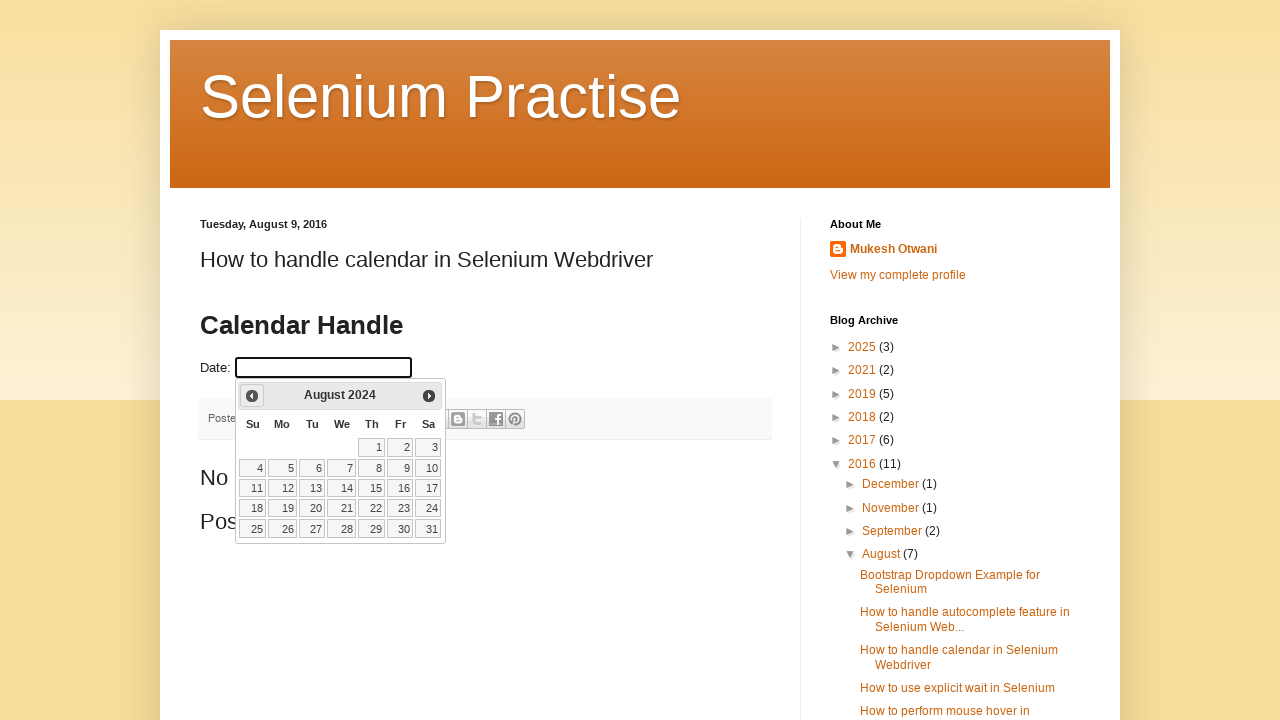

Waited for calendar to update
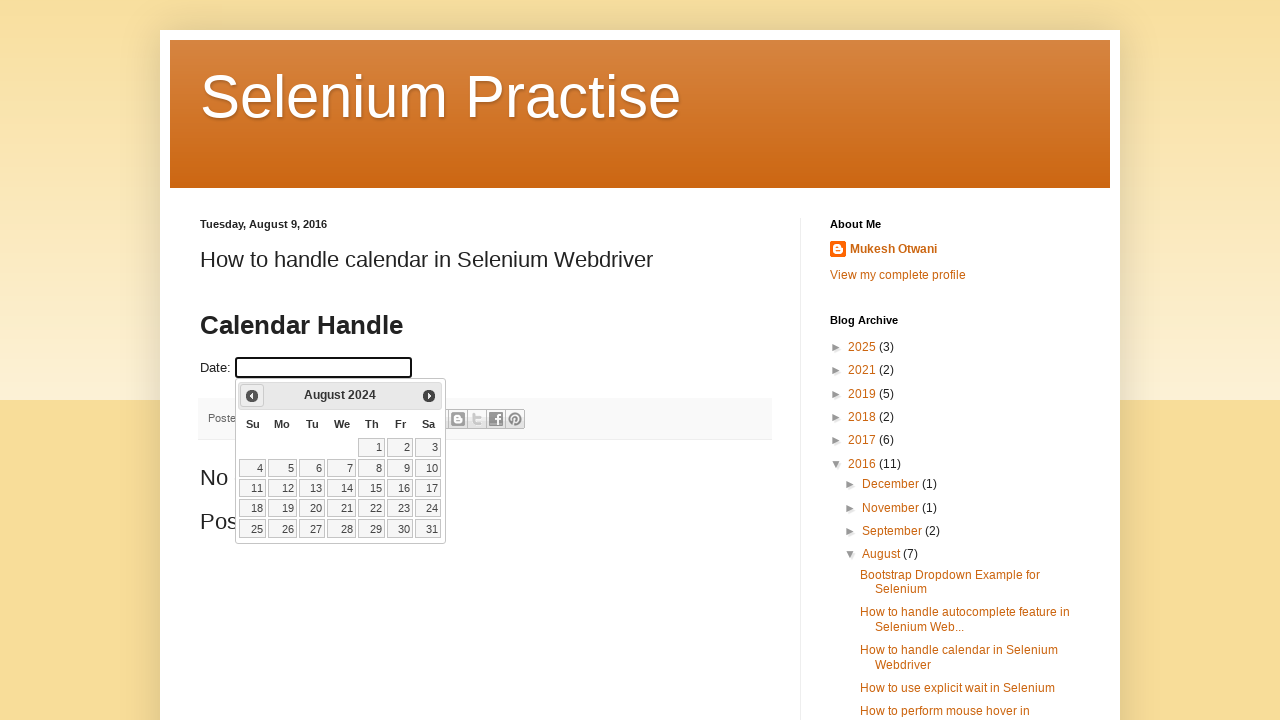

Retrieved updated calendar month and year: August 2024
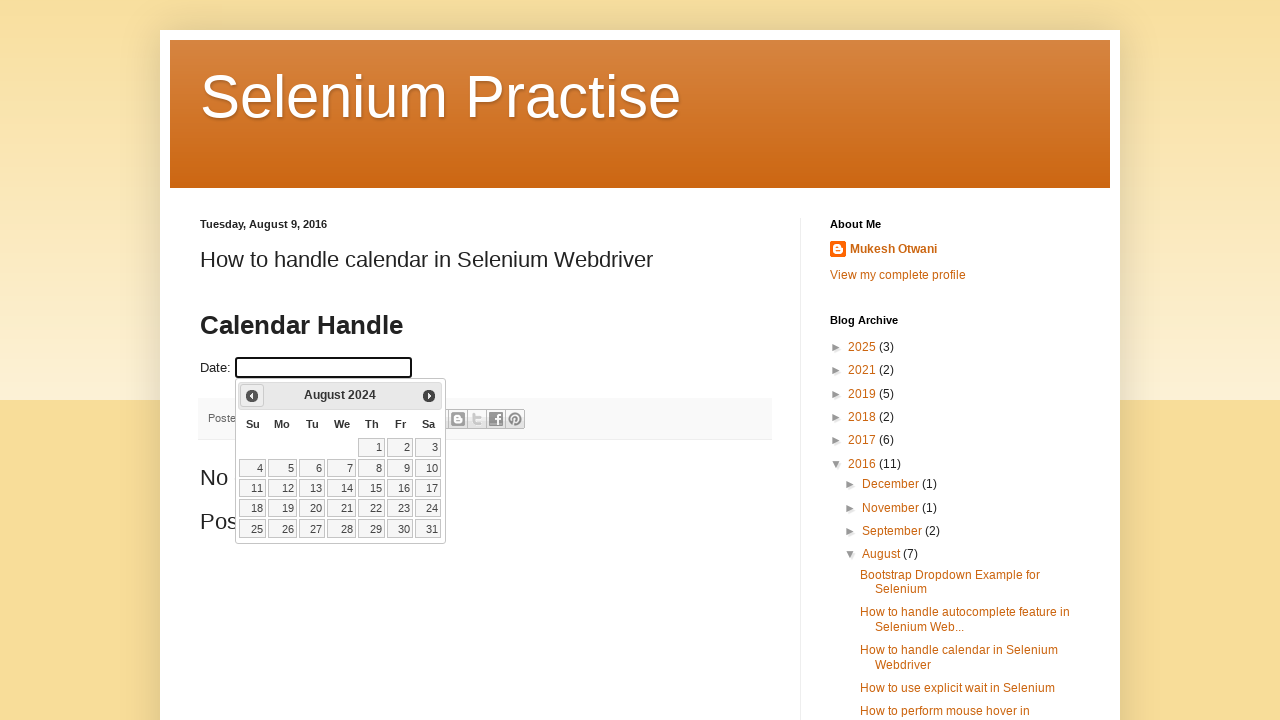

Clicked previous month arrow to navigate backwards at (252, 396) on span.ui-icon.ui-icon-circle-triangle-w
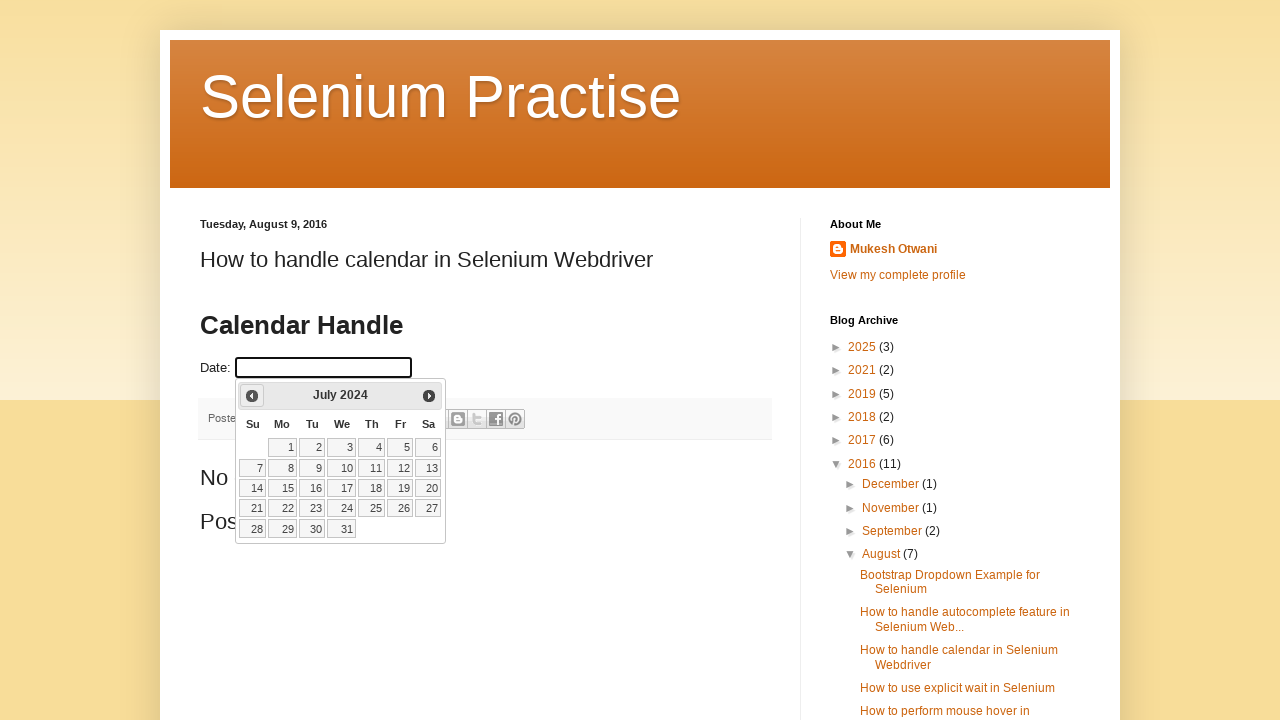

Waited for calendar to update
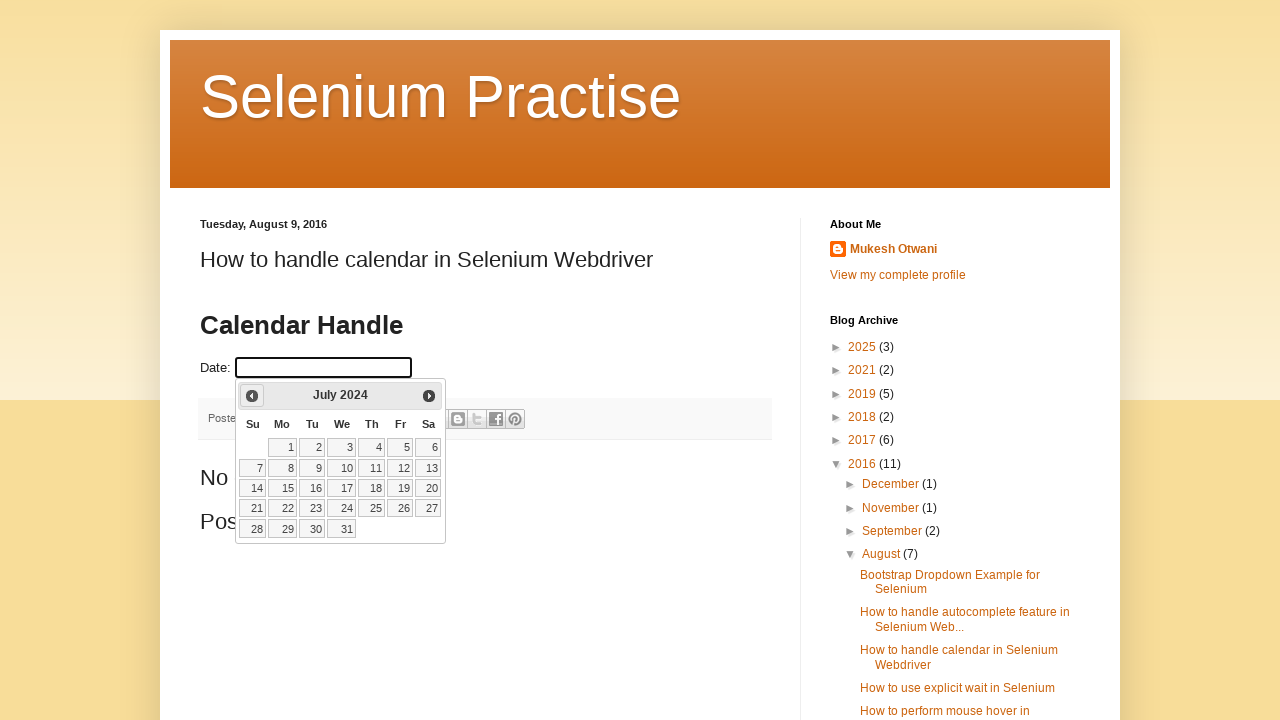

Retrieved updated calendar month and year: July 2024
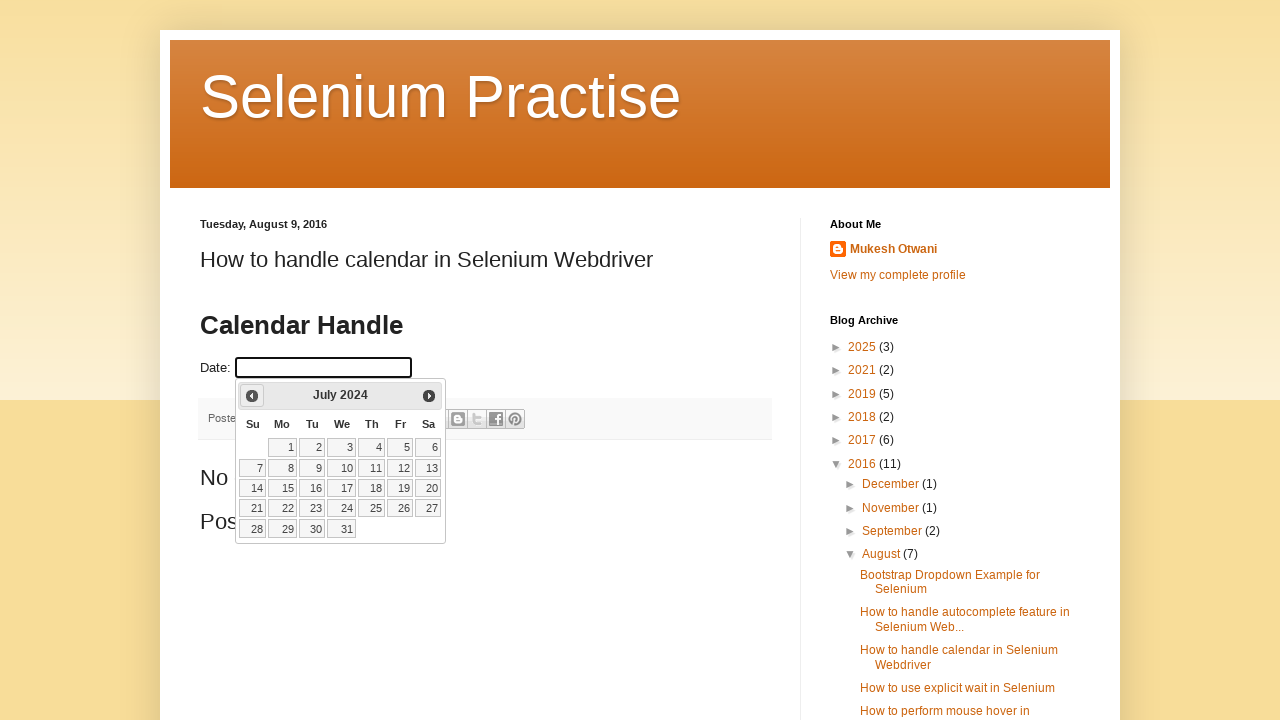

Clicked previous month arrow to navigate backwards at (252, 396) on span.ui-icon.ui-icon-circle-triangle-w
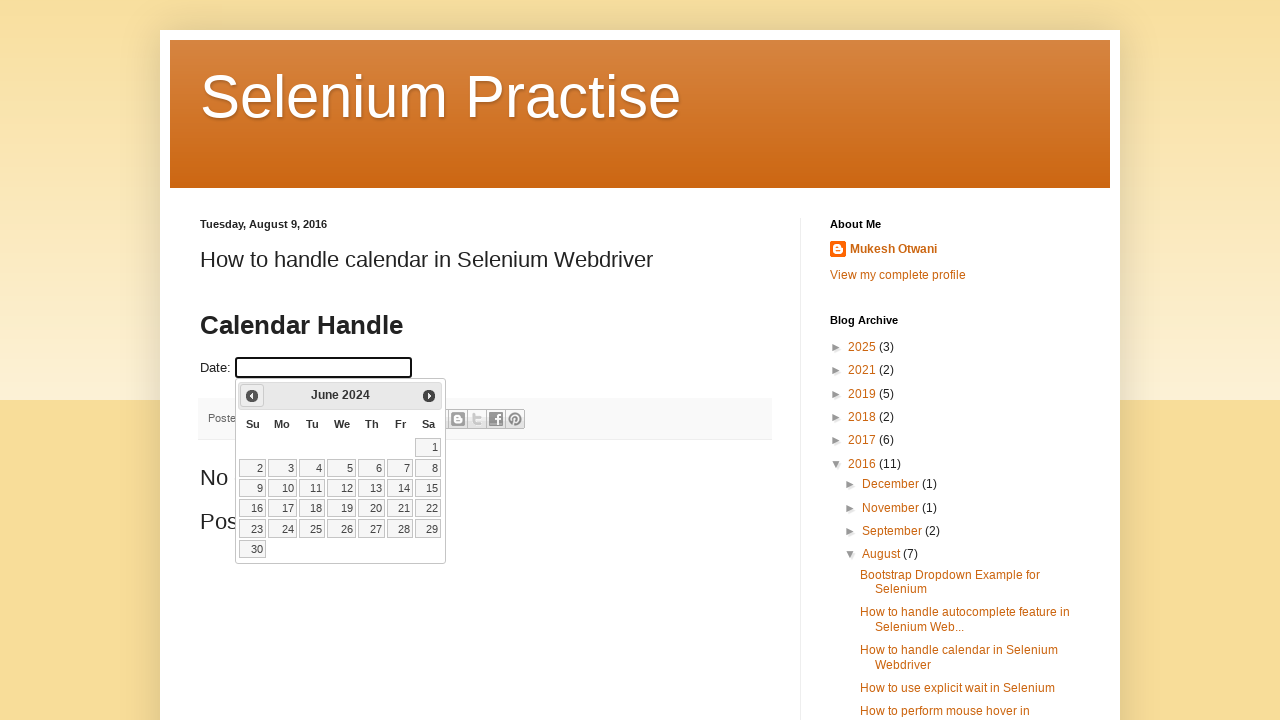

Waited for calendar to update
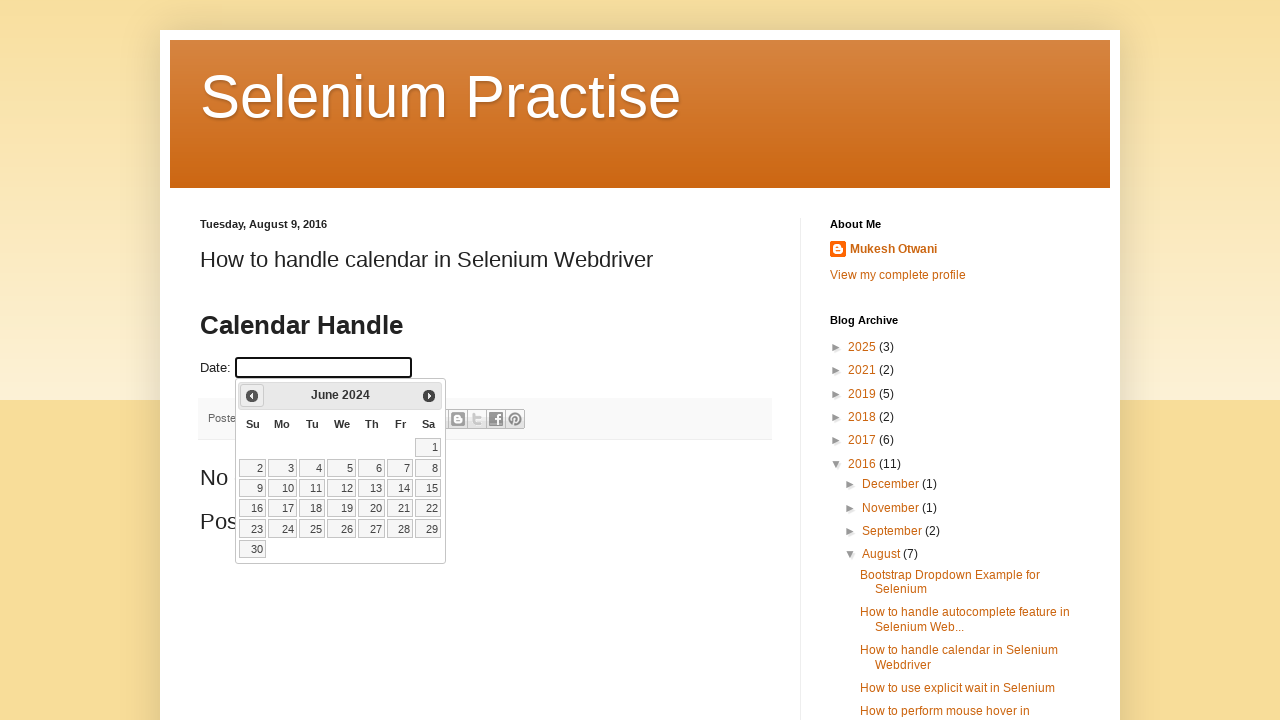

Retrieved updated calendar month and year: June 2024
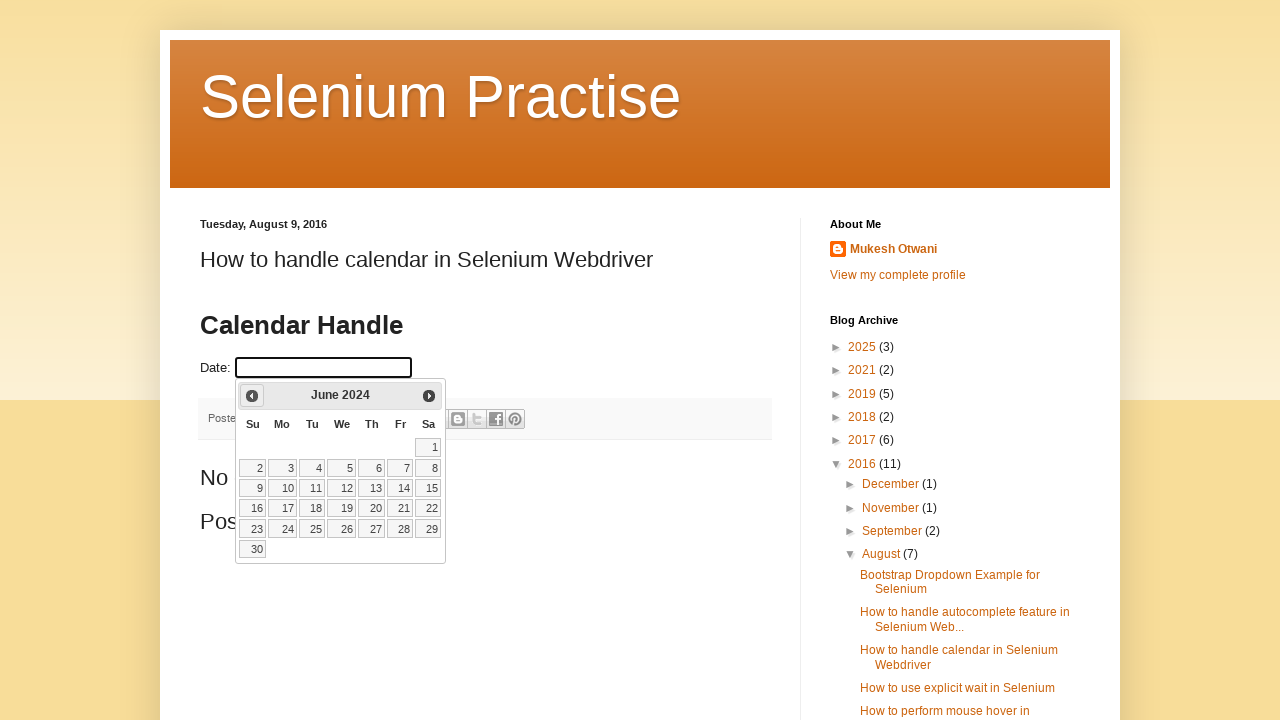

Clicked previous month arrow to navigate backwards at (252, 396) on span.ui-icon.ui-icon-circle-triangle-w
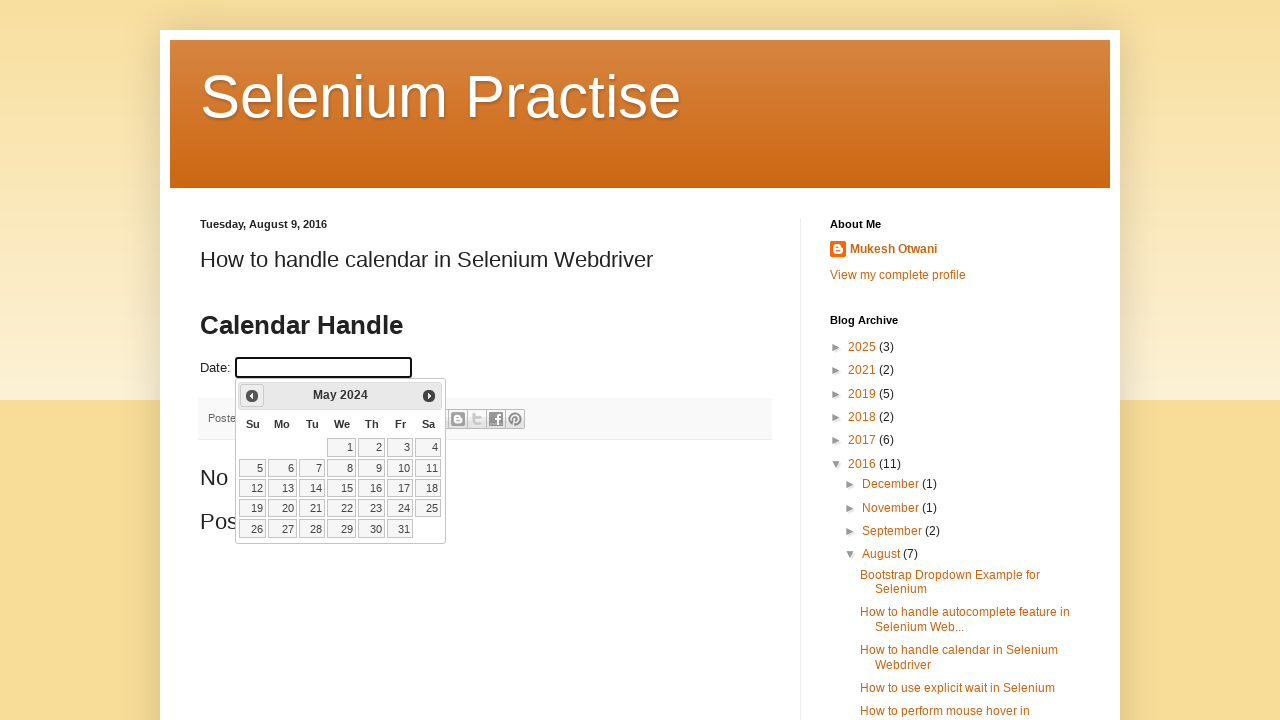

Waited for calendar to update
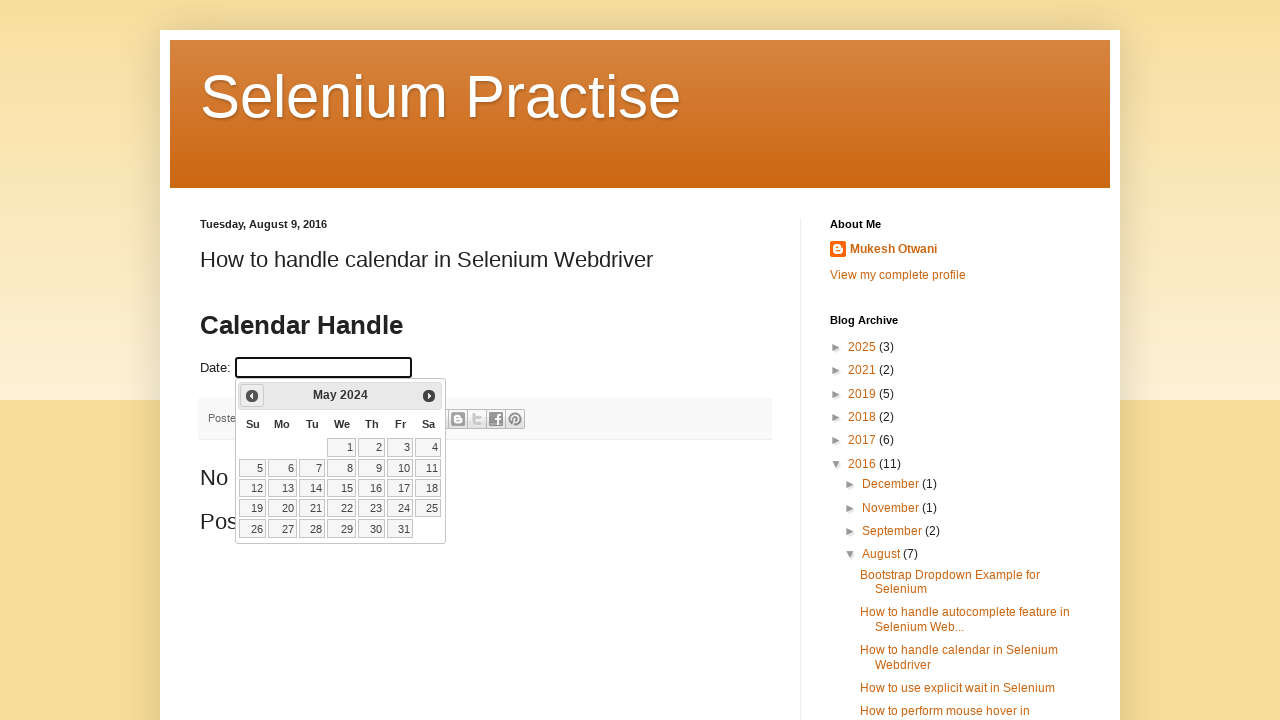

Retrieved updated calendar month and year: May 2024
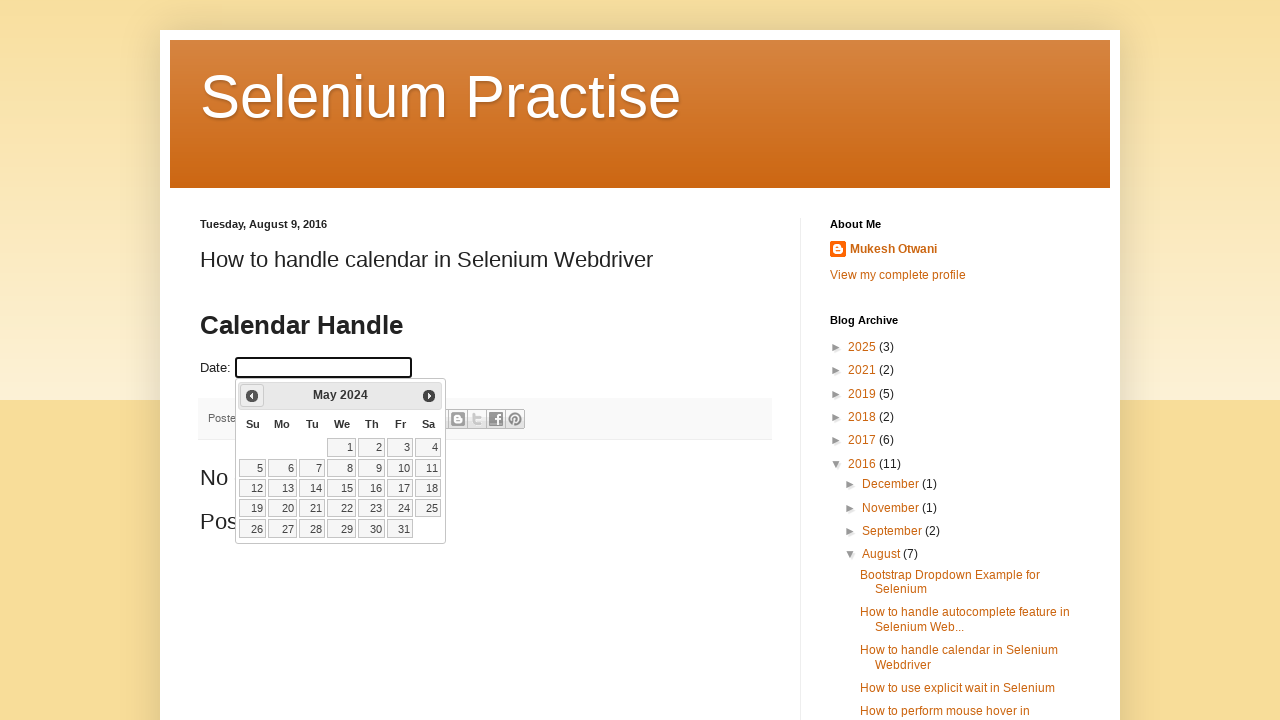

Clicked previous month arrow to navigate backwards at (252, 396) on span.ui-icon.ui-icon-circle-triangle-w
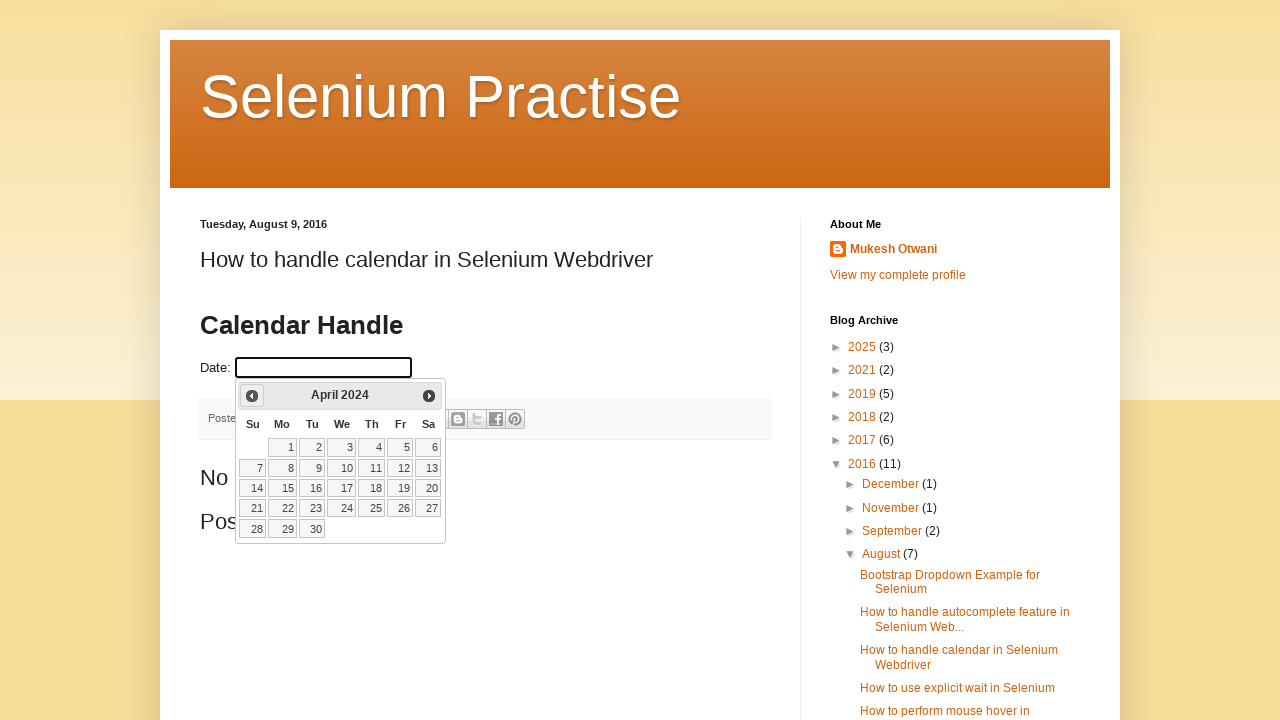

Waited for calendar to update
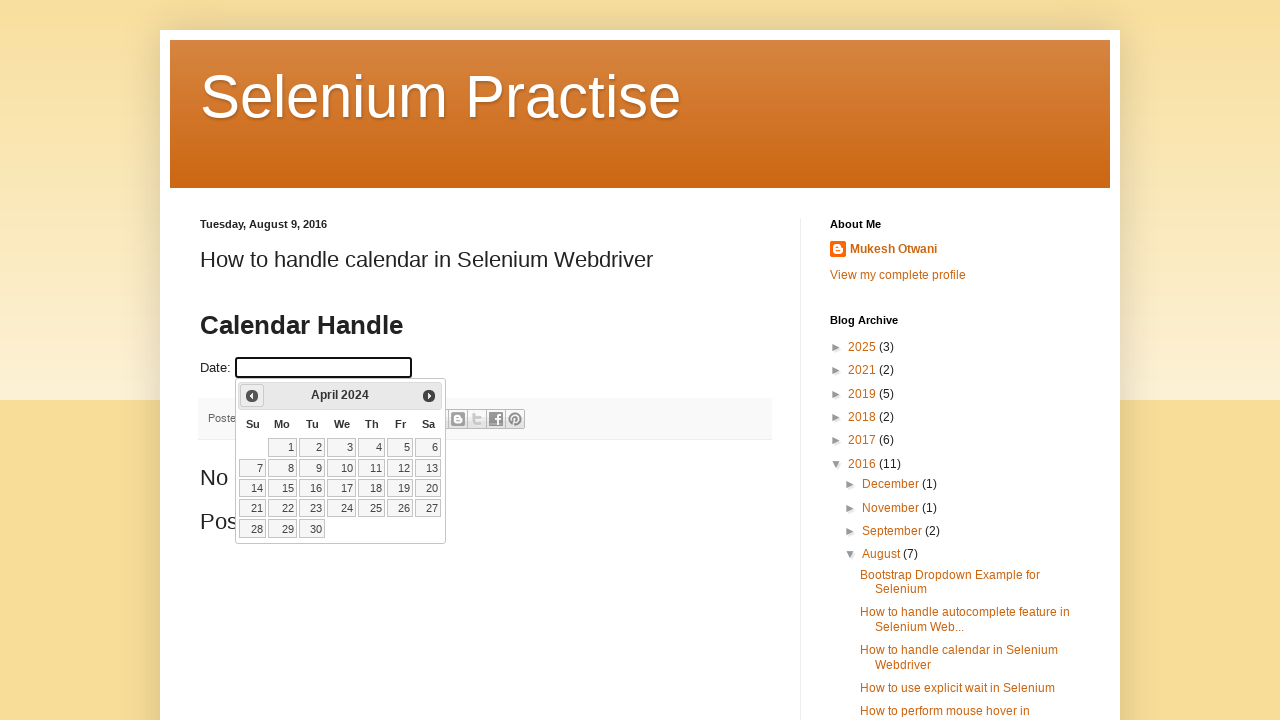

Retrieved updated calendar month and year: April 2024
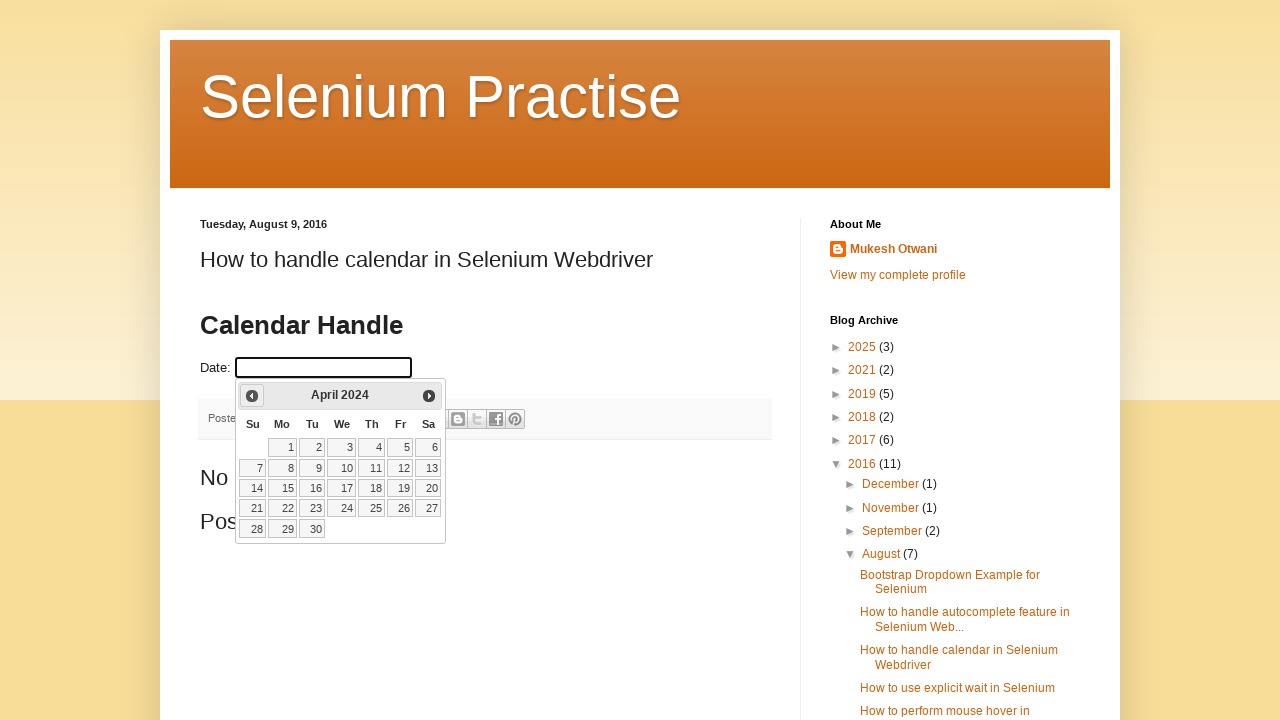

Clicked previous month arrow to navigate backwards at (252, 396) on span.ui-icon.ui-icon-circle-triangle-w
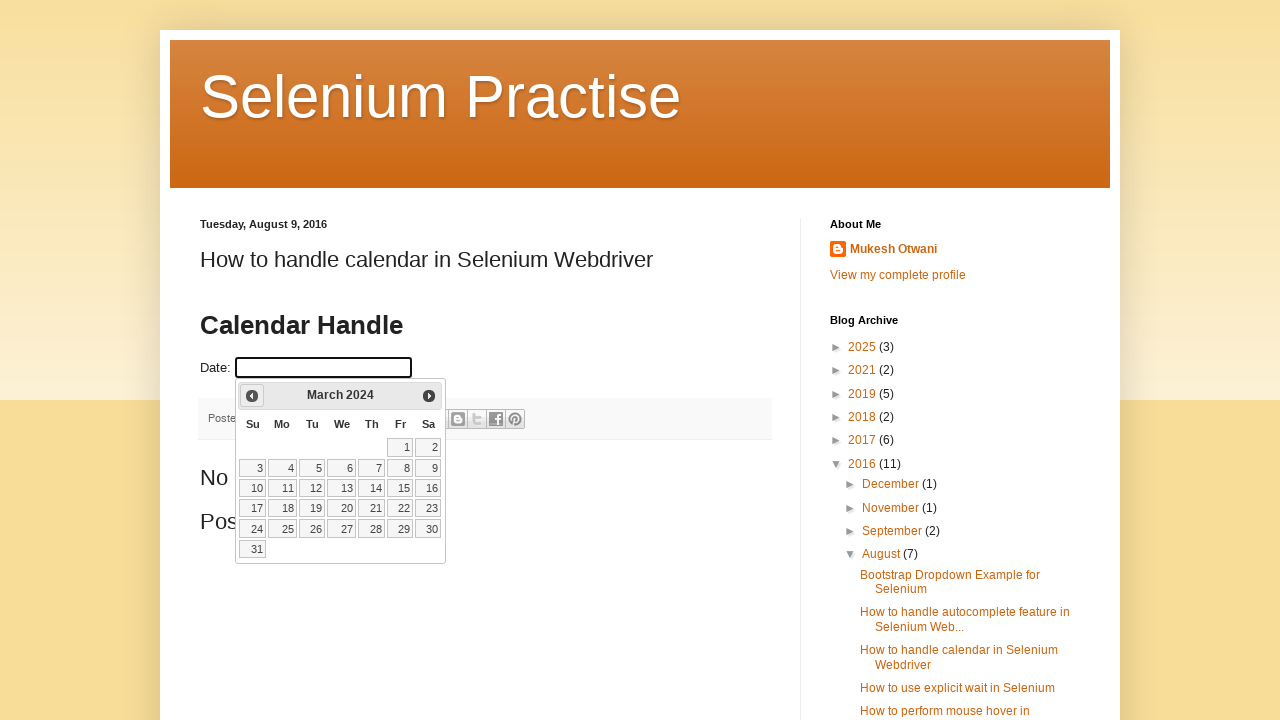

Waited for calendar to update
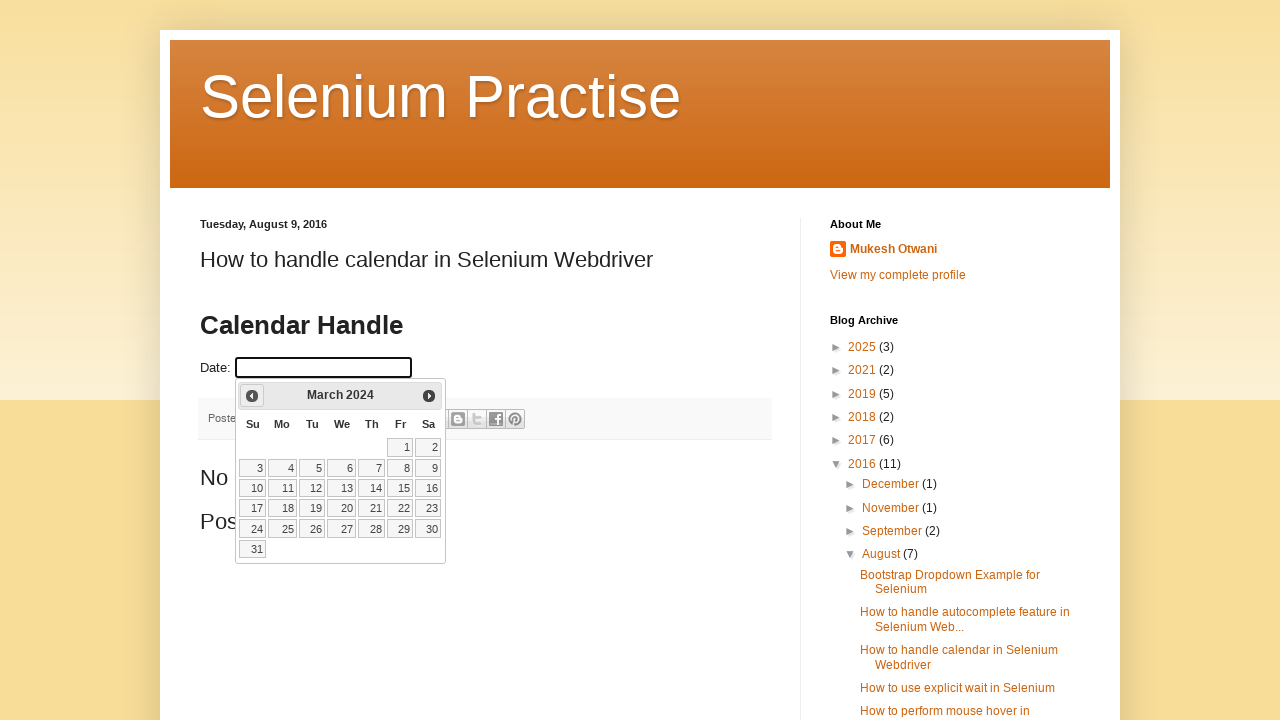

Retrieved updated calendar month and year: March 2024
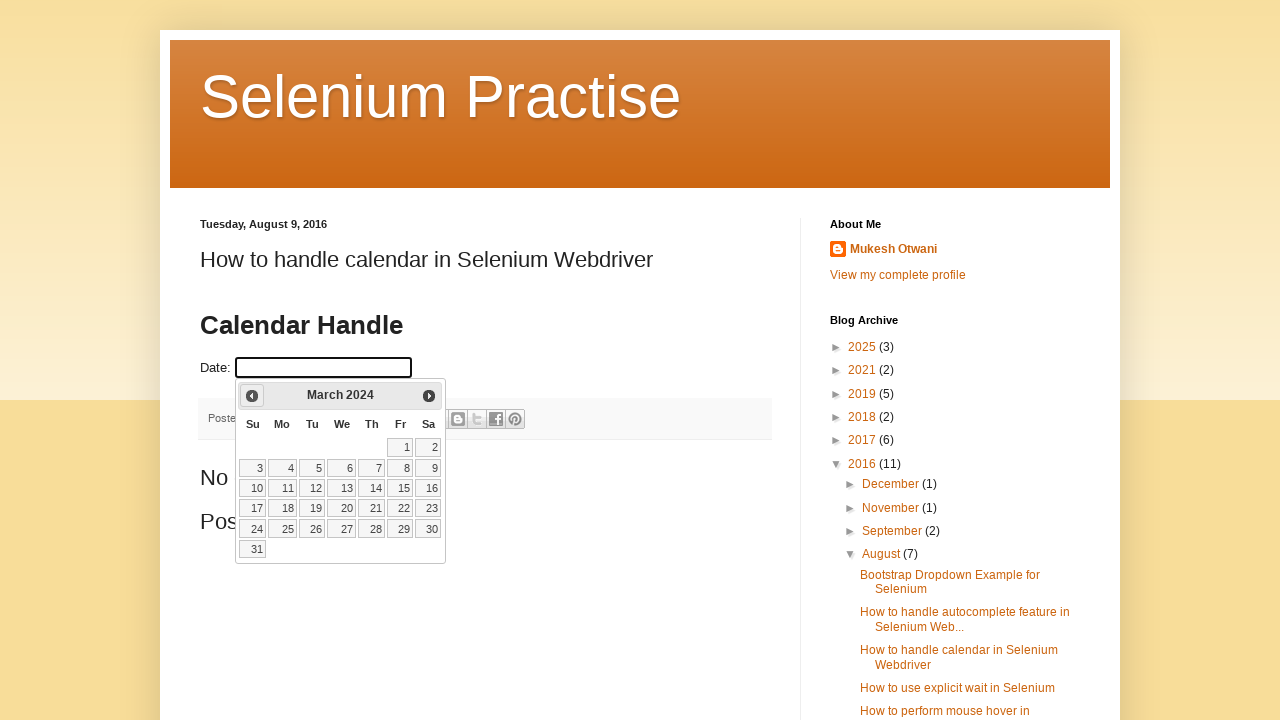

Clicked previous month arrow to navigate backwards at (252, 396) on span.ui-icon.ui-icon-circle-triangle-w
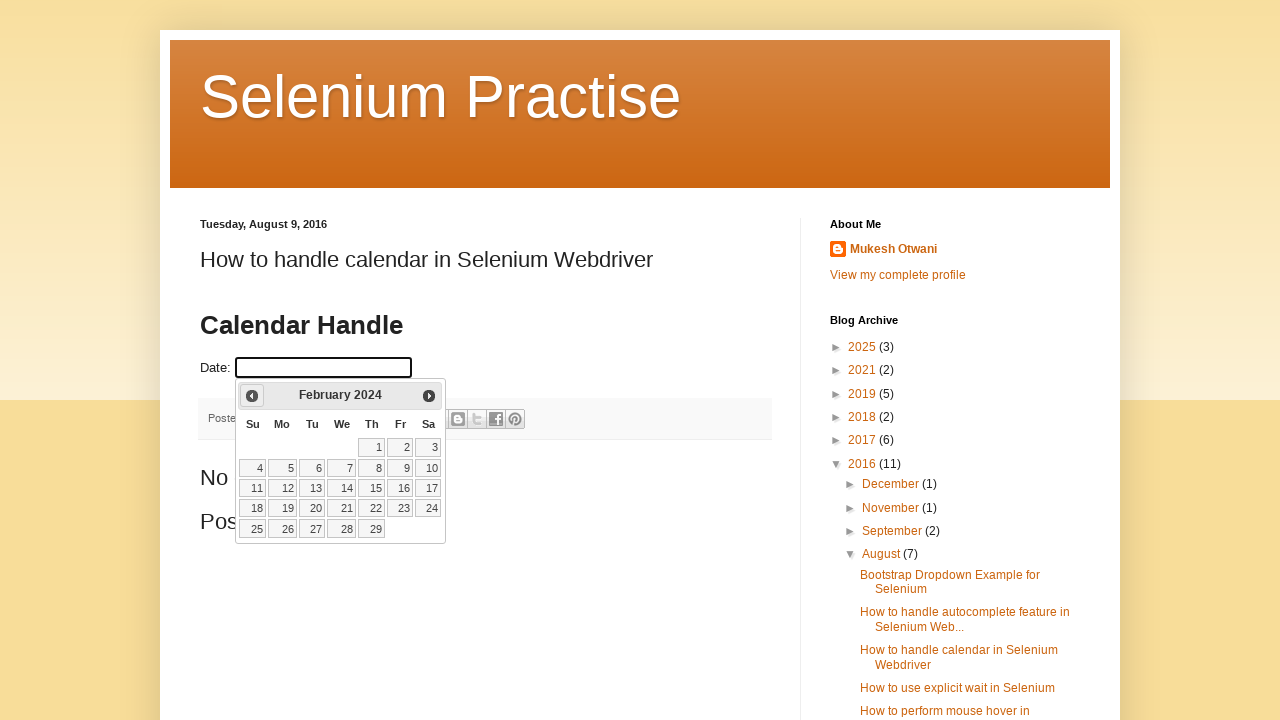

Waited for calendar to update
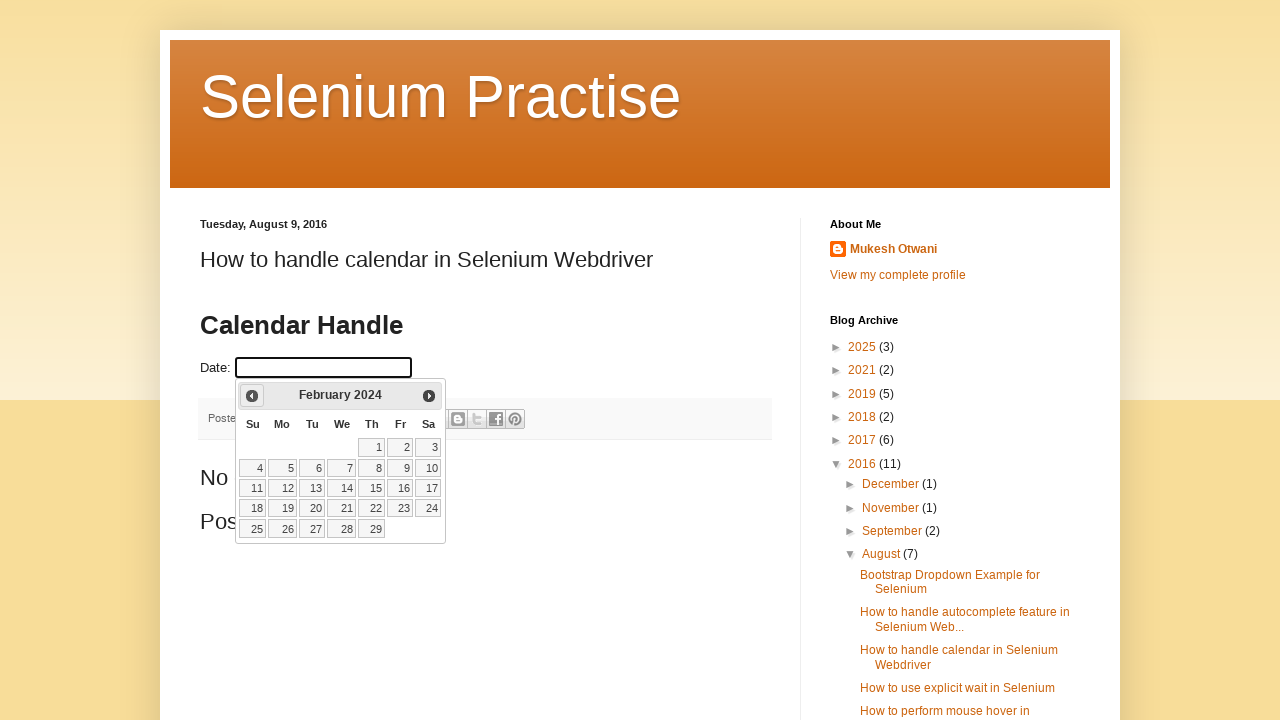

Retrieved updated calendar month and year: February 2024
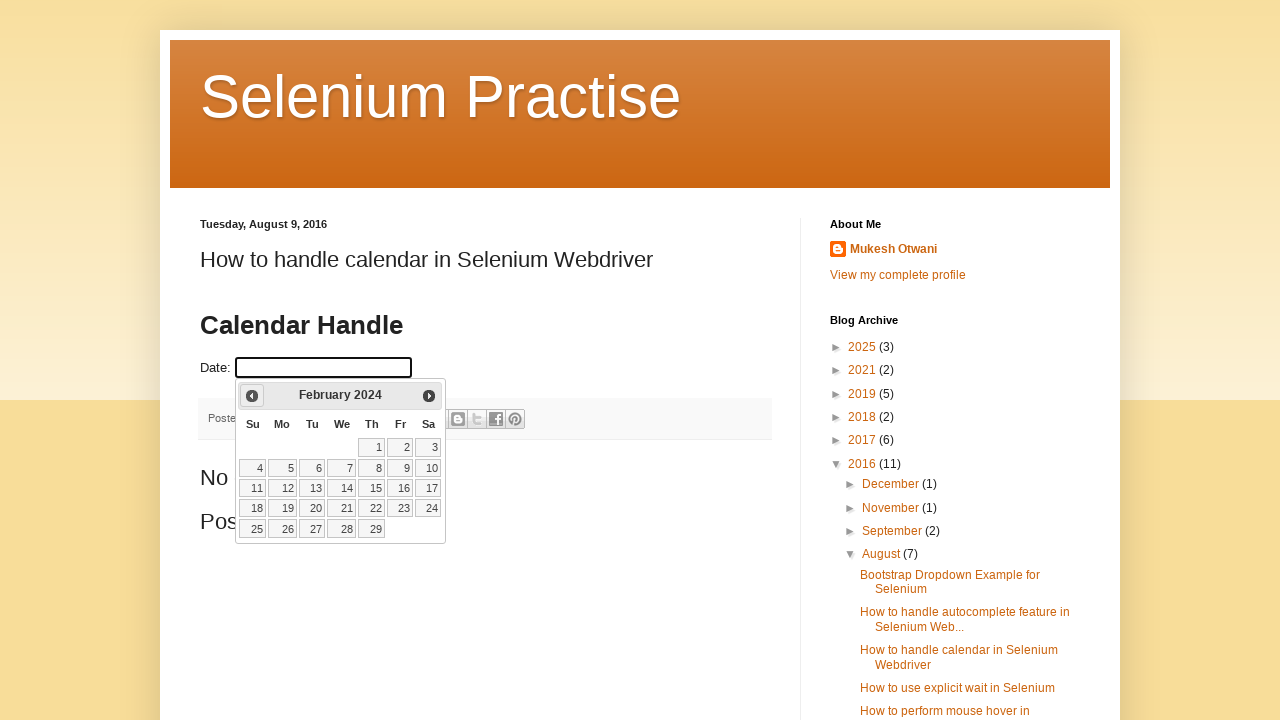

Clicked previous month arrow to navigate backwards at (252, 396) on span.ui-icon.ui-icon-circle-triangle-w
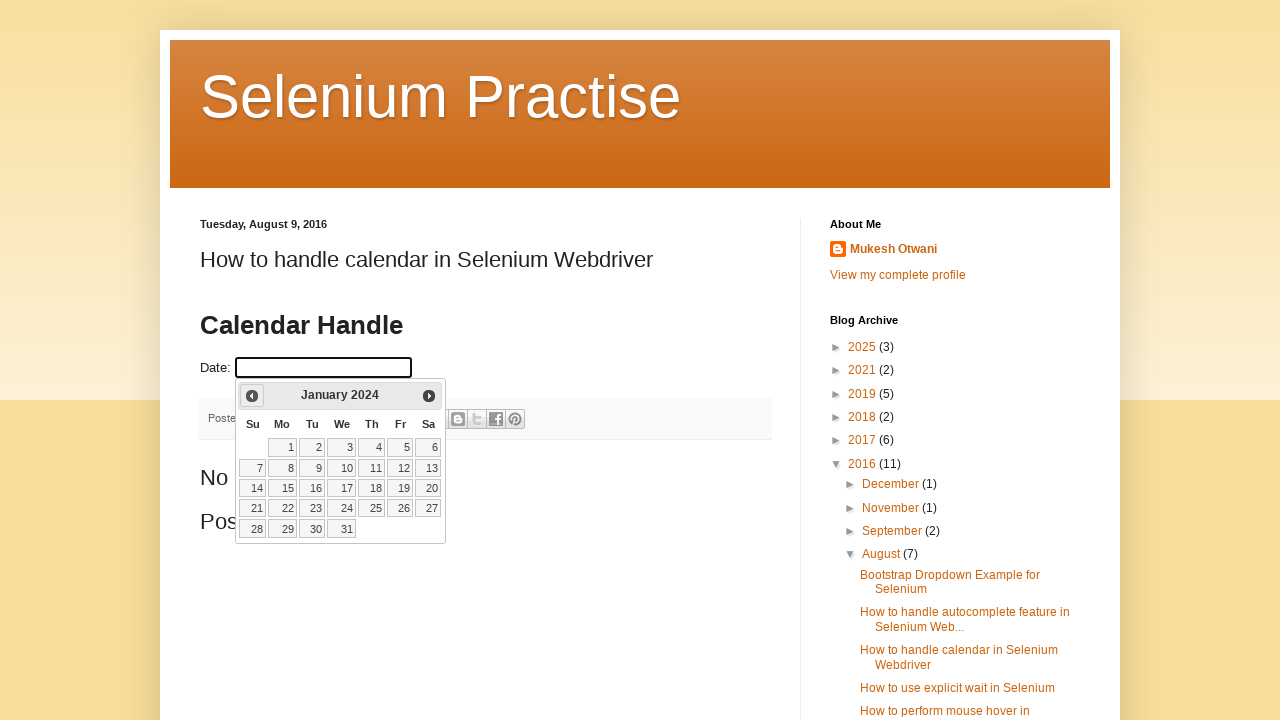

Waited for calendar to update
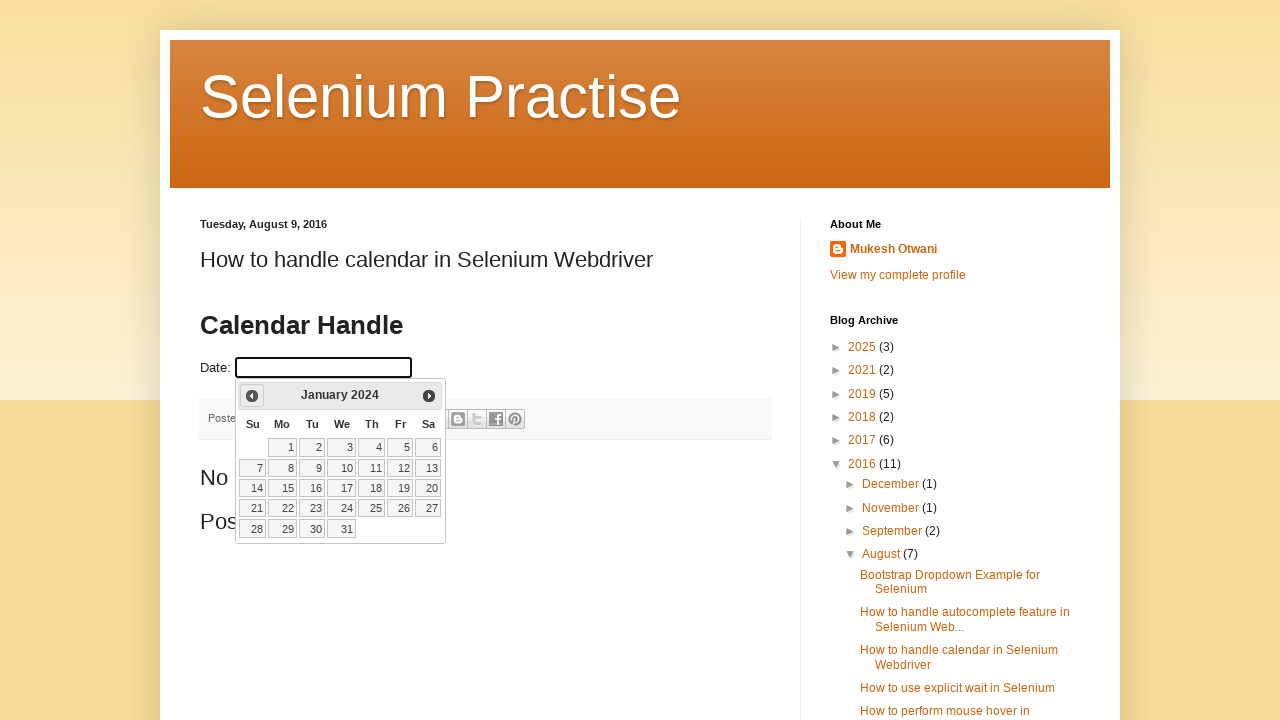

Retrieved updated calendar month and year: January 2024
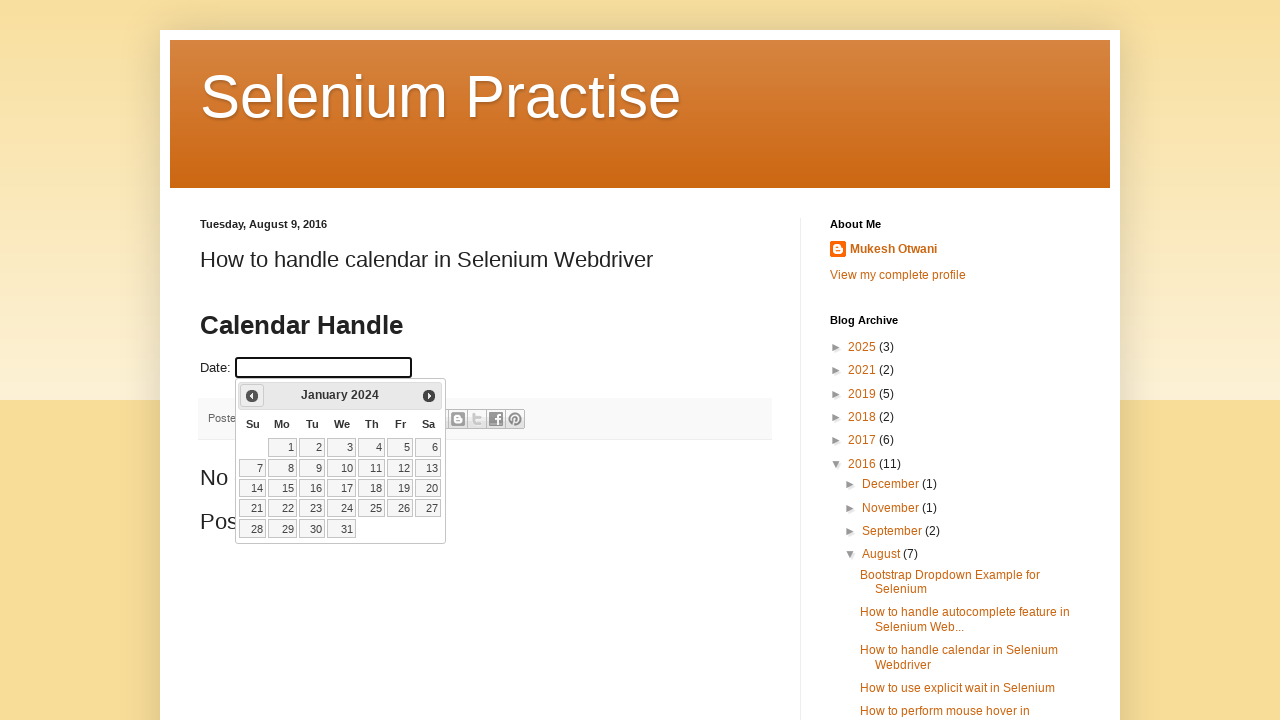

Clicked previous month arrow to navigate backwards at (252, 396) on span.ui-icon.ui-icon-circle-triangle-w
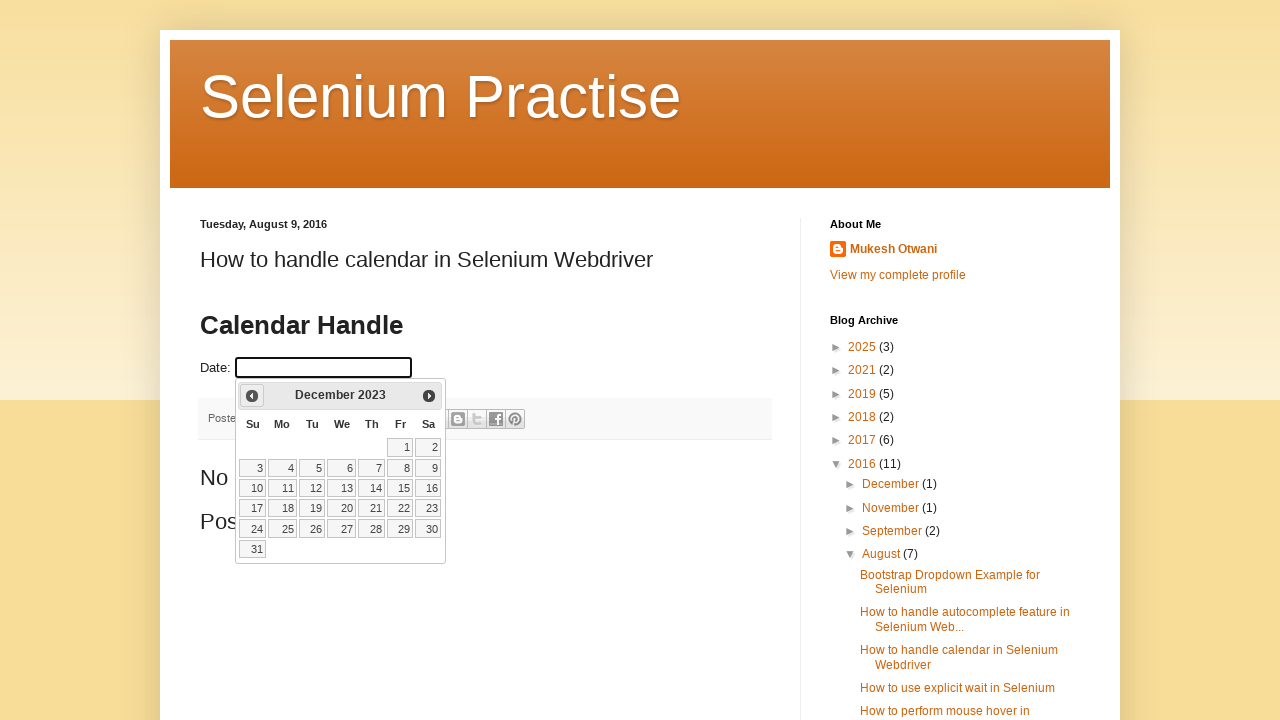

Waited for calendar to update
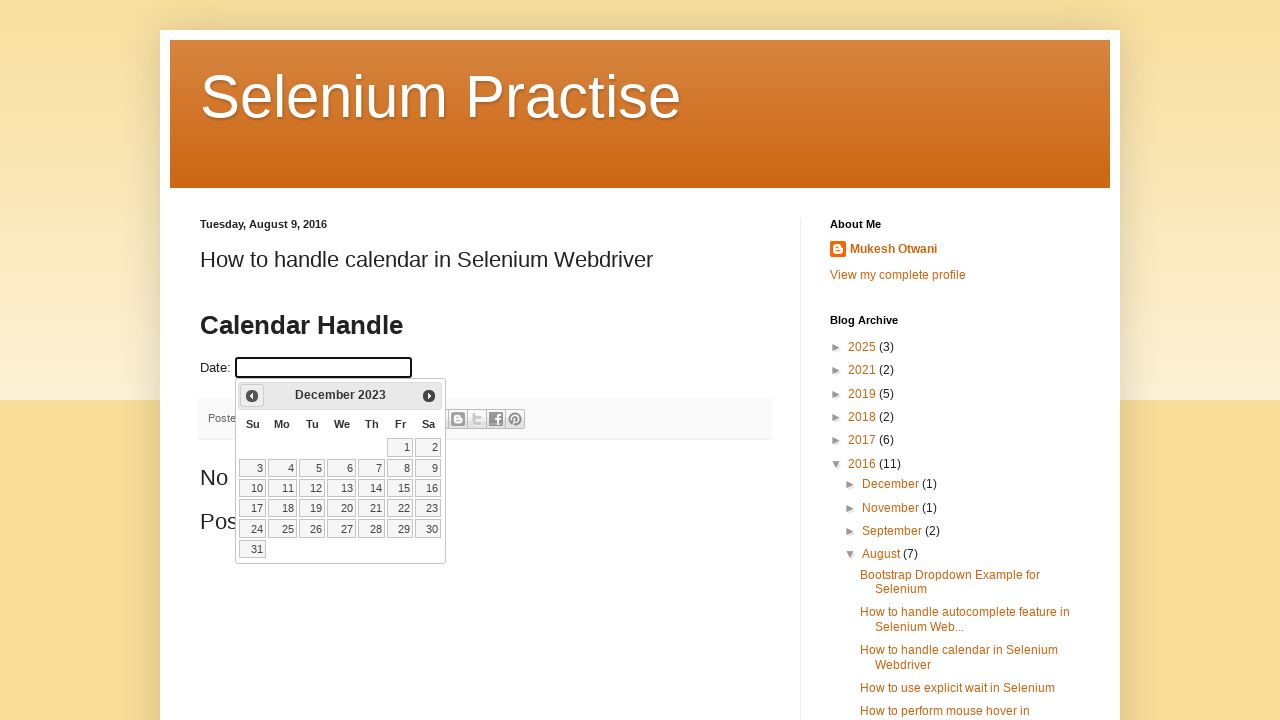

Retrieved updated calendar month and year: December 2023
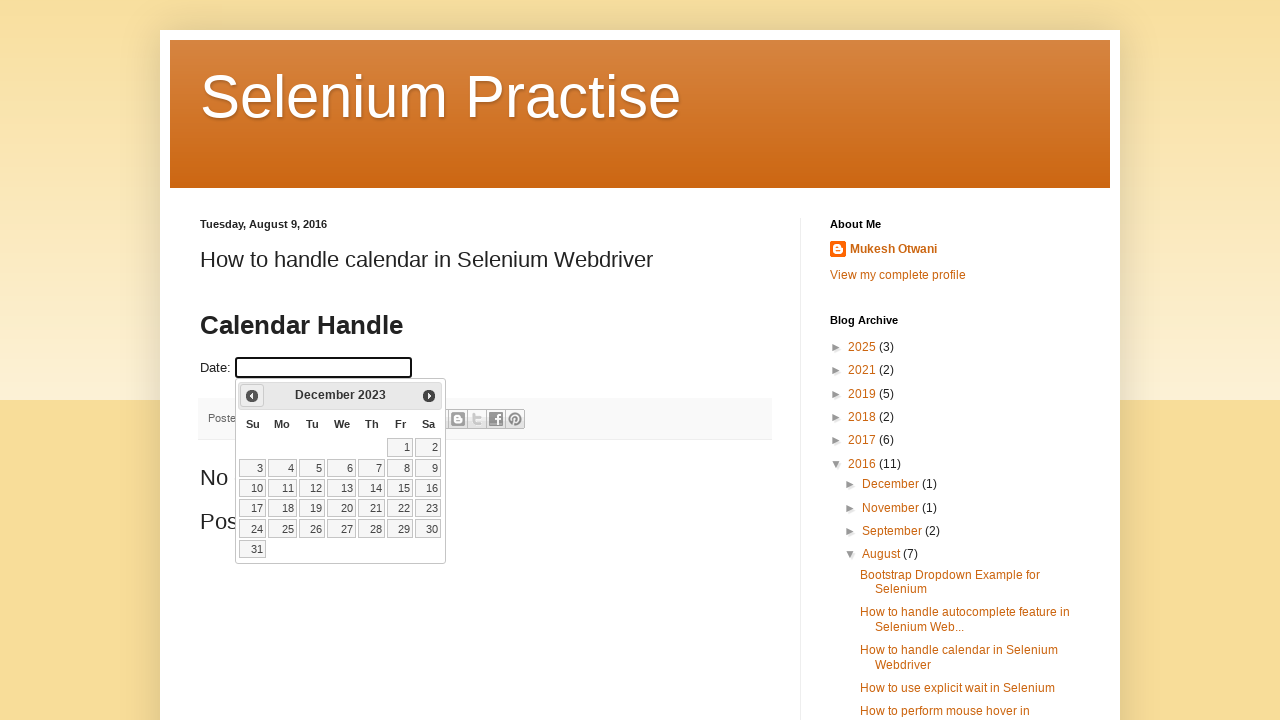

Selected the 31st day from December 2023 calendar at (253, 549) on xpath=//a[normalize-space()='31']
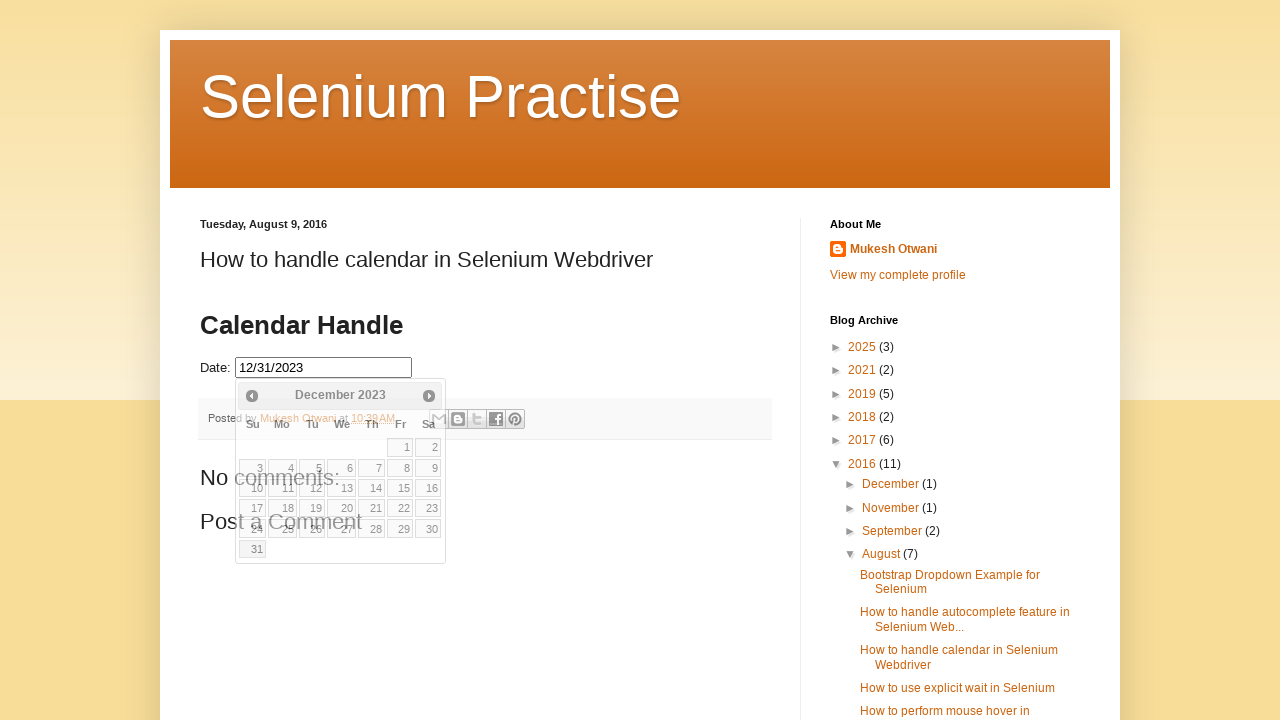

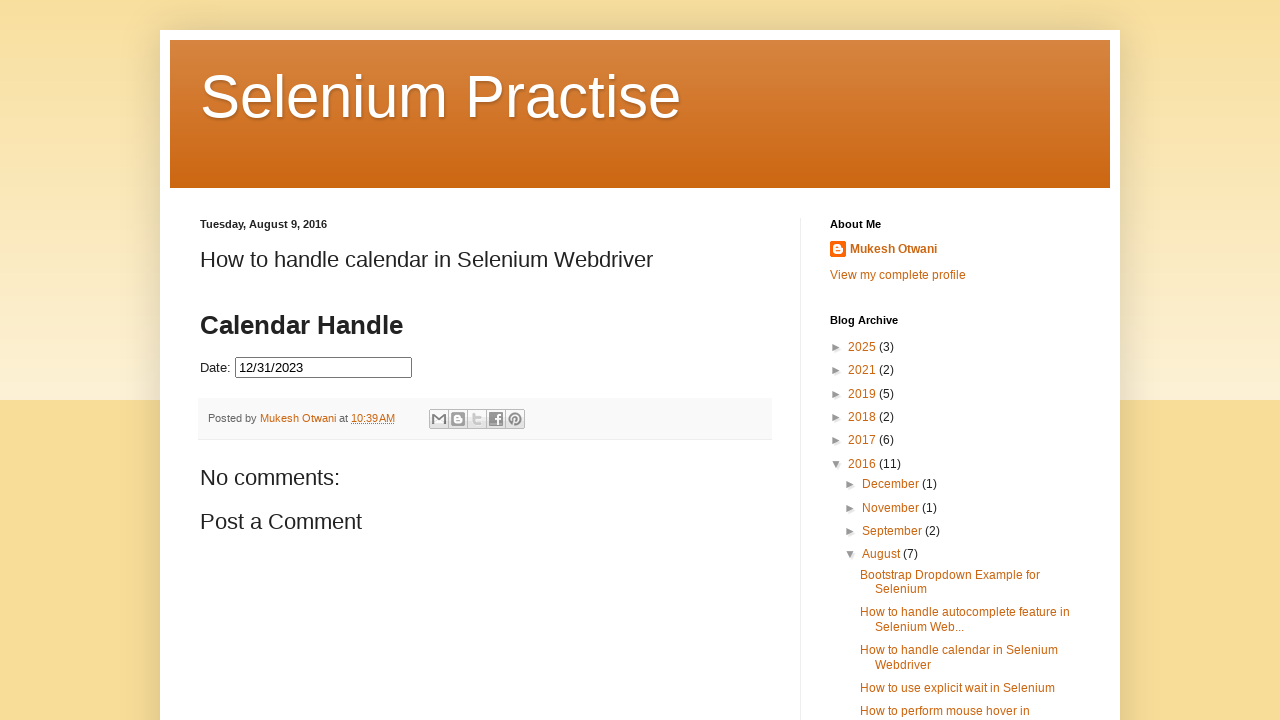